Tests the Add/Remove Elements page by clicking the "Add Element" button 20 times to create 20 delete buttons, then clicking each delete button to remove all elements.

Starting URL: https://the-internet.herokuapp.com/add_remove_elements/

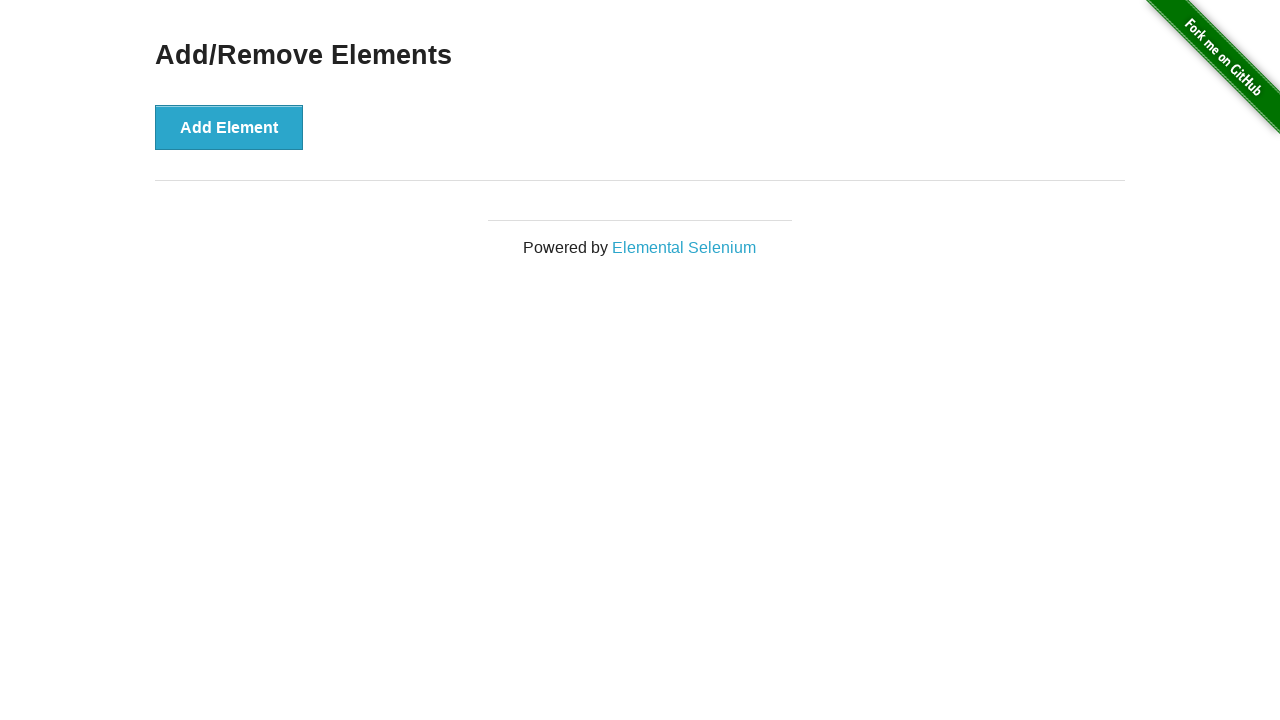

Clicked 'Add Element' button at (229, 127) on button[onclick='addElement()']
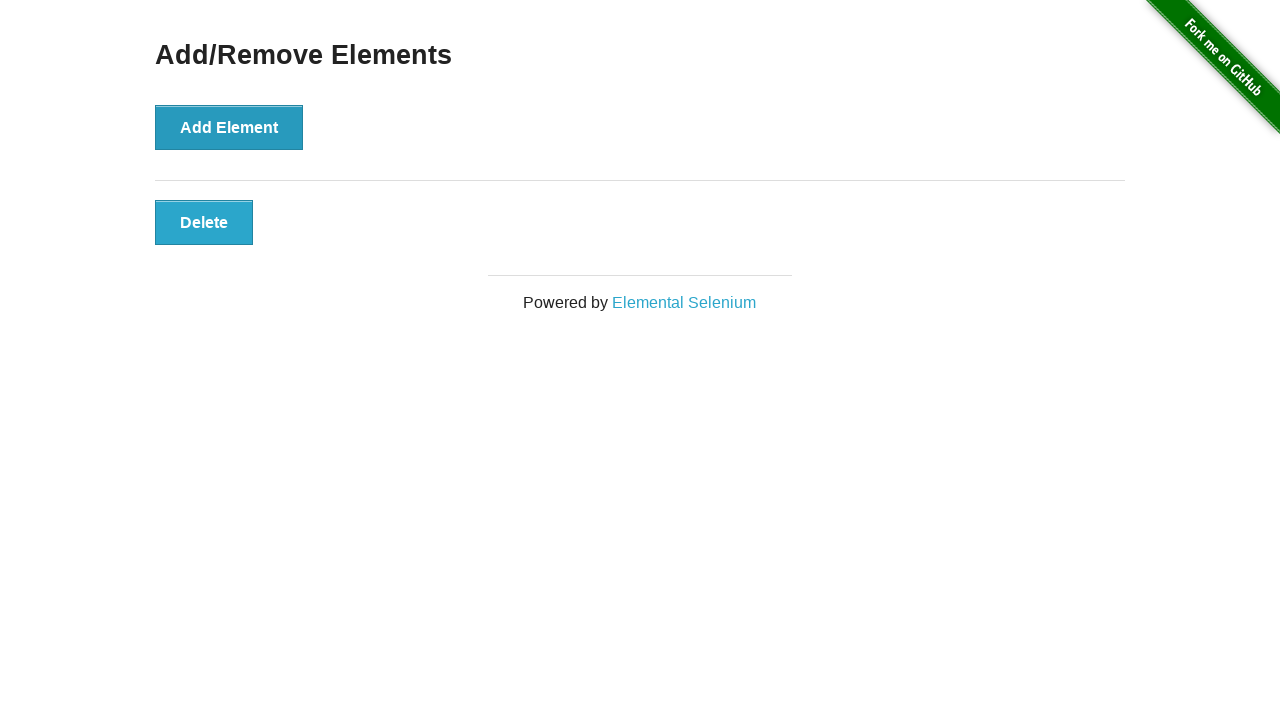

Waited 500ms for element to appear
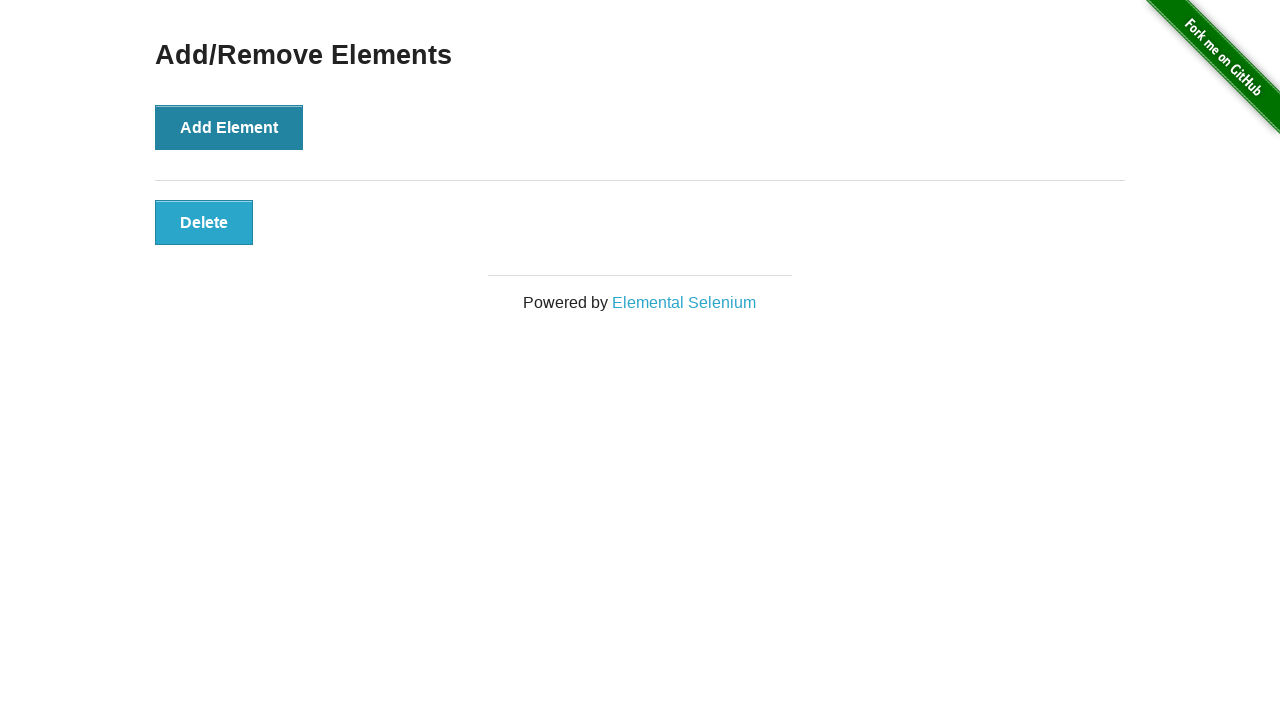

Clicked 'Add Element' button at (229, 127) on button[onclick='addElement()']
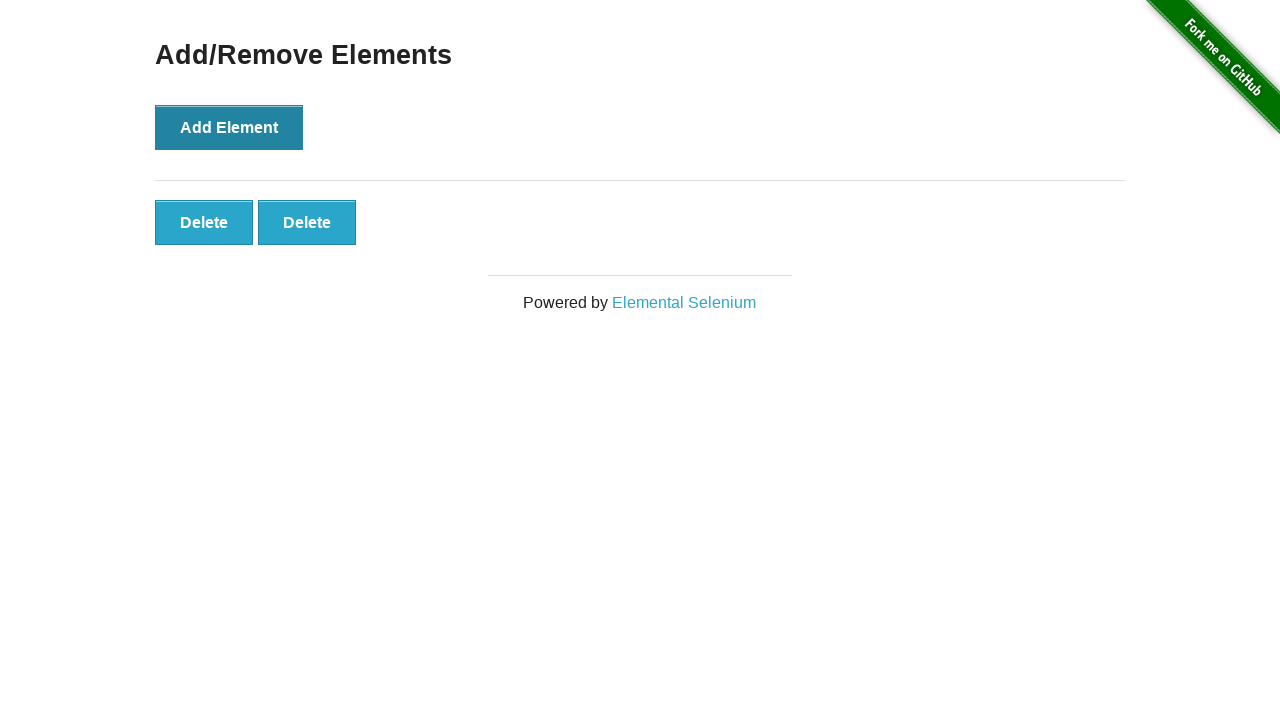

Waited 500ms for element to appear
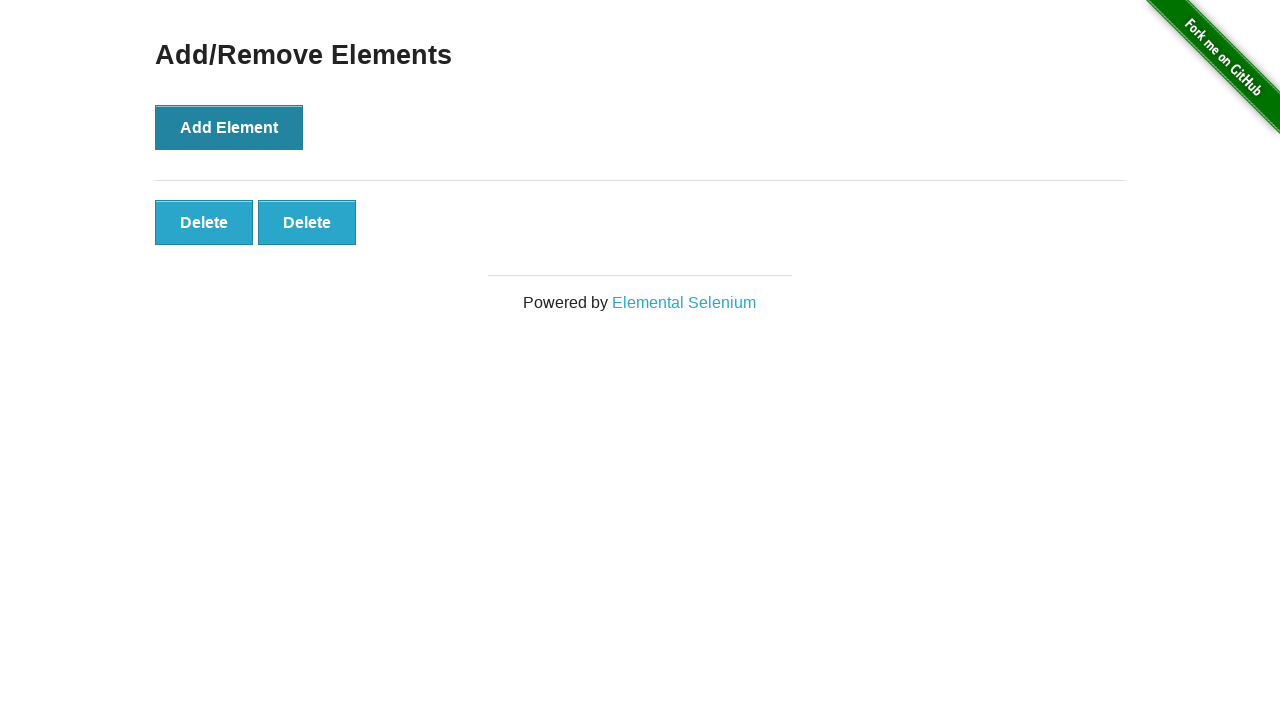

Clicked 'Add Element' button at (229, 127) on button[onclick='addElement()']
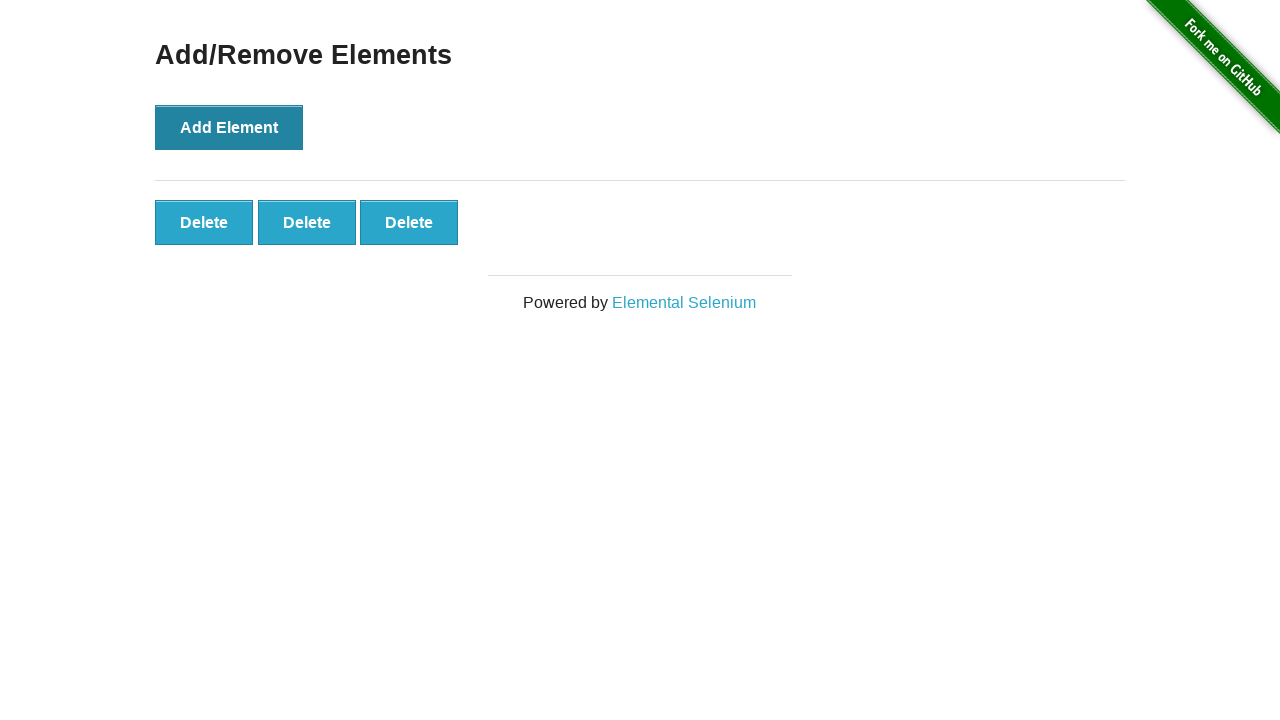

Waited 500ms for element to appear
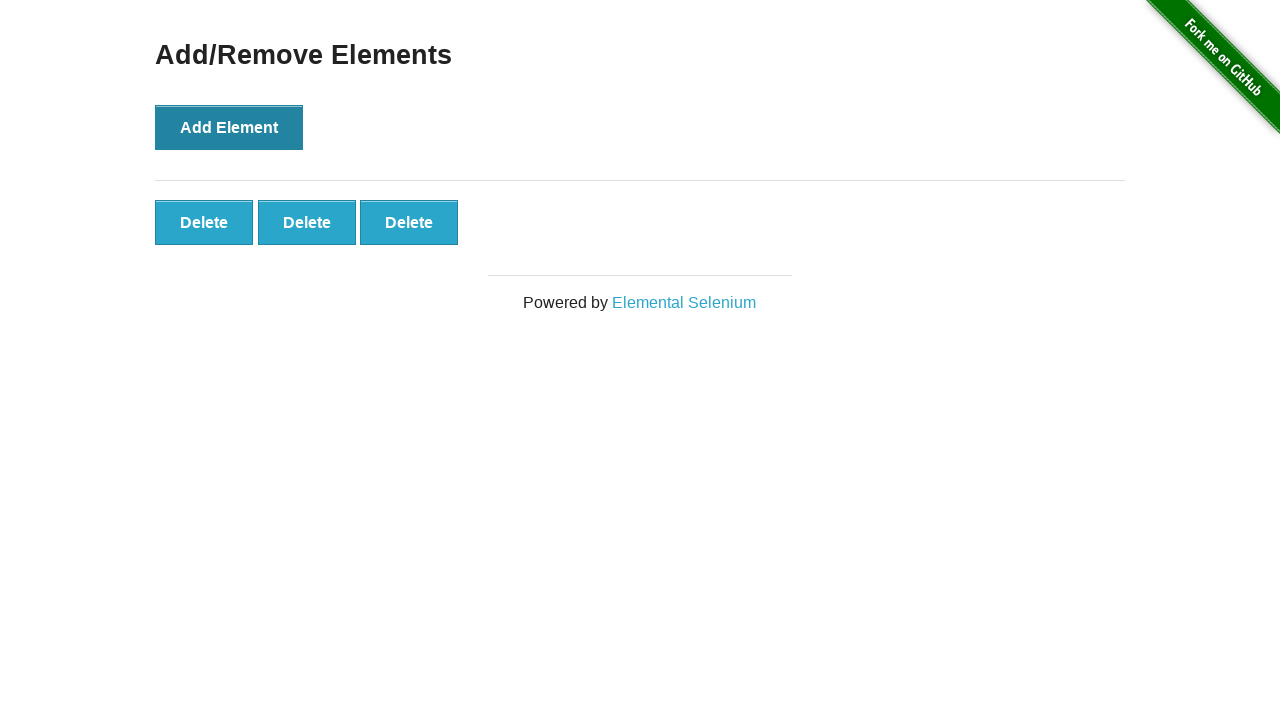

Clicked 'Add Element' button at (229, 127) on button[onclick='addElement()']
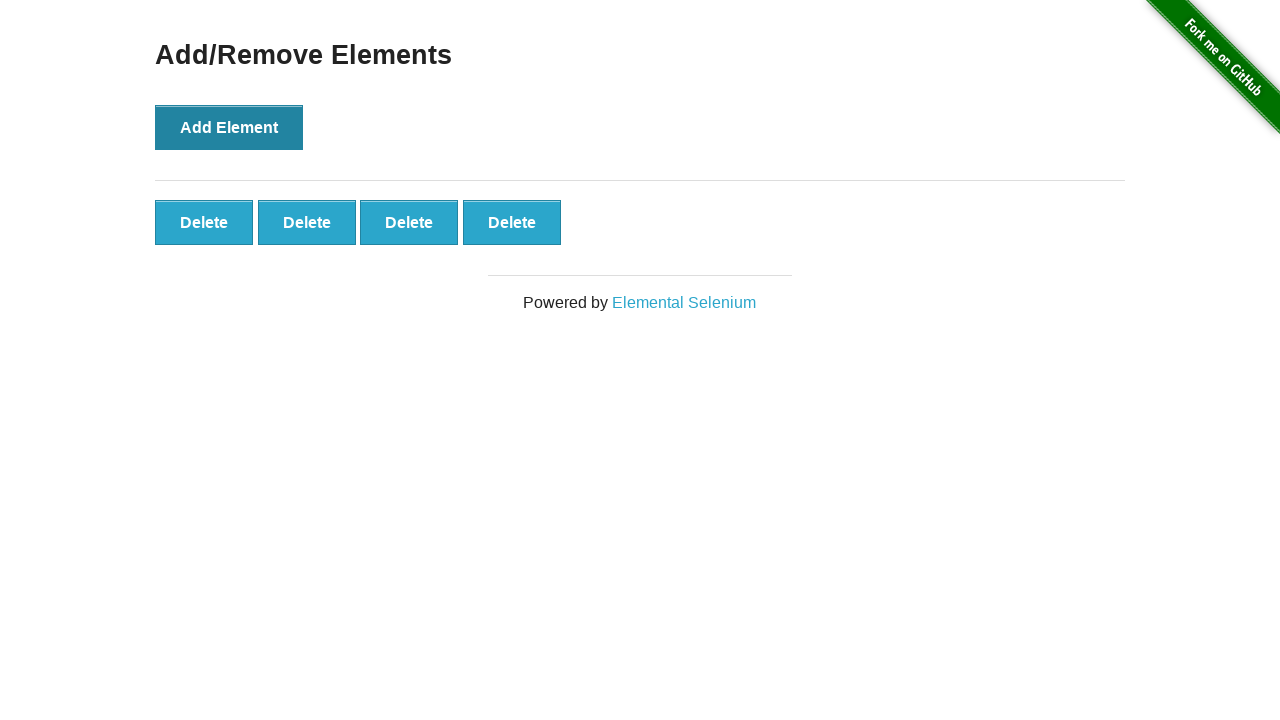

Waited 500ms for element to appear
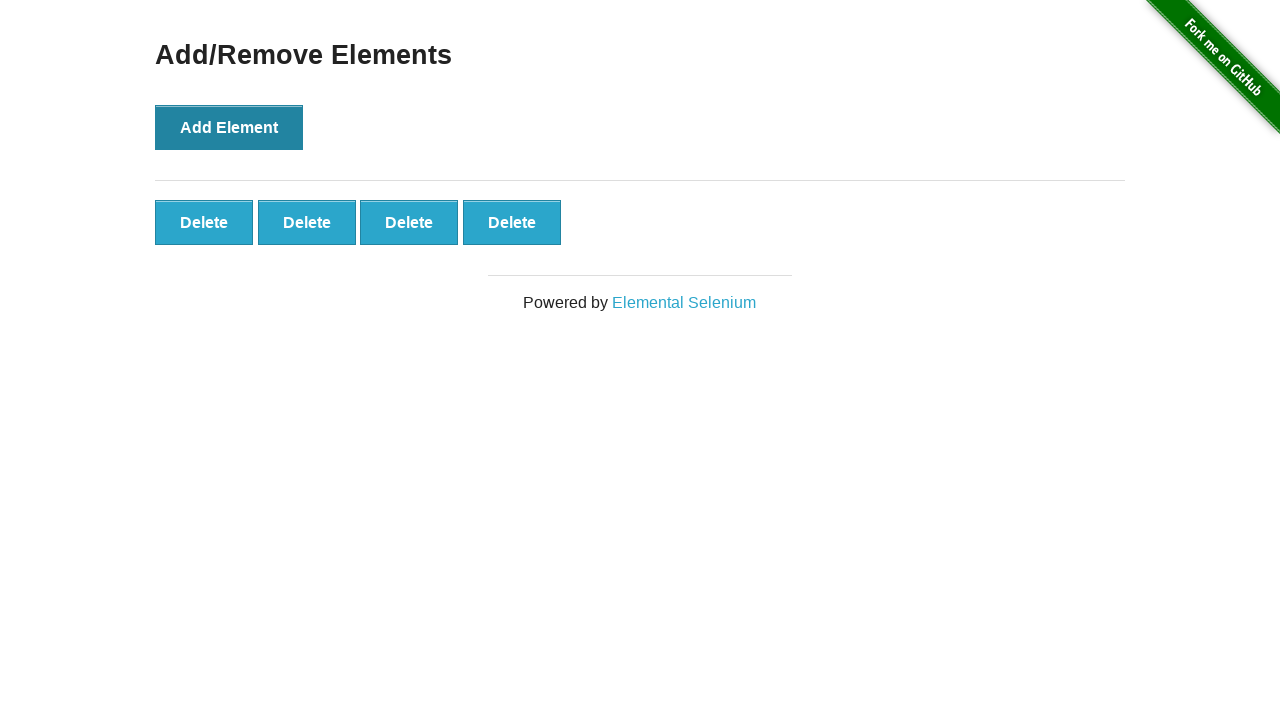

Clicked 'Add Element' button at (229, 127) on button[onclick='addElement()']
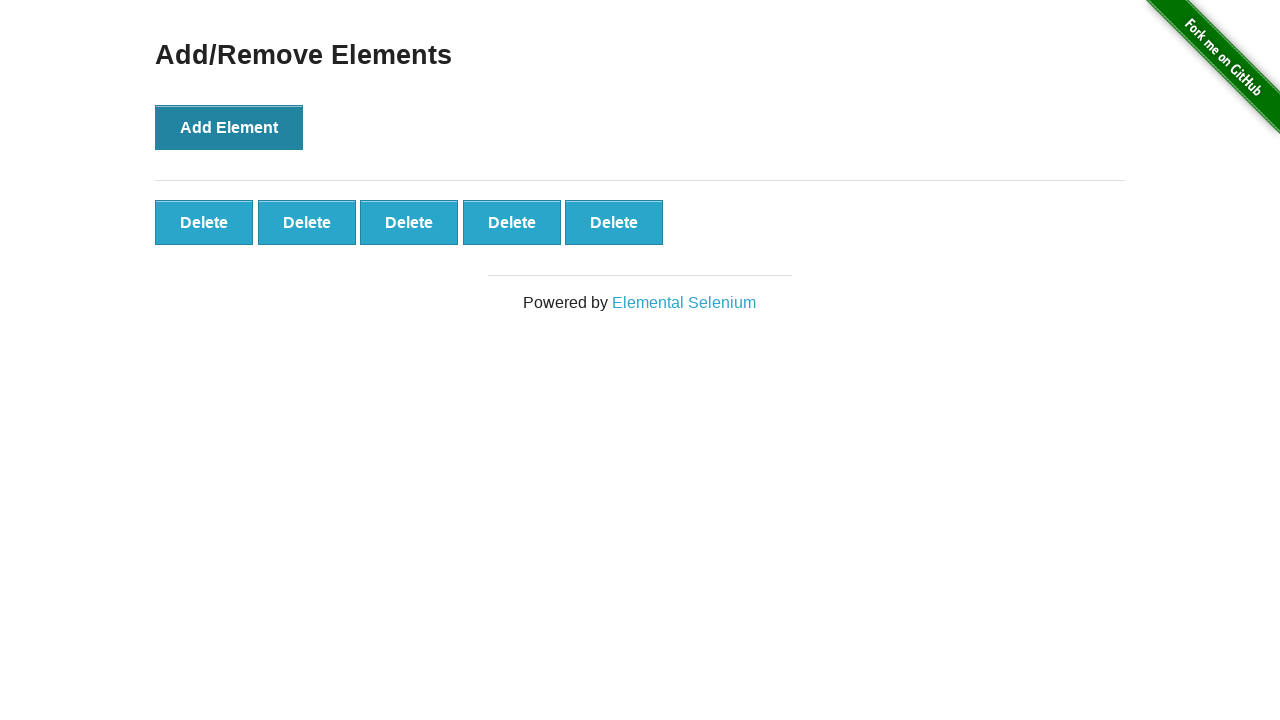

Waited 500ms for element to appear
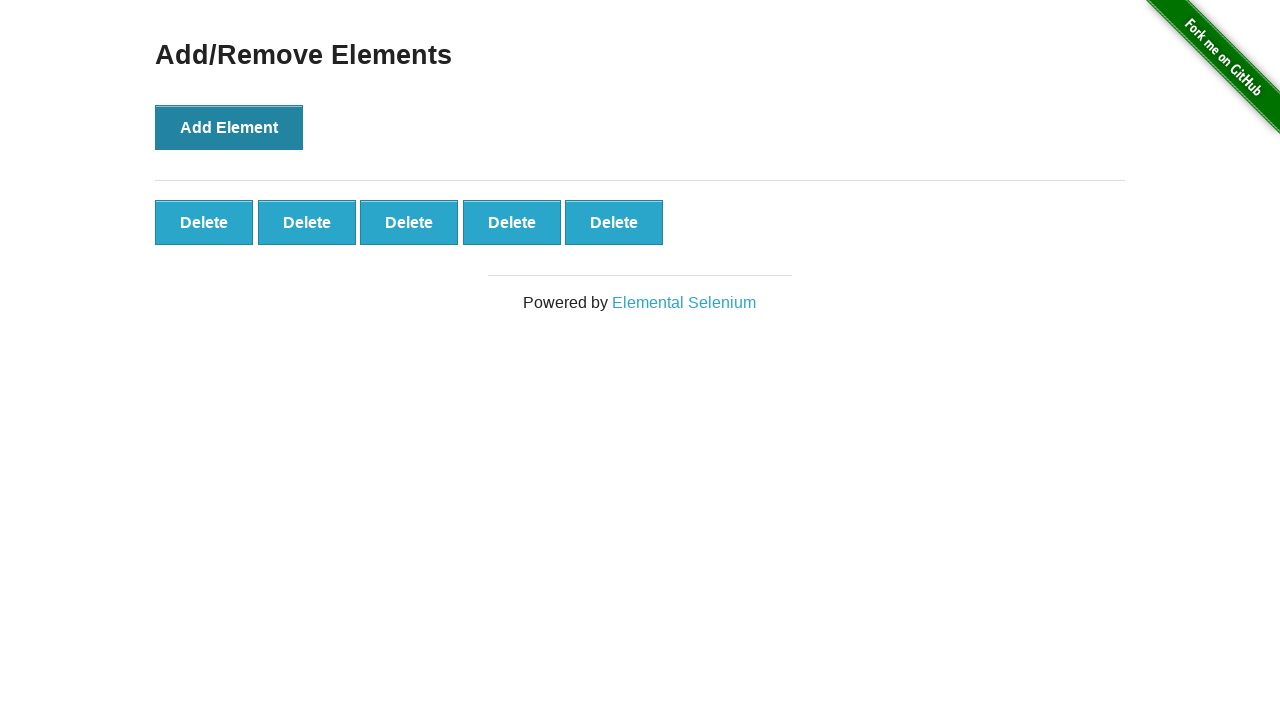

Clicked 'Add Element' button at (229, 127) on button[onclick='addElement()']
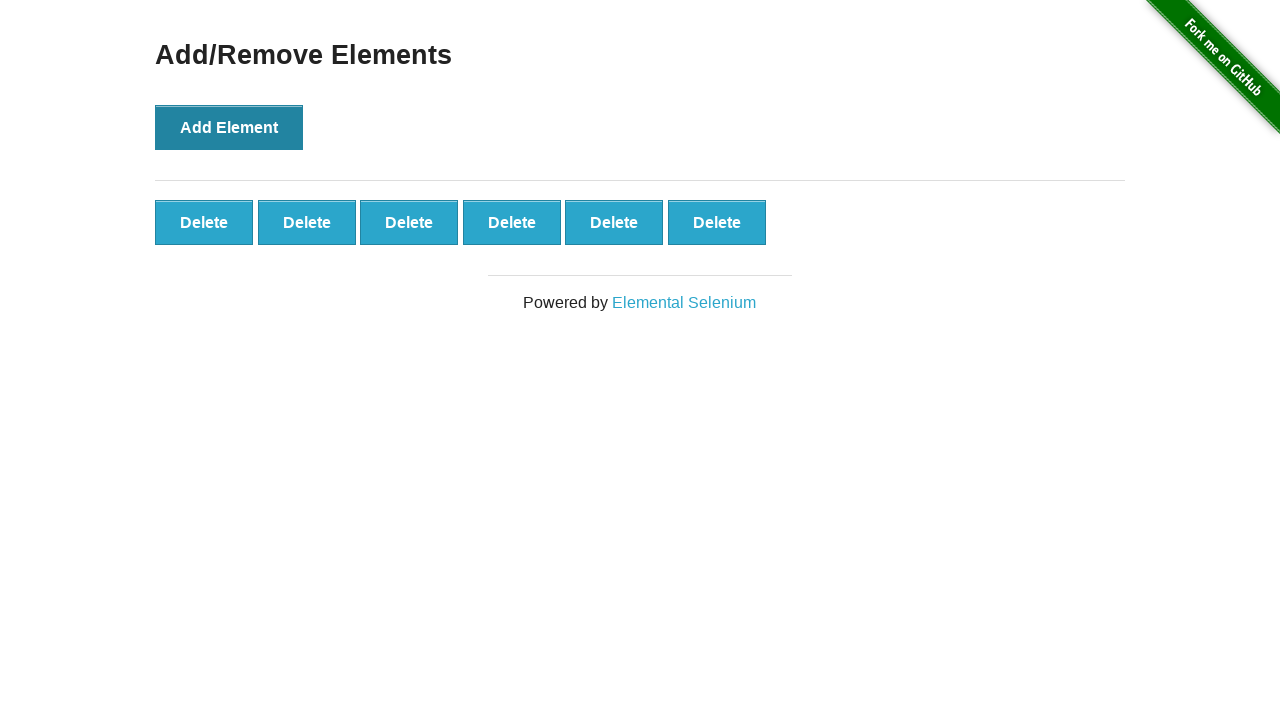

Waited 500ms for element to appear
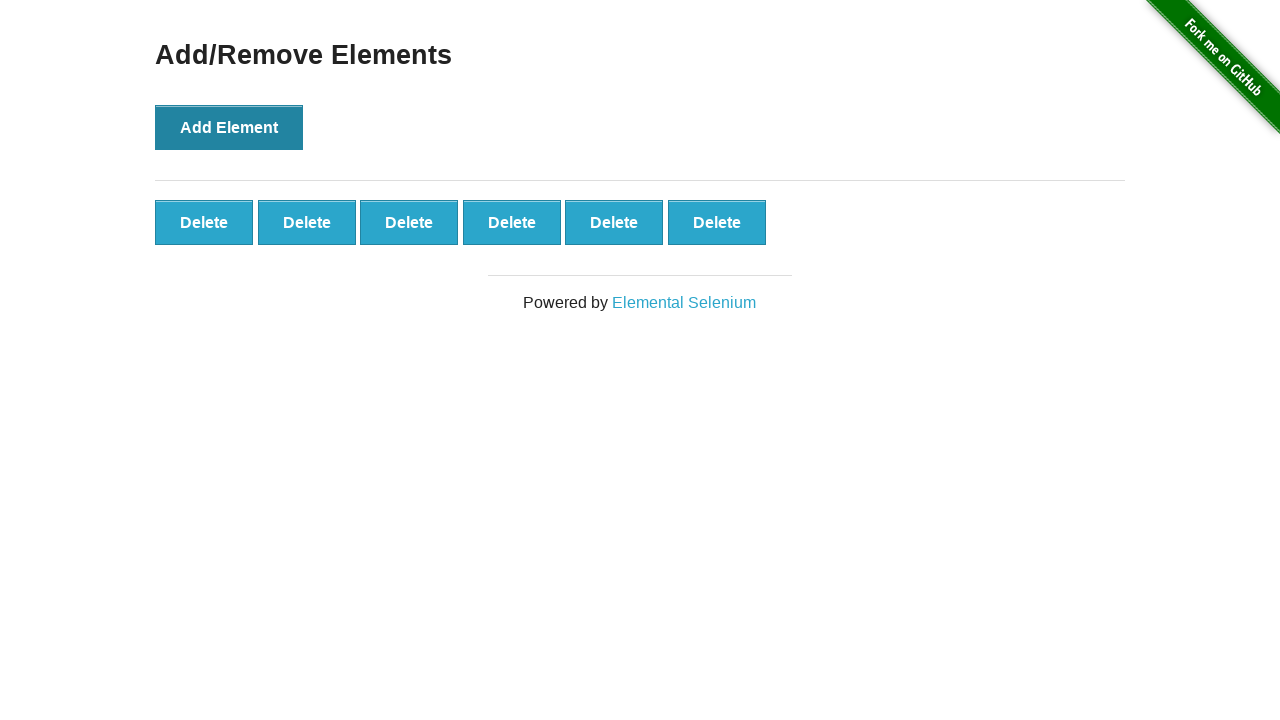

Clicked 'Add Element' button at (229, 127) on button[onclick='addElement()']
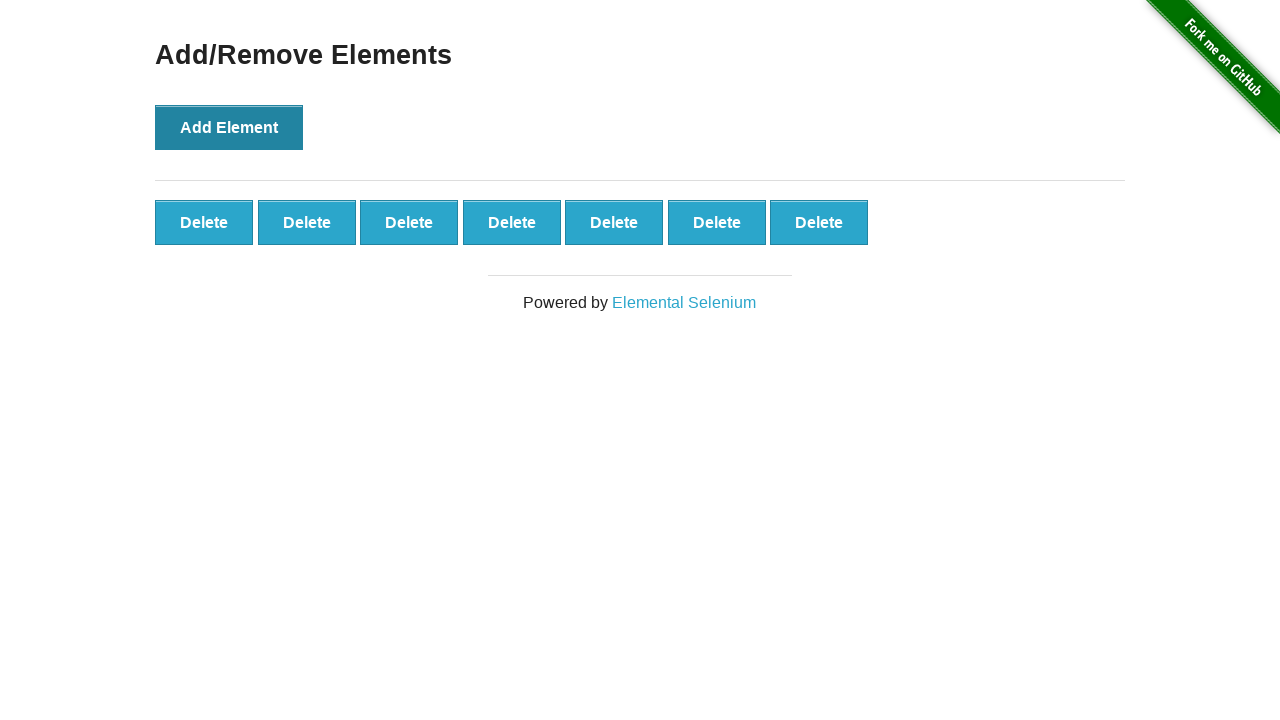

Waited 500ms for element to appear
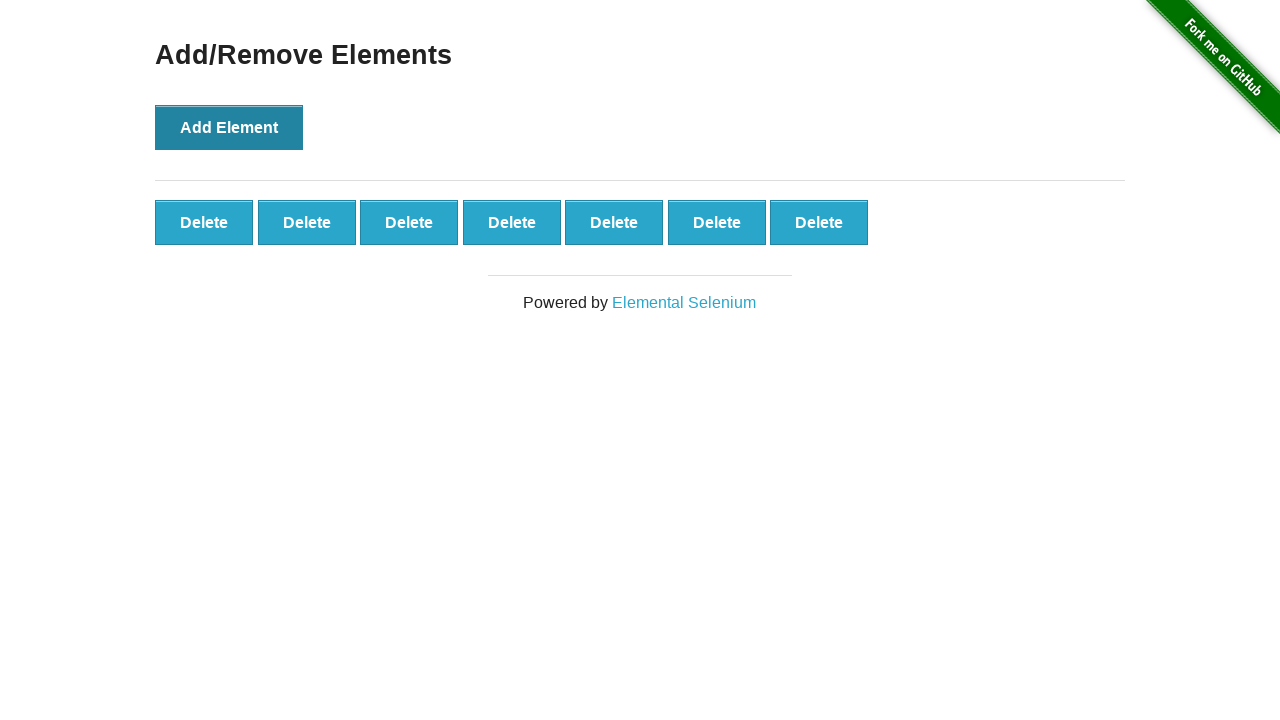

Clicked 'Add Element' button at (229, 127) on button[onclick='addElement()']
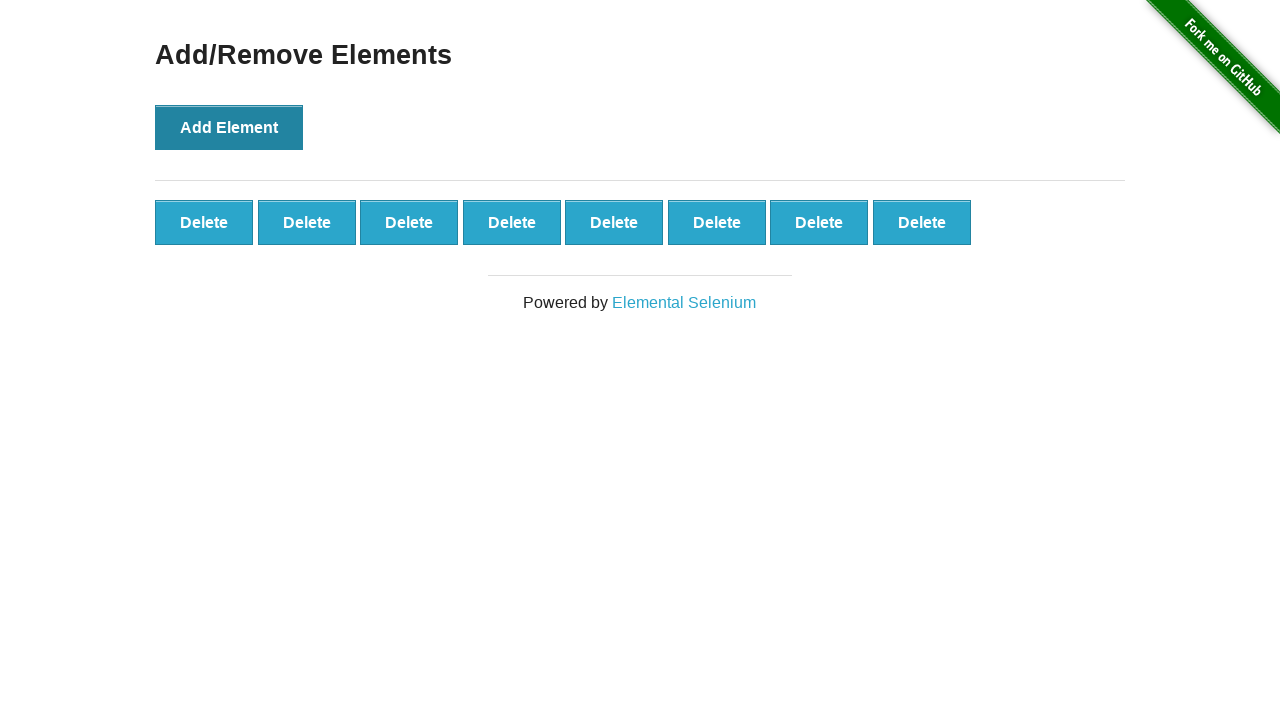

Waited 500ms for element to appear
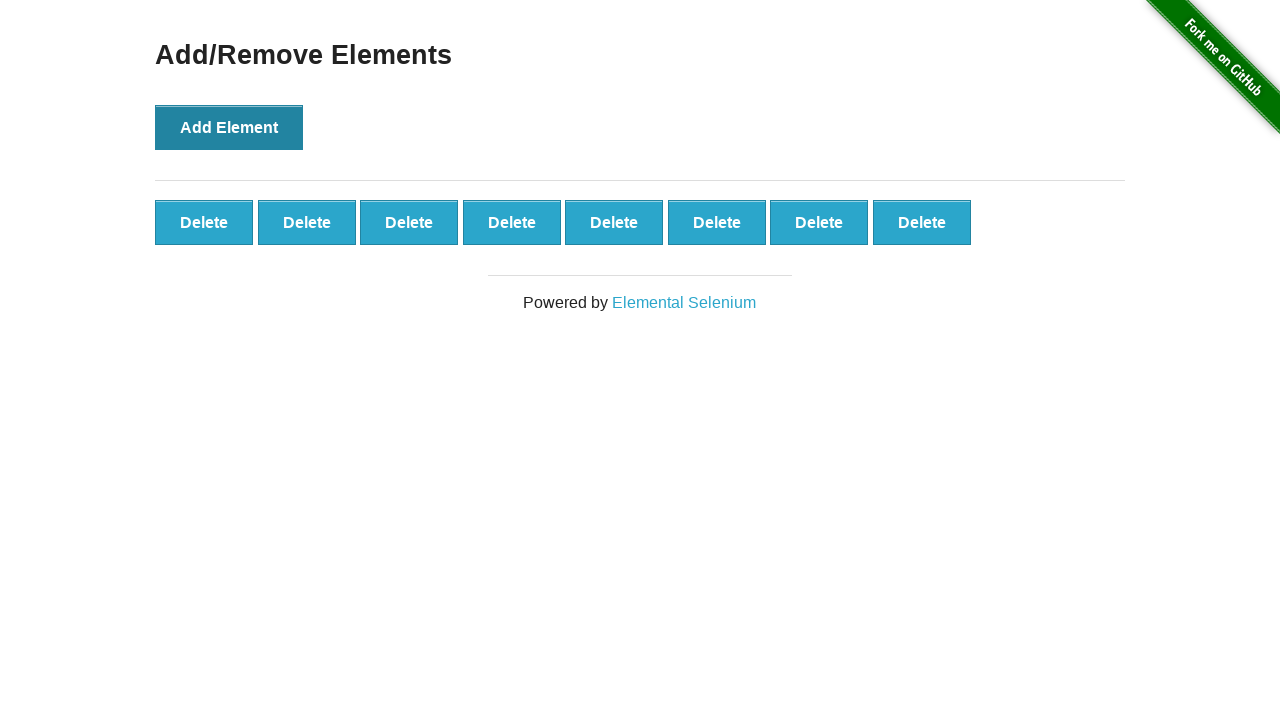

Clicked 'Add Element' button at (229, 127) on button[onclick='addElement()']
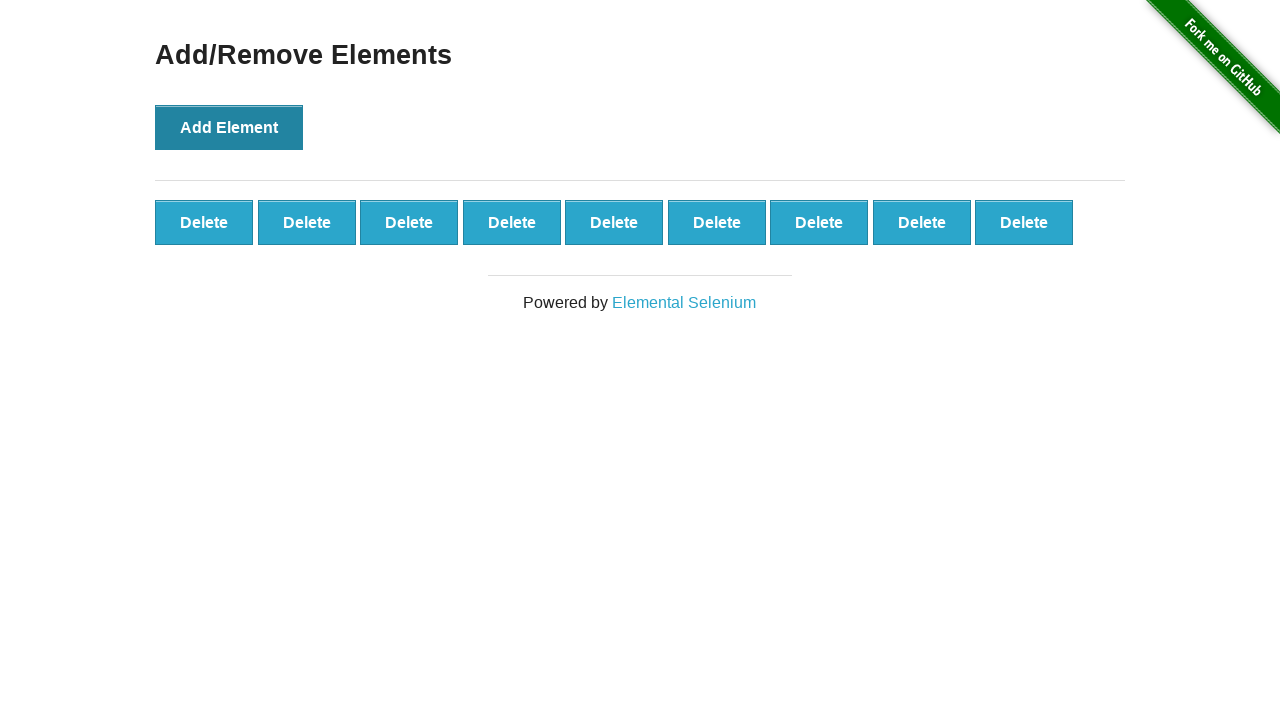

Waited 500ms for element to appear
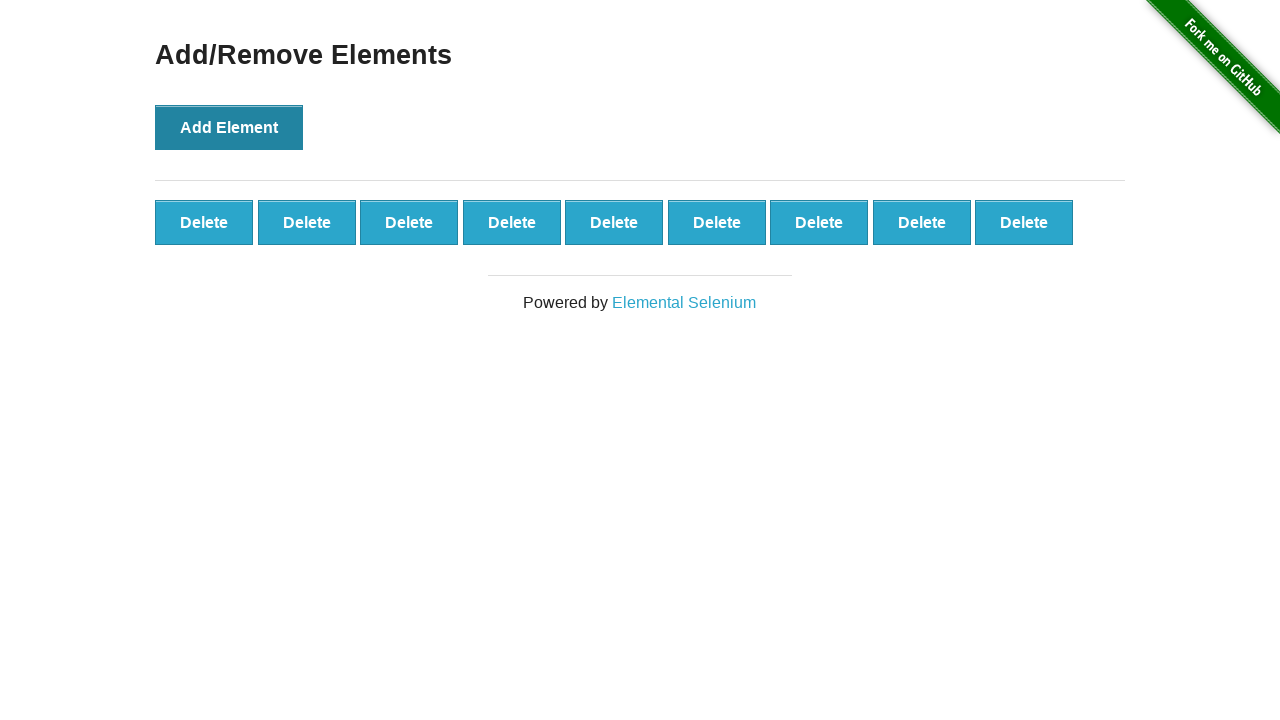

Clicked 'Add Element' button at (229, 127) on button[onclick='addElement()']
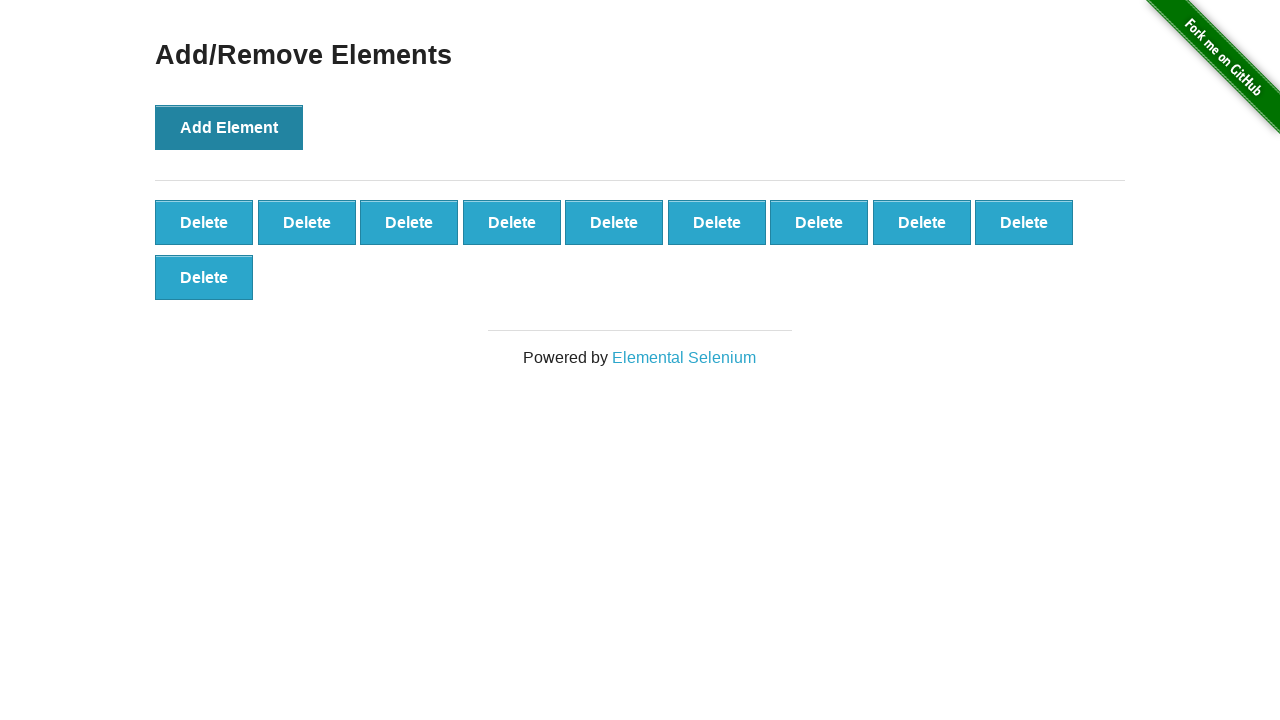

Waited 500ms for element to appear
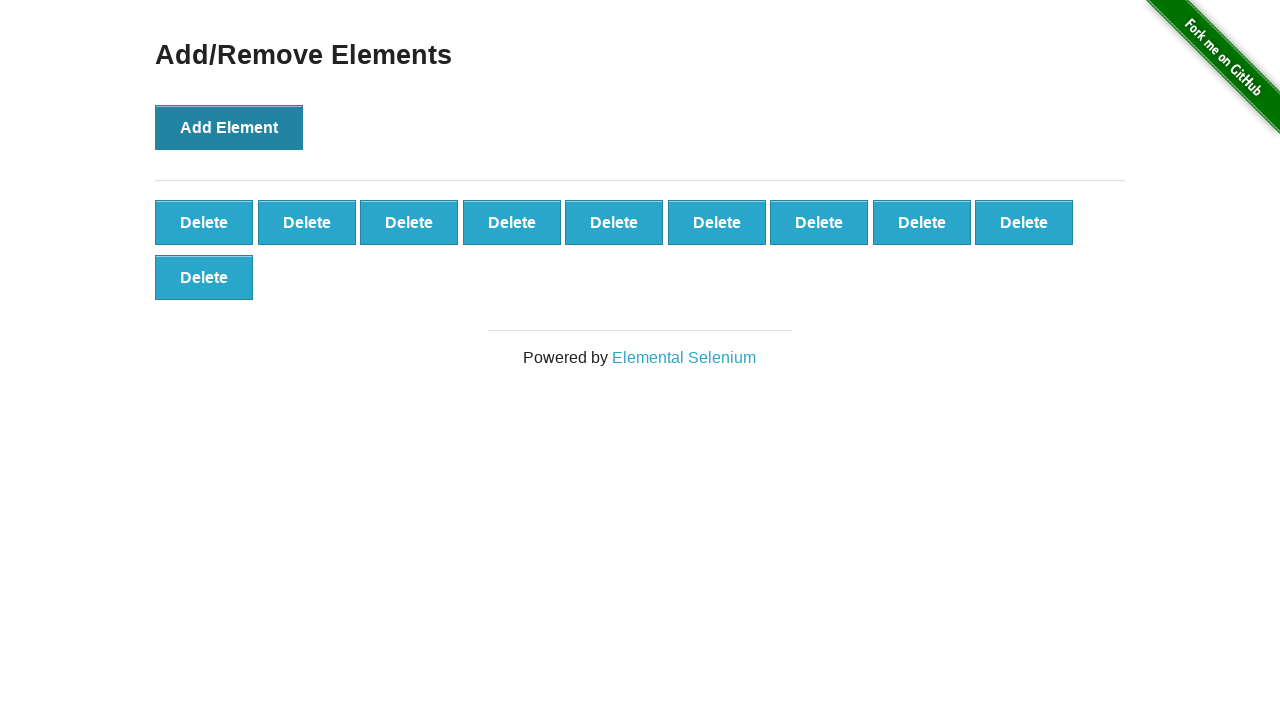

Clicked 'Add Element' button at (229, 127) on button[onclick='addElement()']
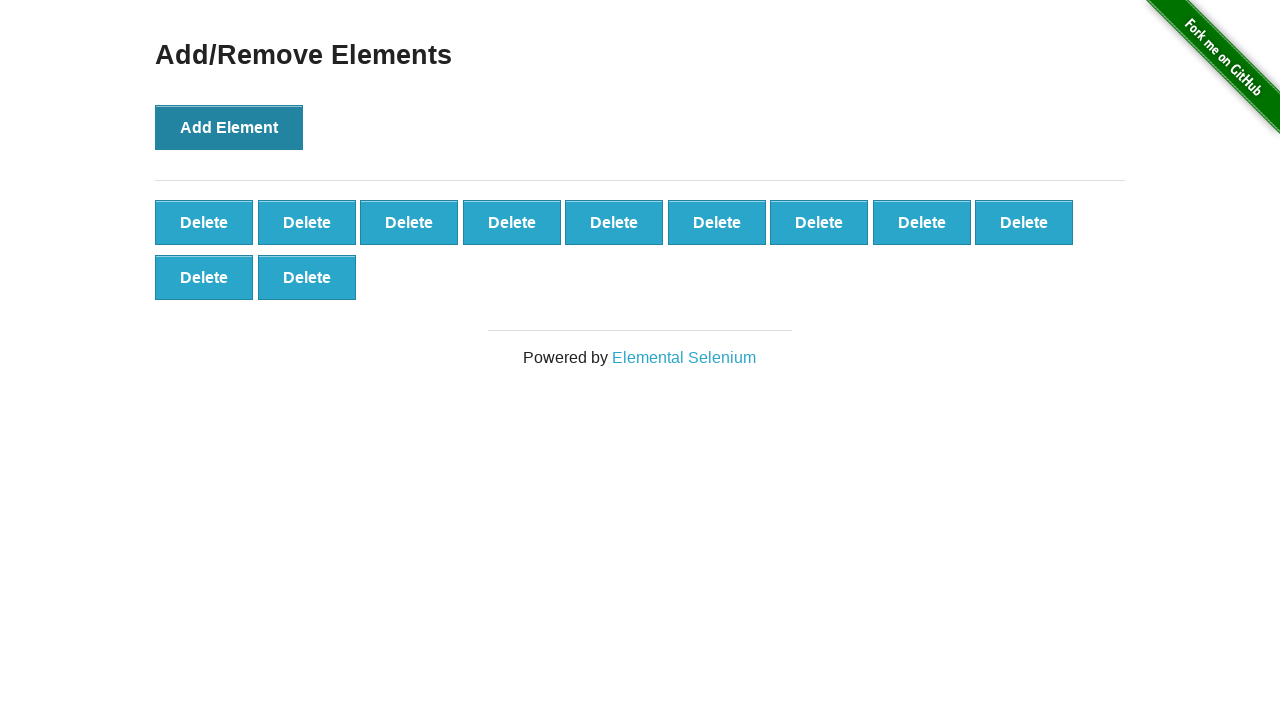

Waited 500ms for element to appear
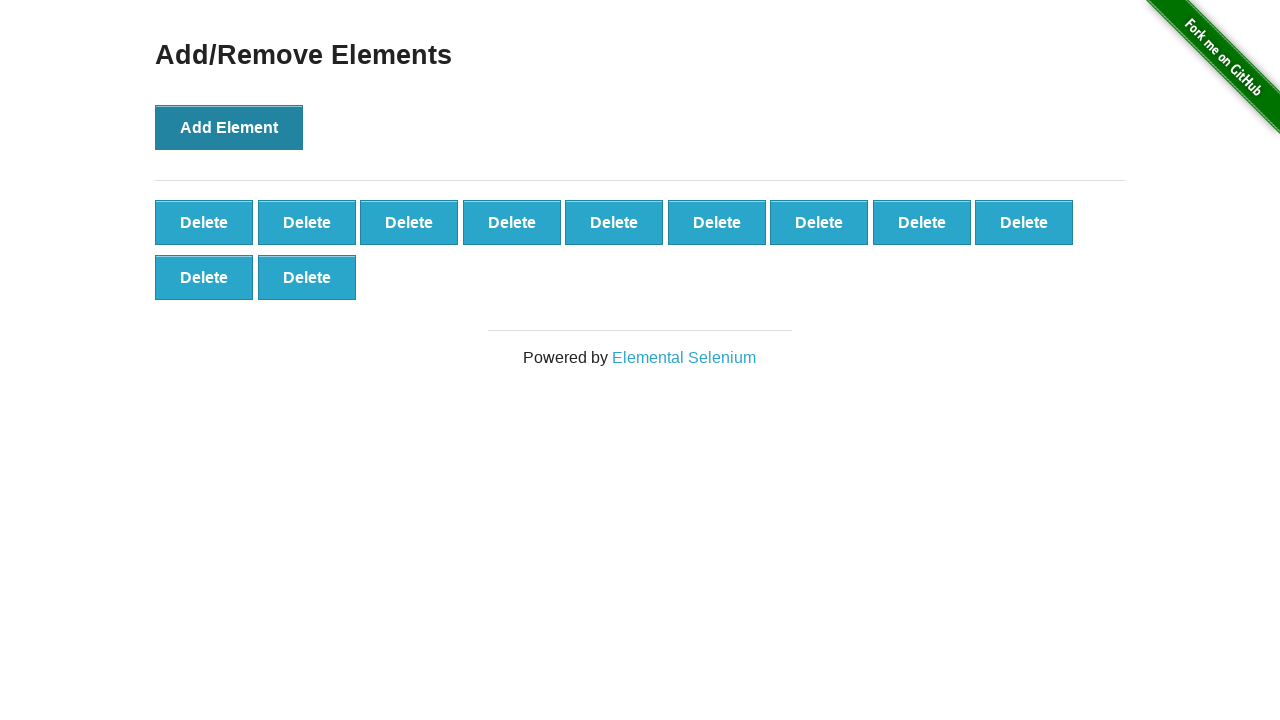

Clicked 'Add Element' button at (229, 127) on button[onclick='addElement()']
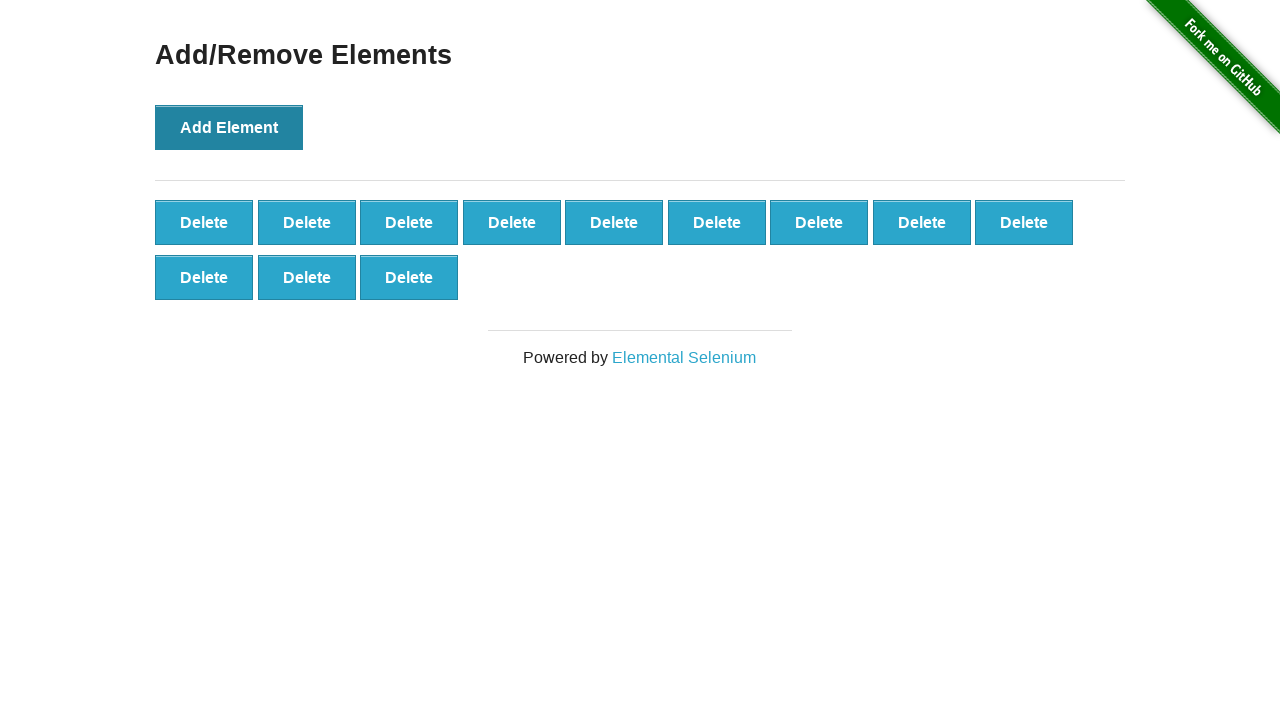

Waited 500ms for element to appear
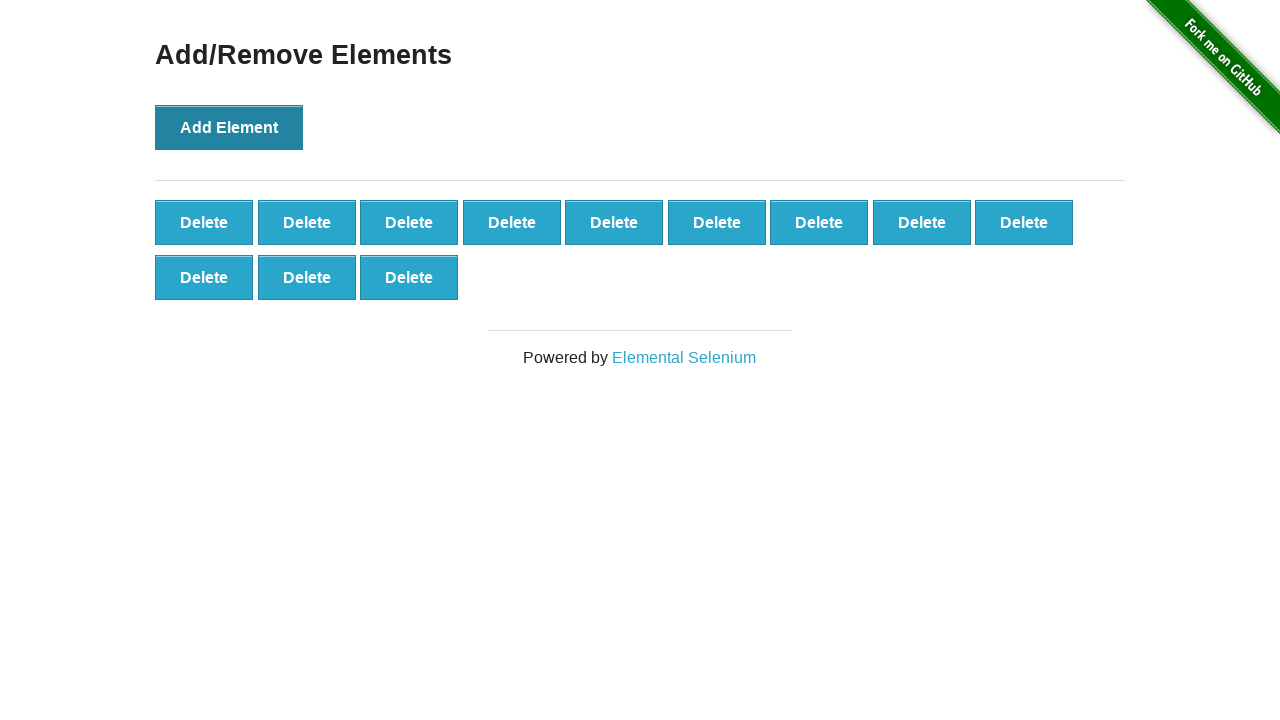

Clicked 'Add Element' button at (229, 127) on button[onclick='addElement()']
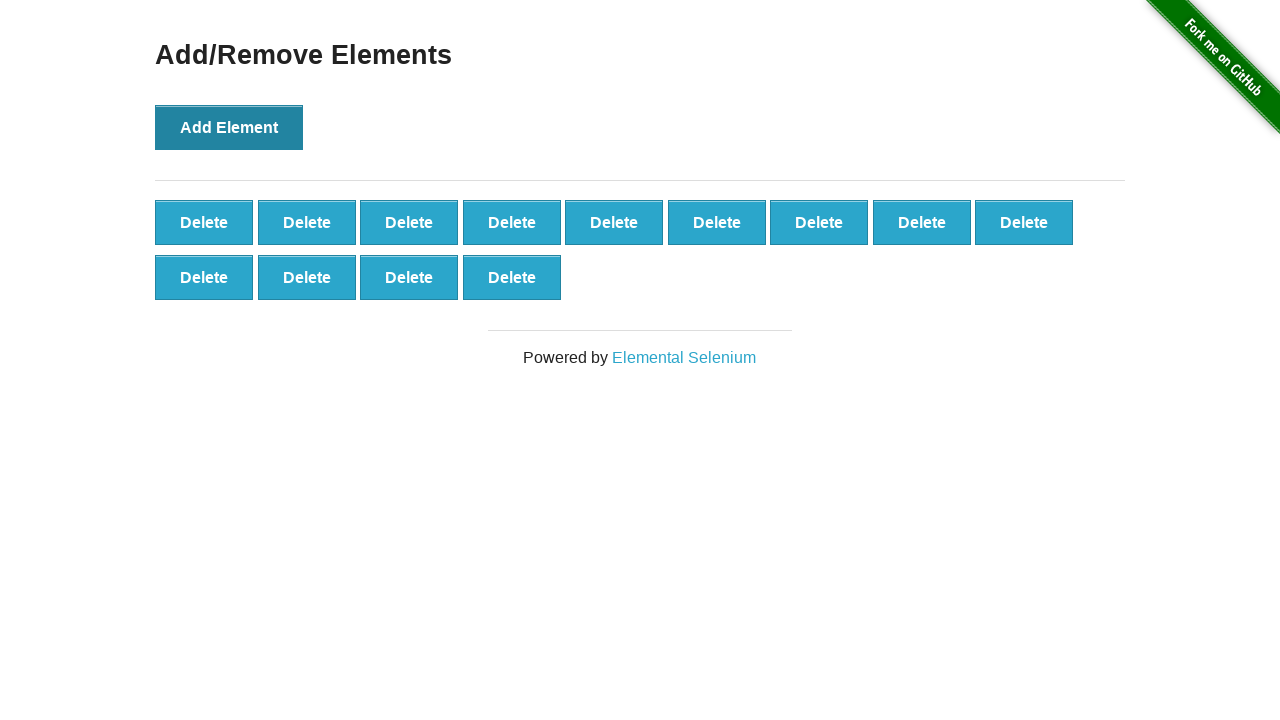

Waited 500ms for element to appear
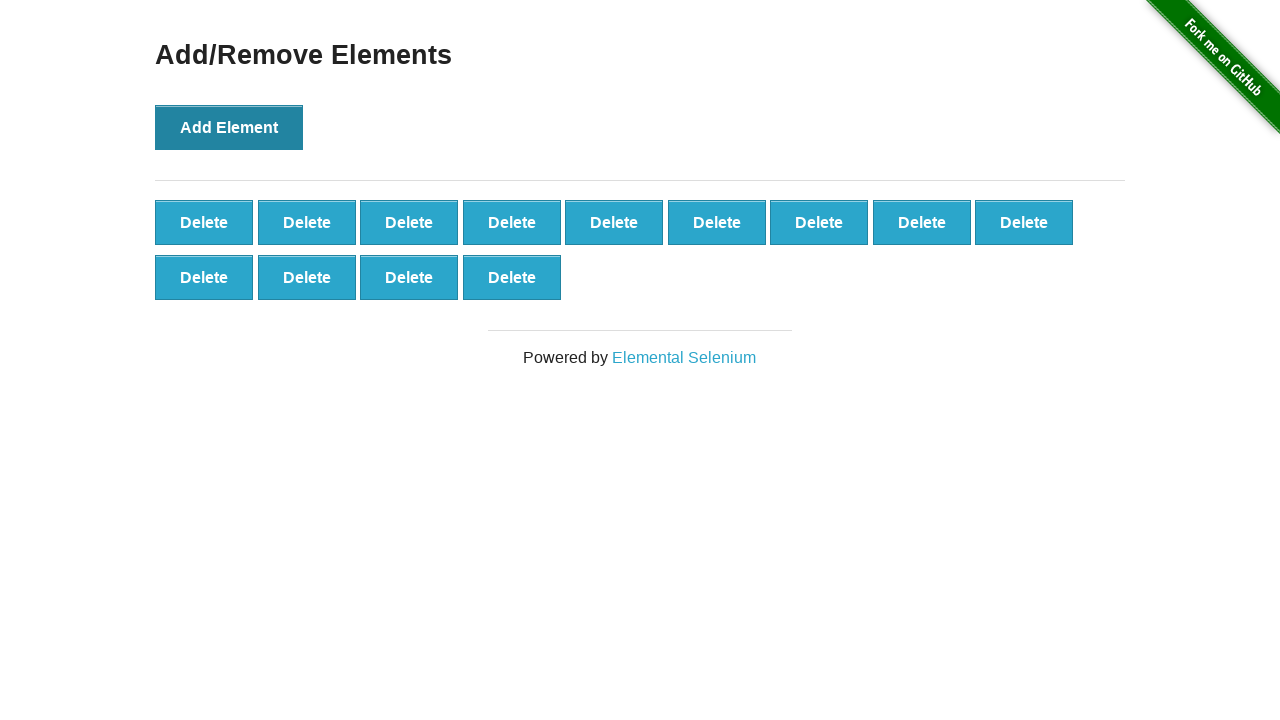

Clicked 'Add Element' button at (229, 127) on button[onclick='addElement()']
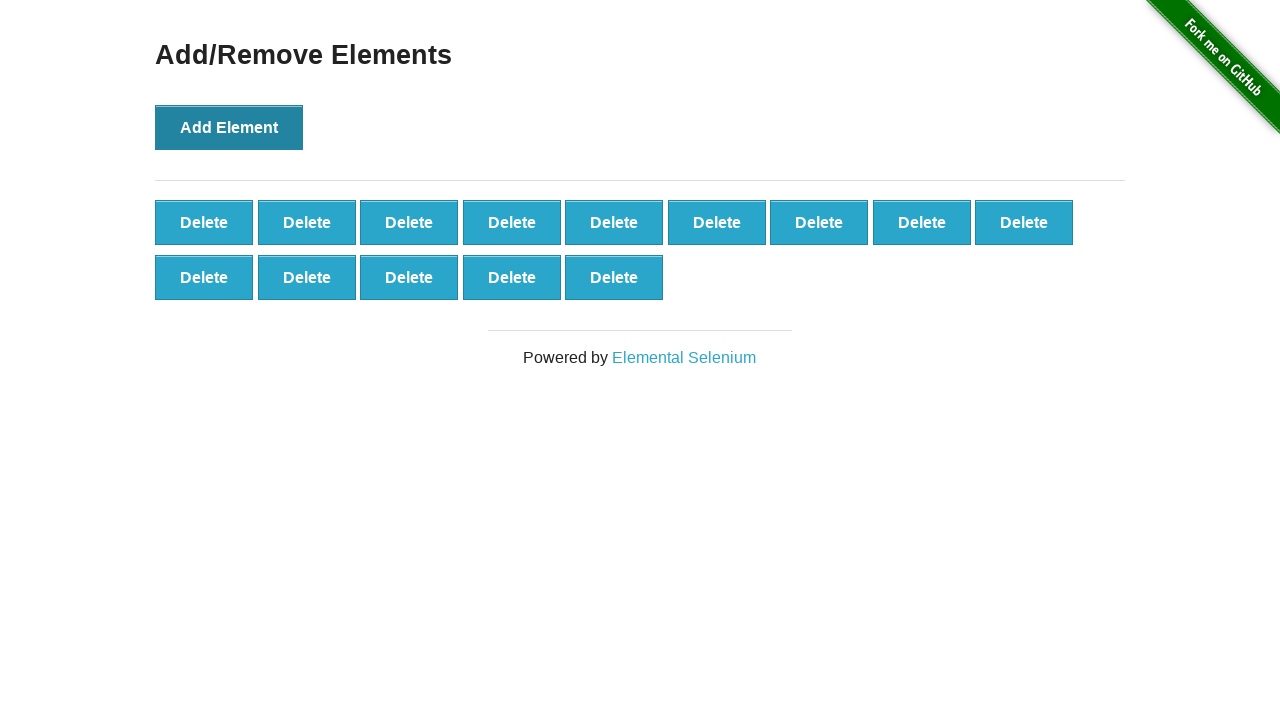

Waited 500ms for element to appear
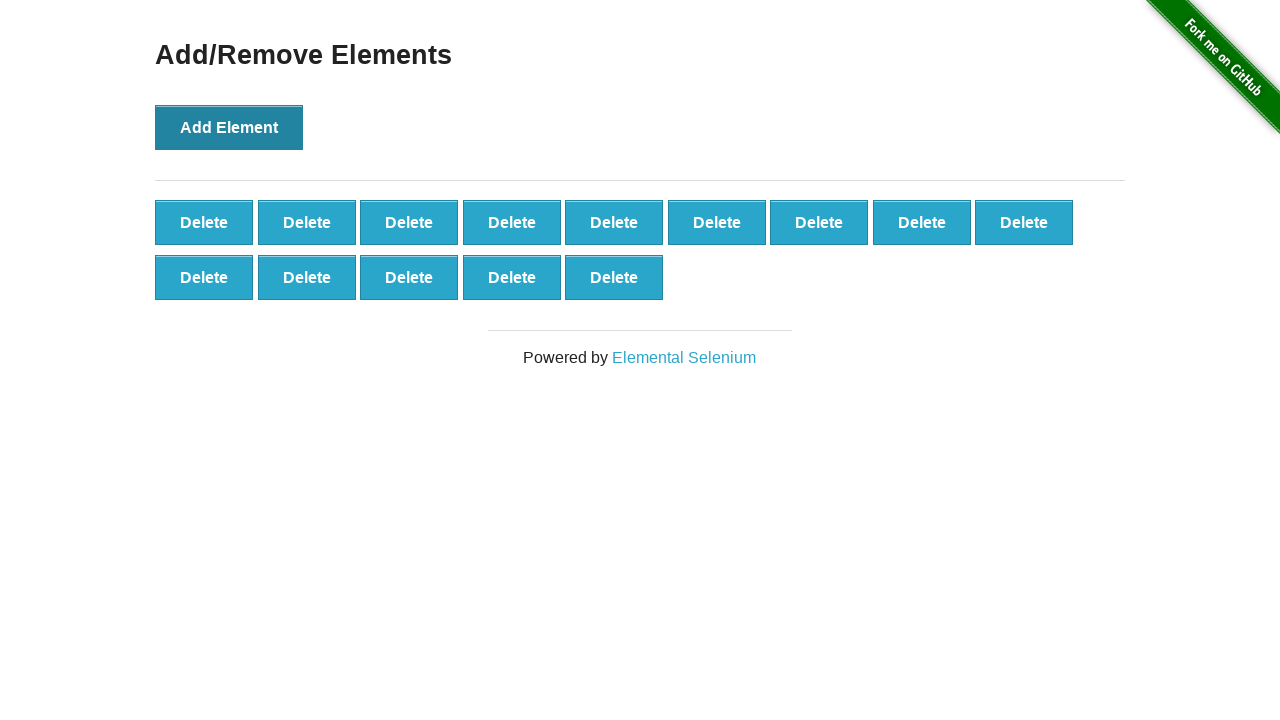

Clicked 'Add Element' button at (229, 127) on button[onclick='addElement()']
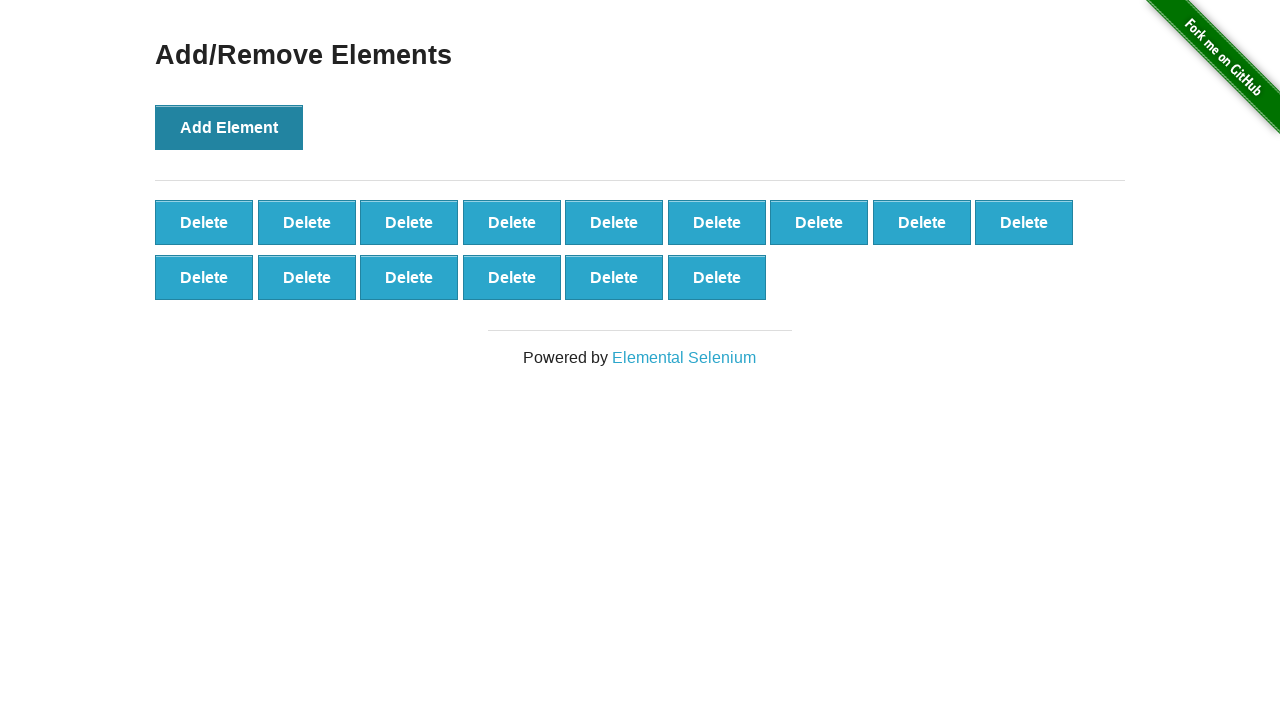

Waited 500ms for element to appear
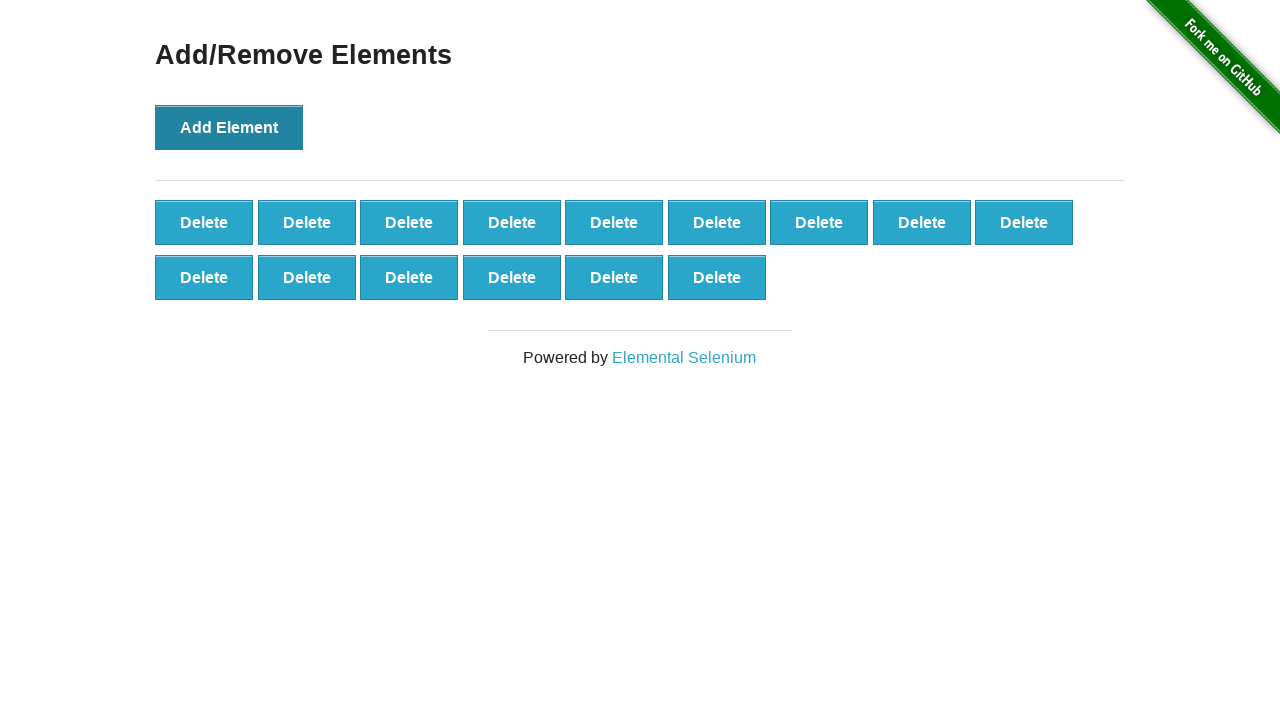

Clicked 'Add Element' button at (229, 127) on button[onclick='addElement()']
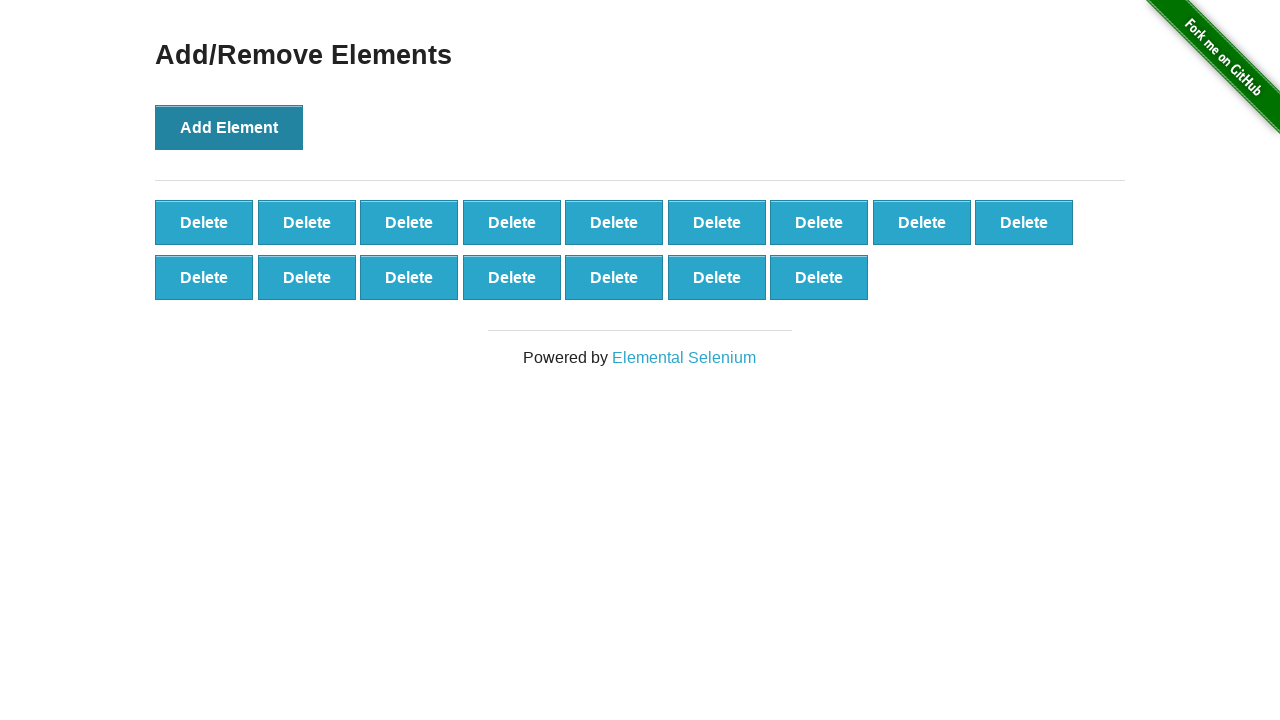

Waited 500ms for element to appear
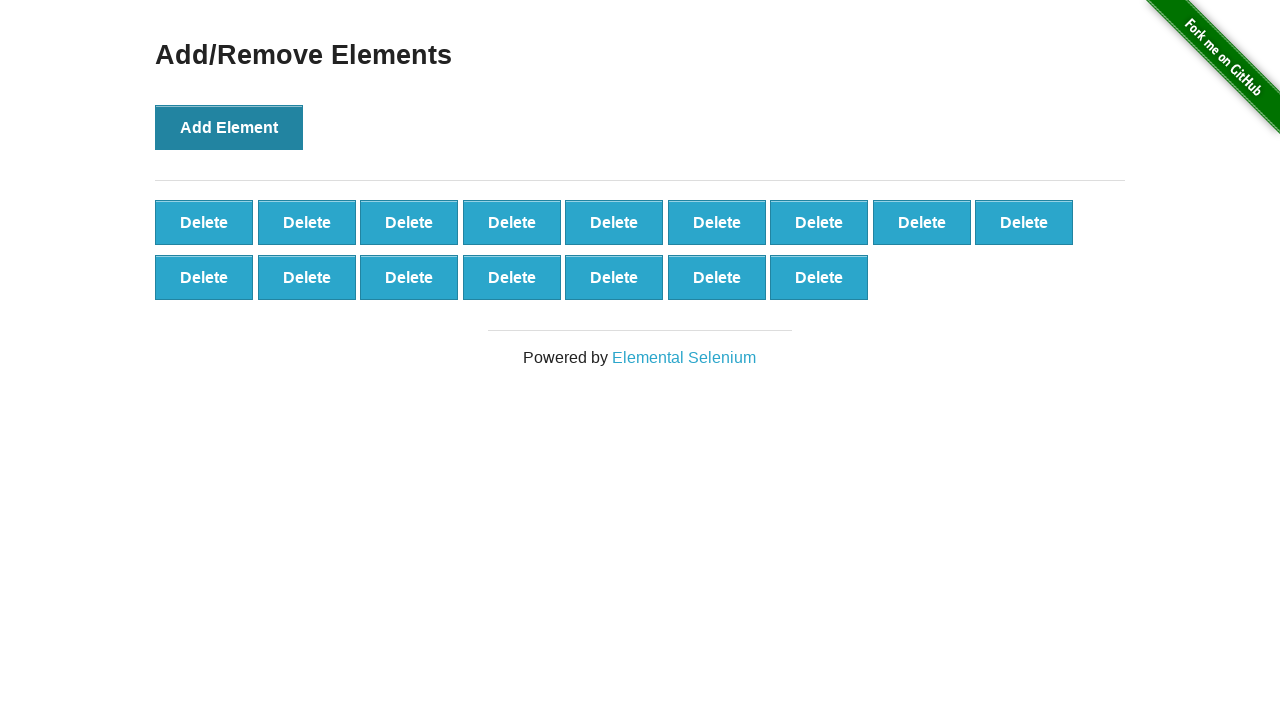

Clicked 'Add Element' button at (229, 127) on button[onclick='addElement()']
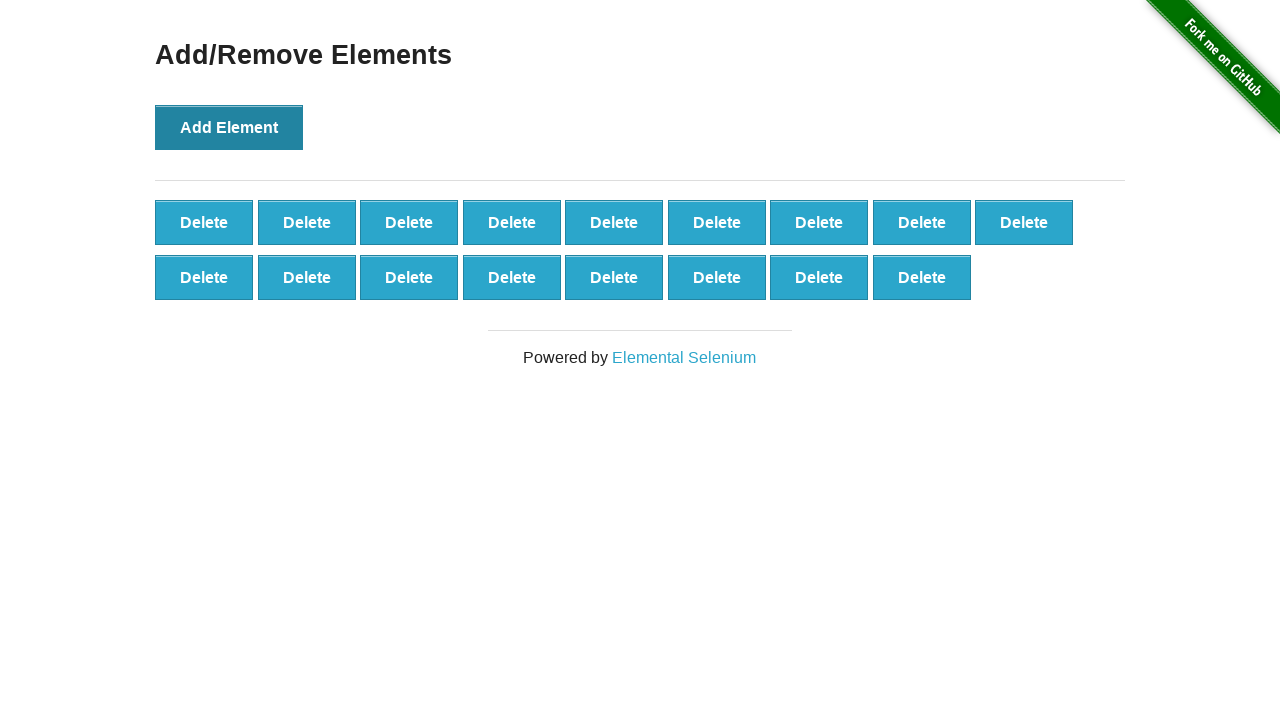

Waited 500ms for element to appear
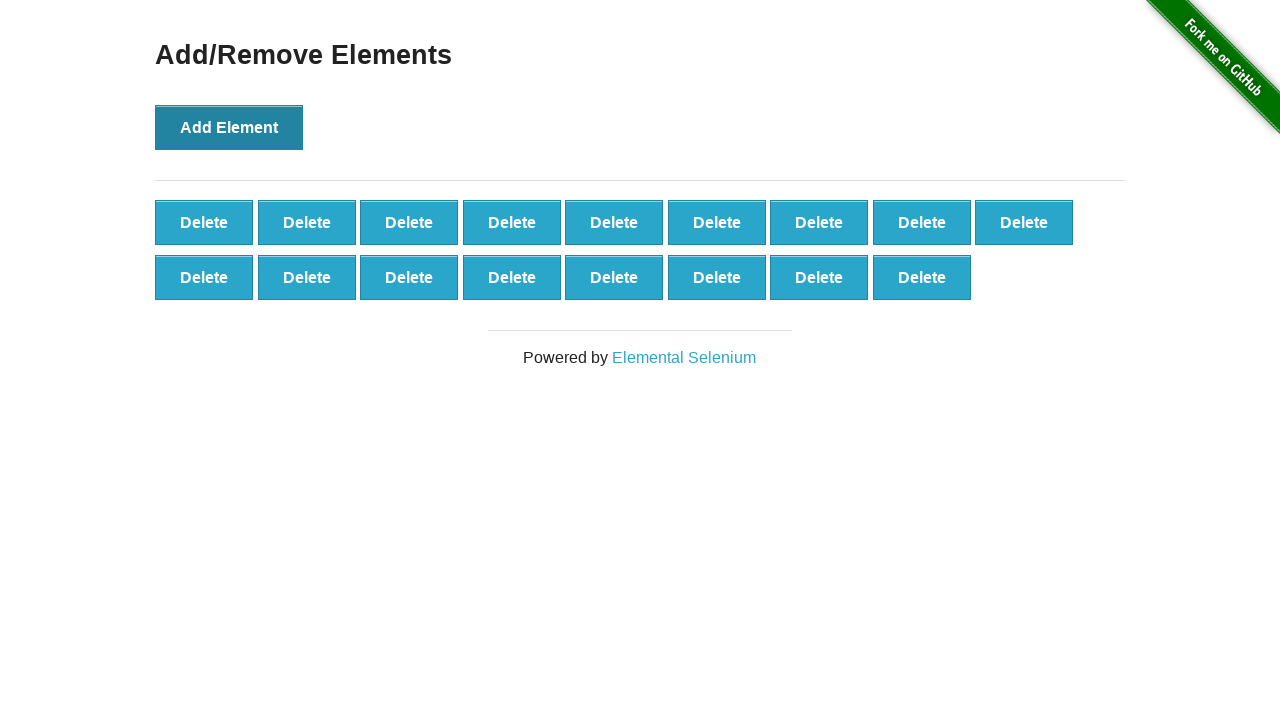

Clicked 'Add Element' button at (229, 127) on button[onclick='addElement()']
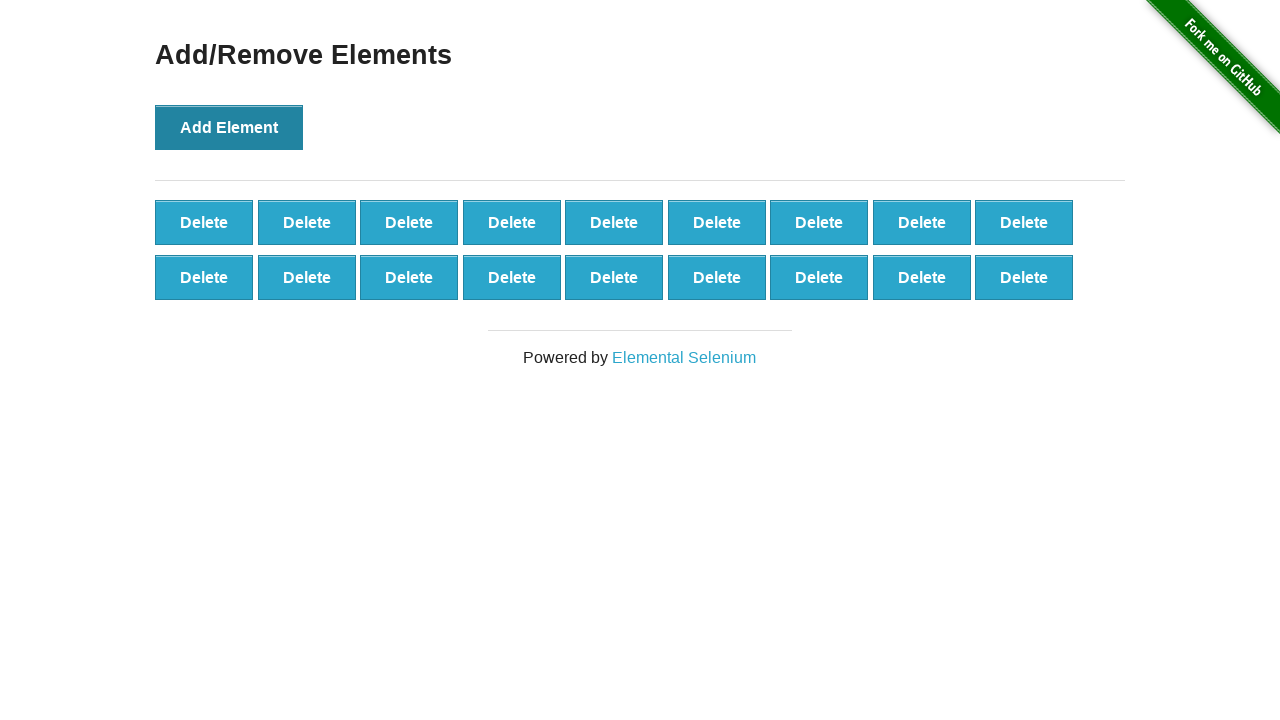

Waited 500ms for element to appear
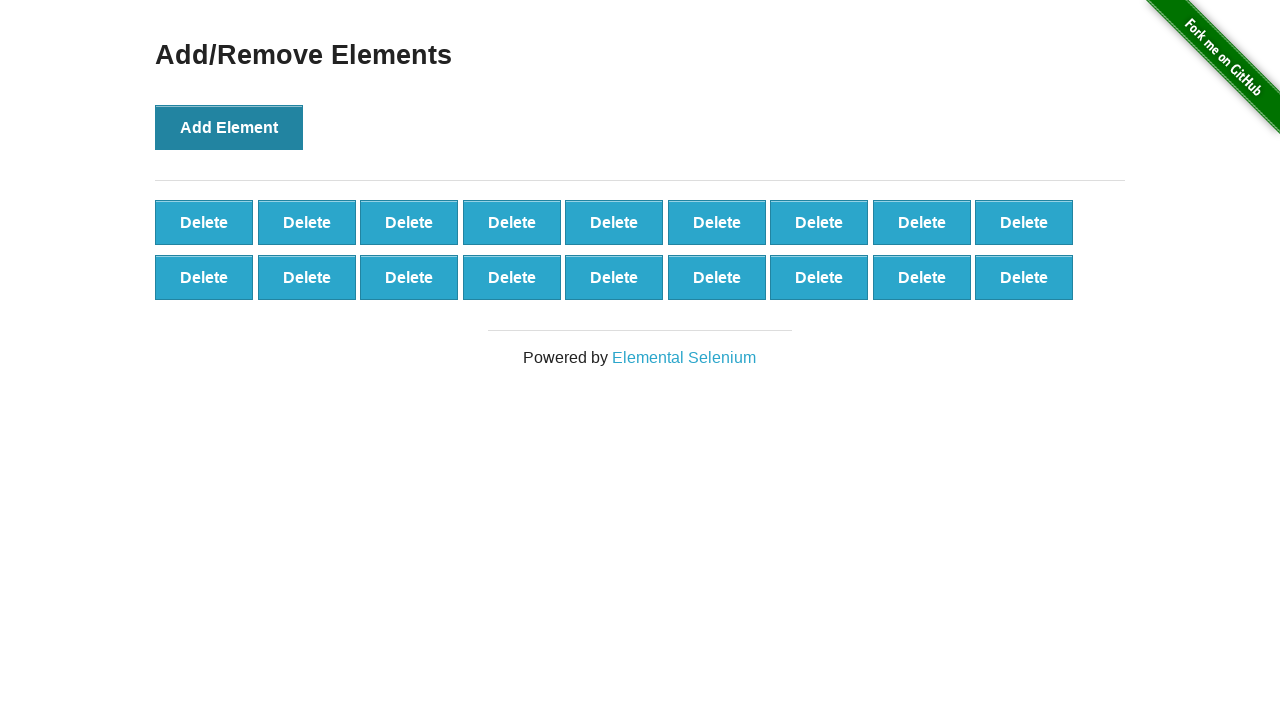

Clicked 'Add Element' button at (229, 127) on button[onclick='addElement()']
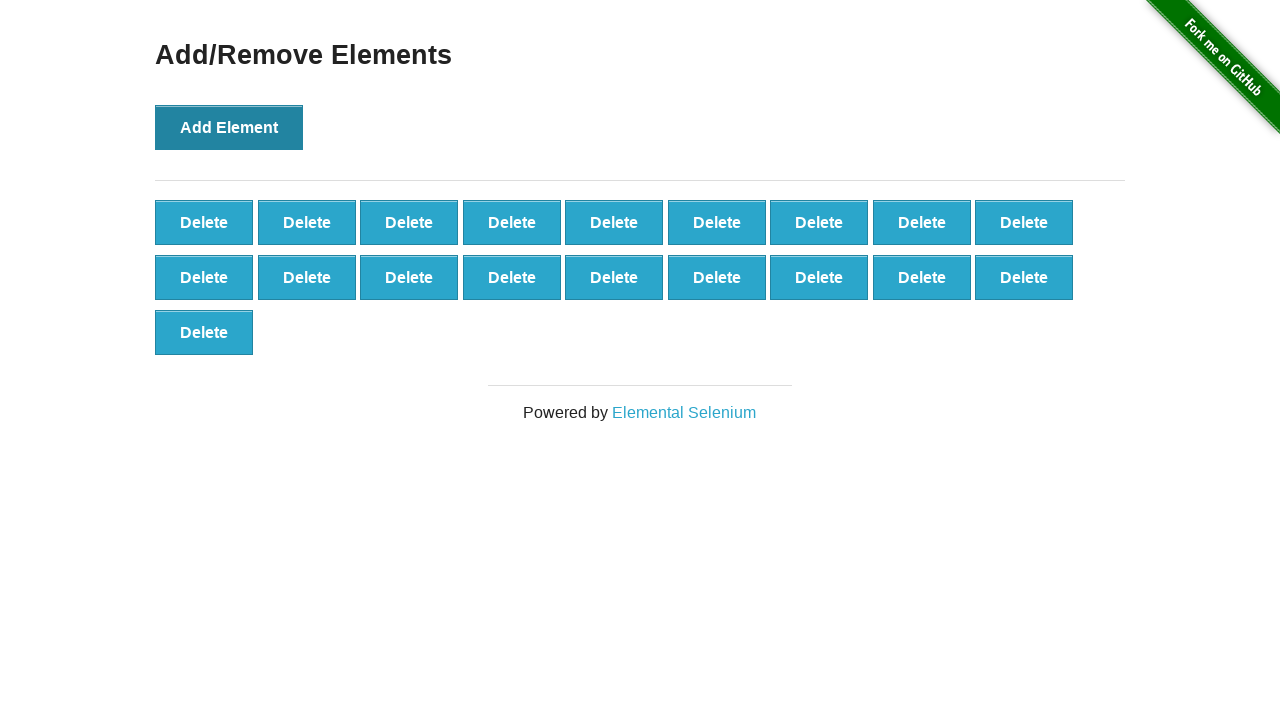

Waited 500ms for element to appear
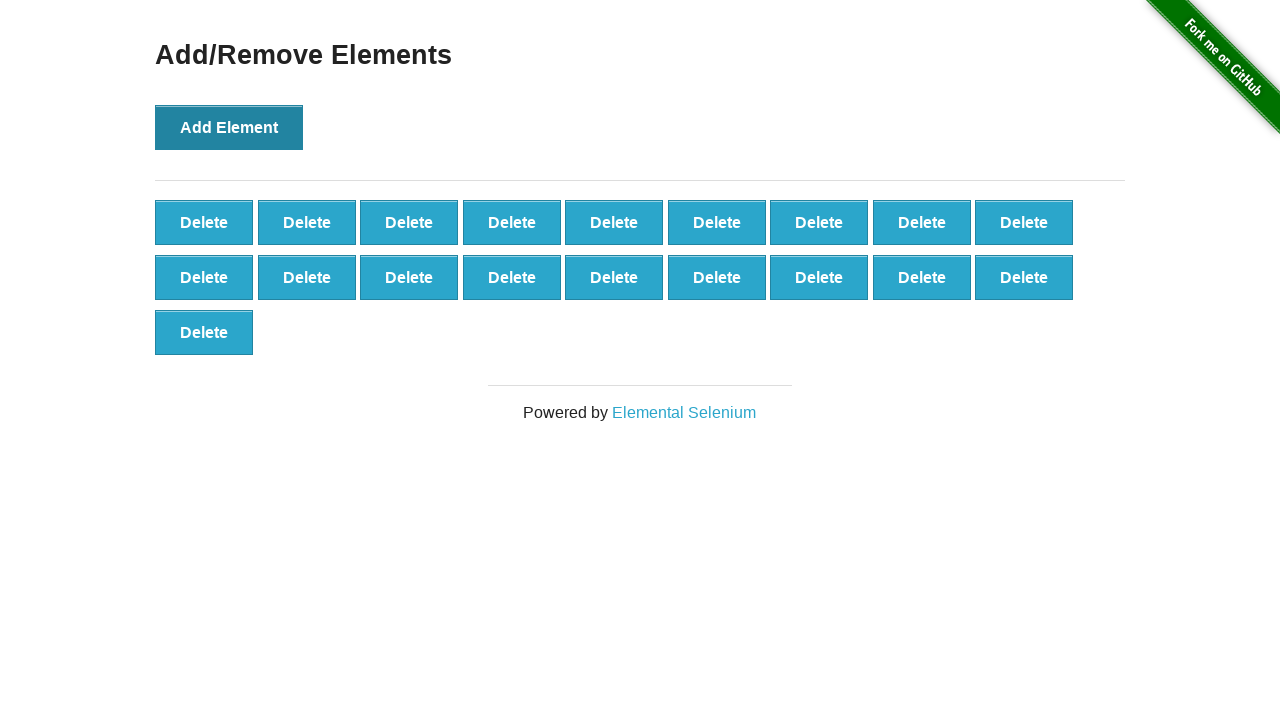

Clicked 'Add Element' button at (229, 127) on button[onclick='addElement()']
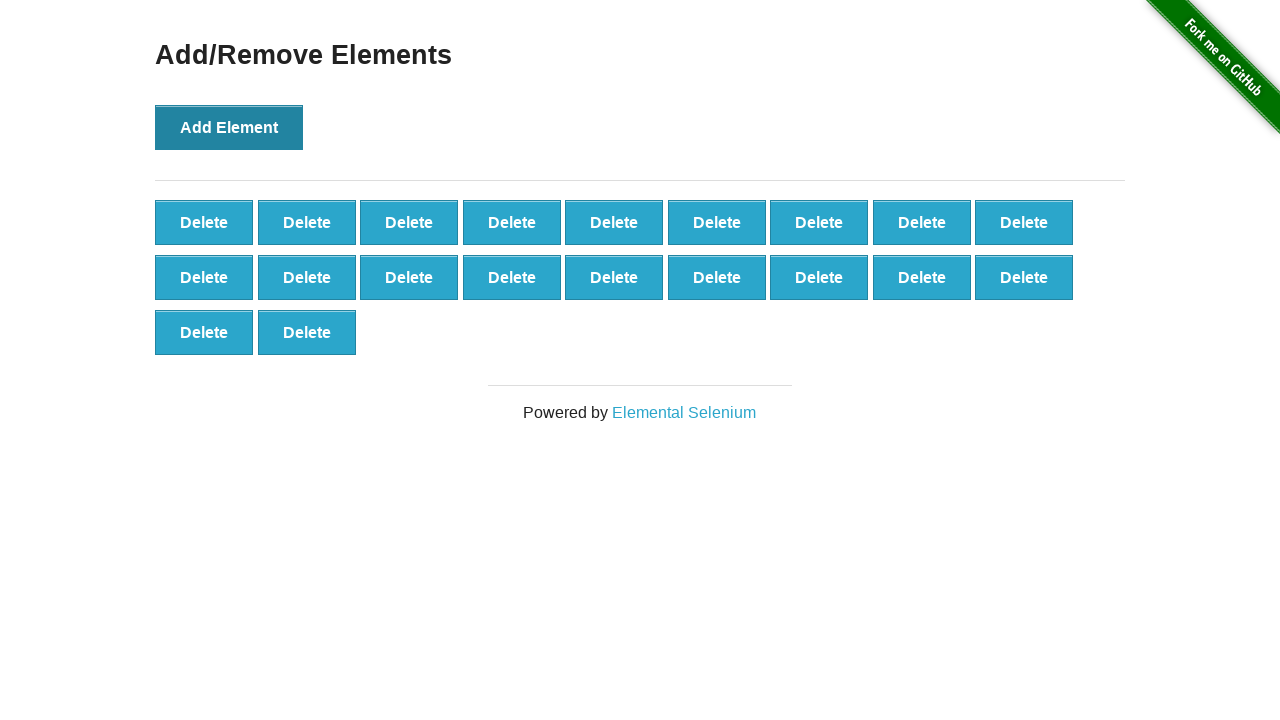

Waited 500ms for element to appear
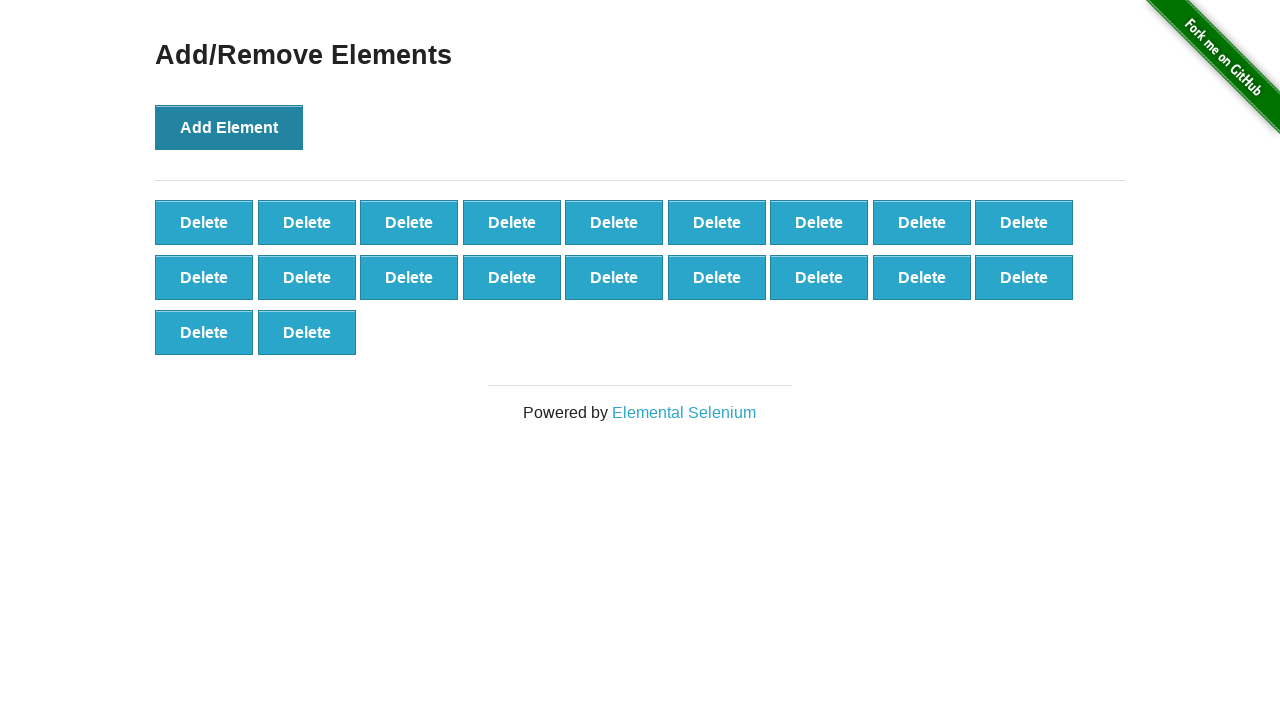

Located all delete buttons
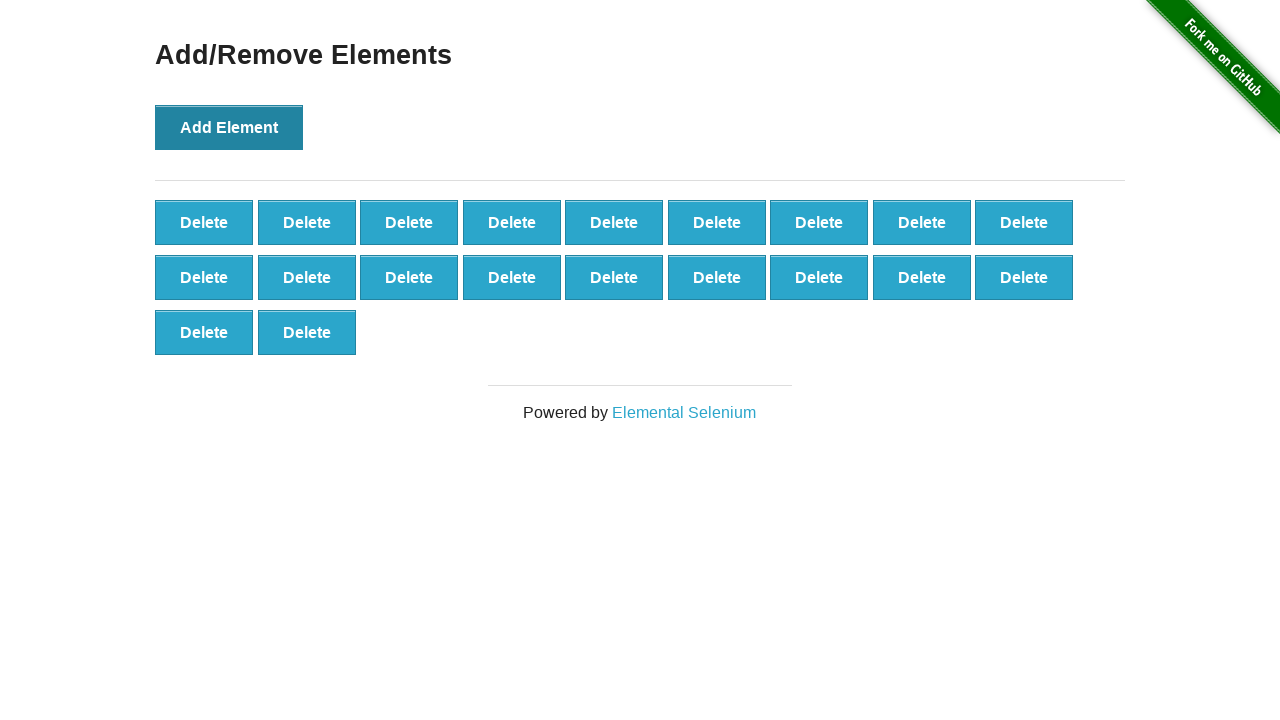

Verified 20 delete buttons were created
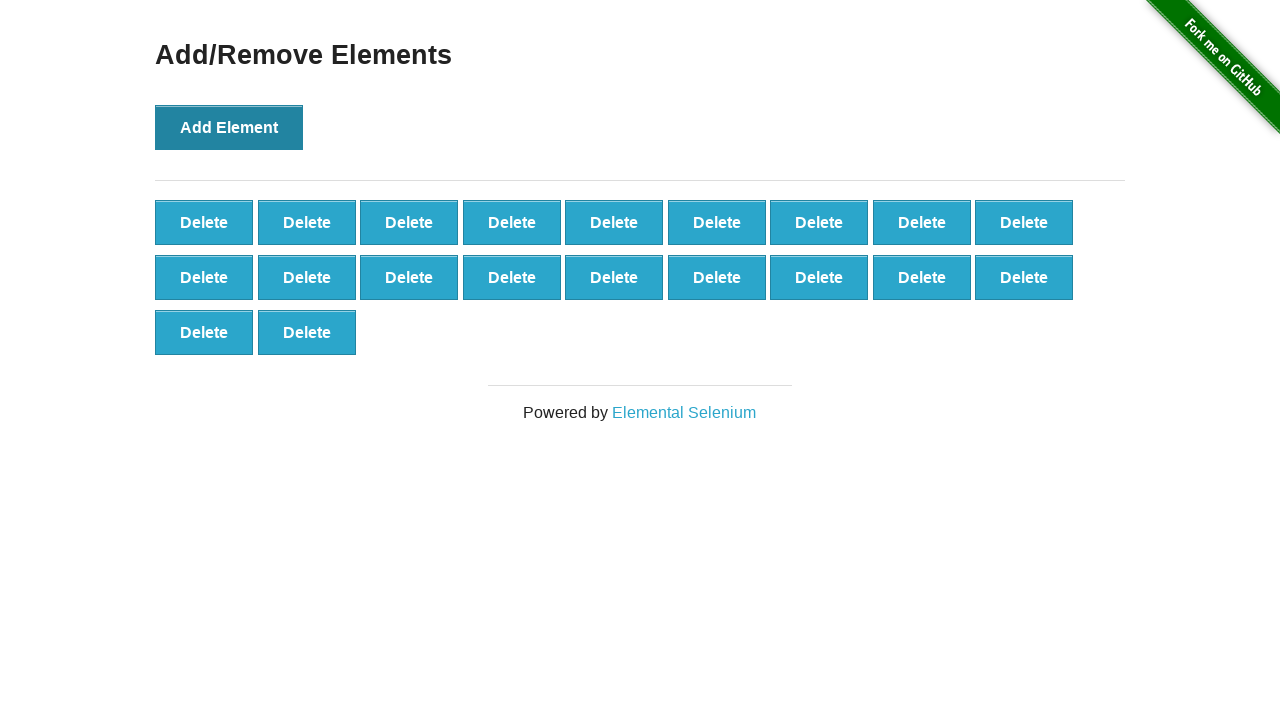

Clicked first delete button to remove element at (204, 222) on #elements button >> nth=0
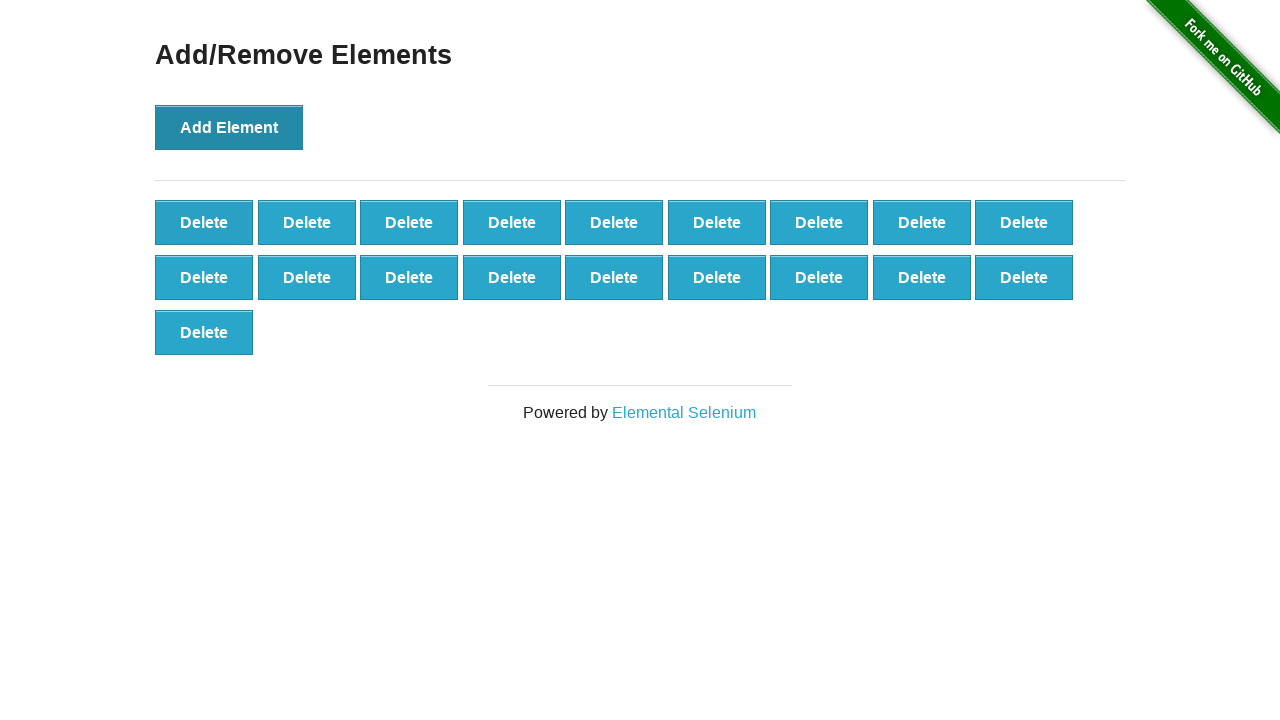

Waited 500ms for element to be removed
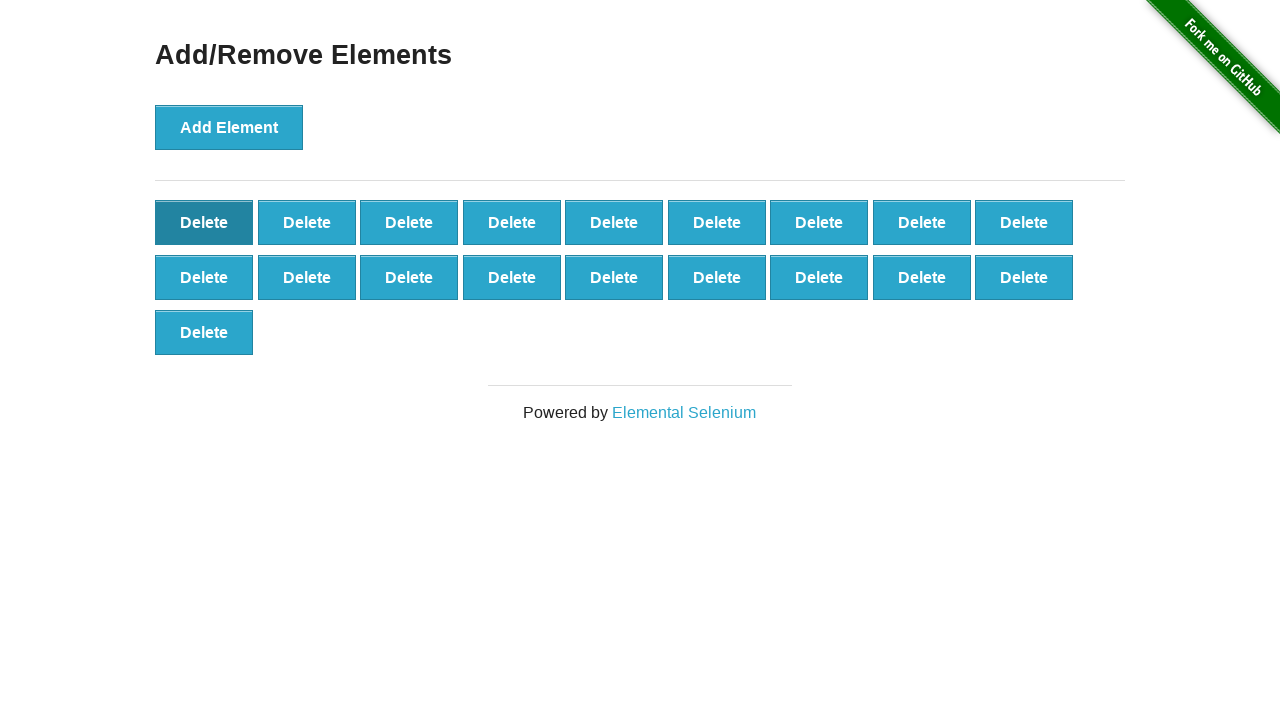

Clicked first delete button to remove element at (204, 222) on #elements button >> nth=0
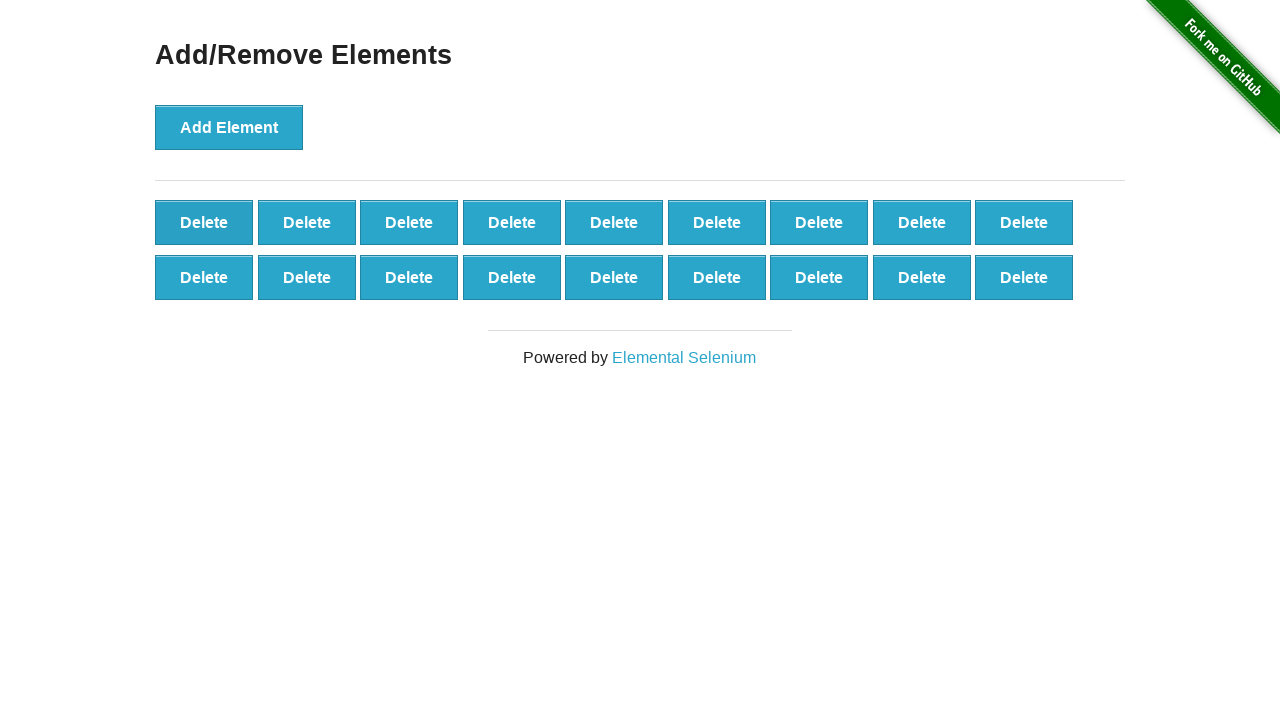

Waited 500ms for element to be removed
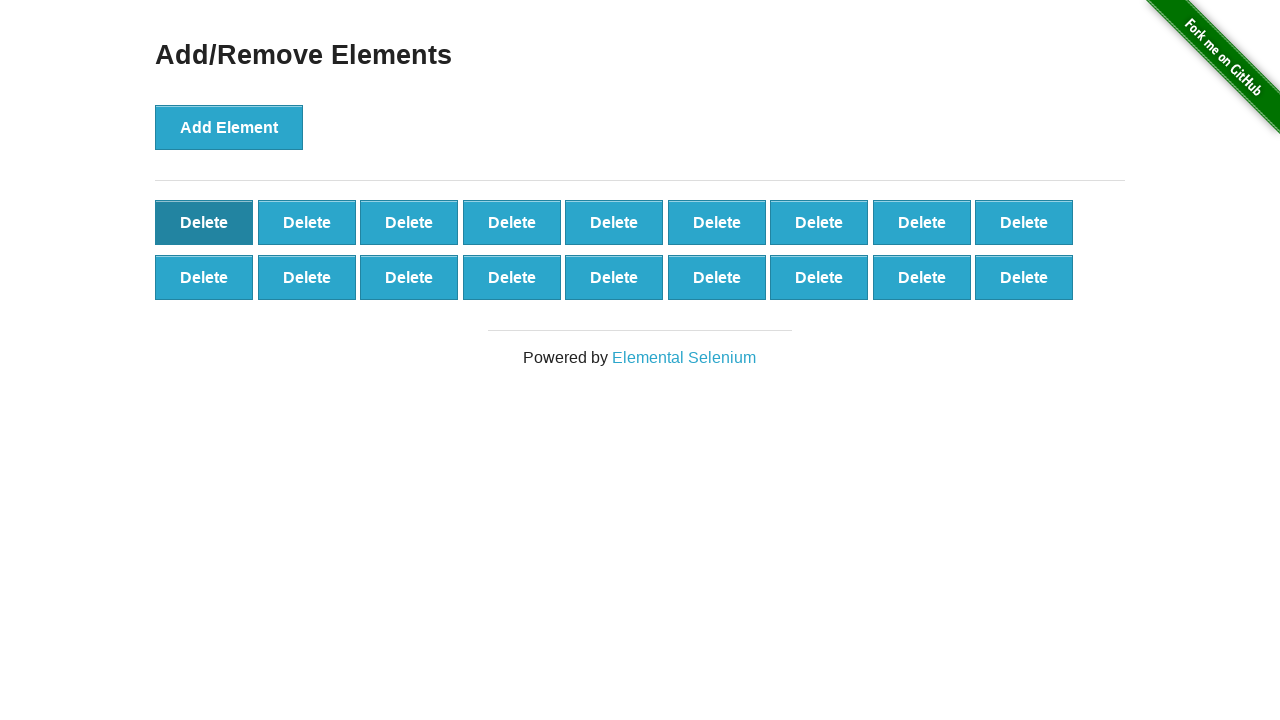

Clicked first delete button to remove element at (204, 222) on #elements button >> nth=0
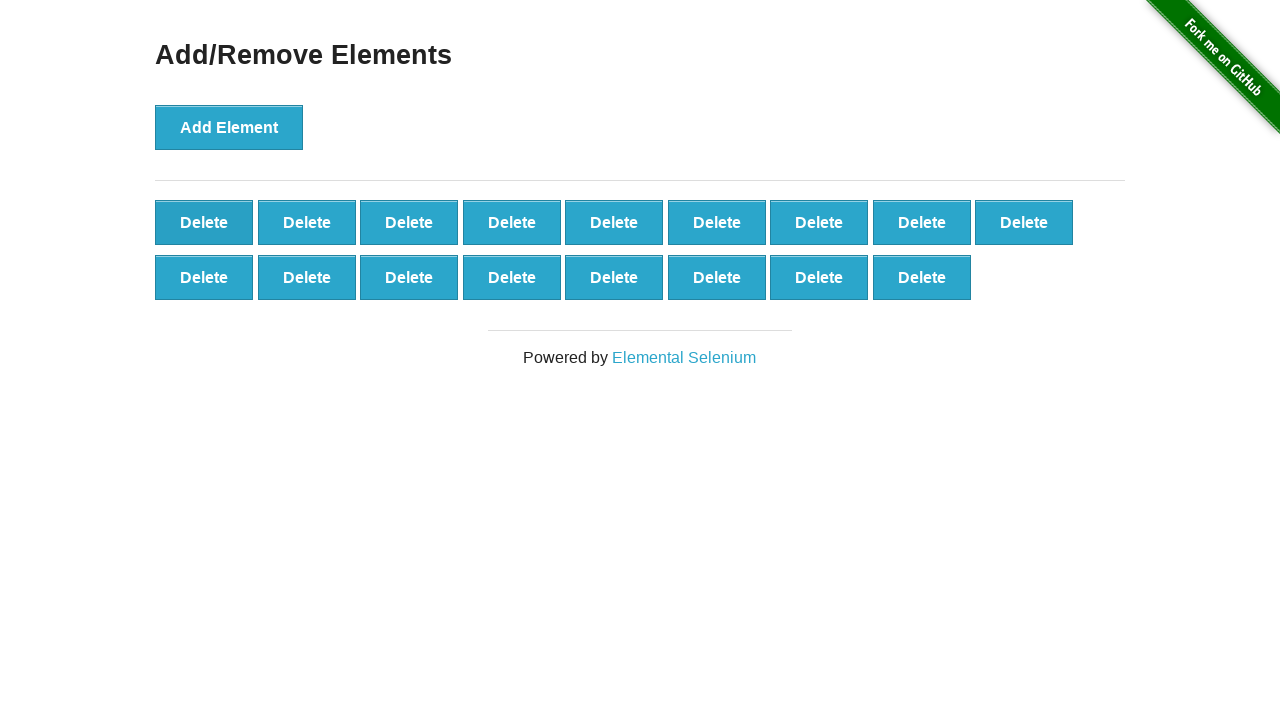

Waited 500ms for element to be removed
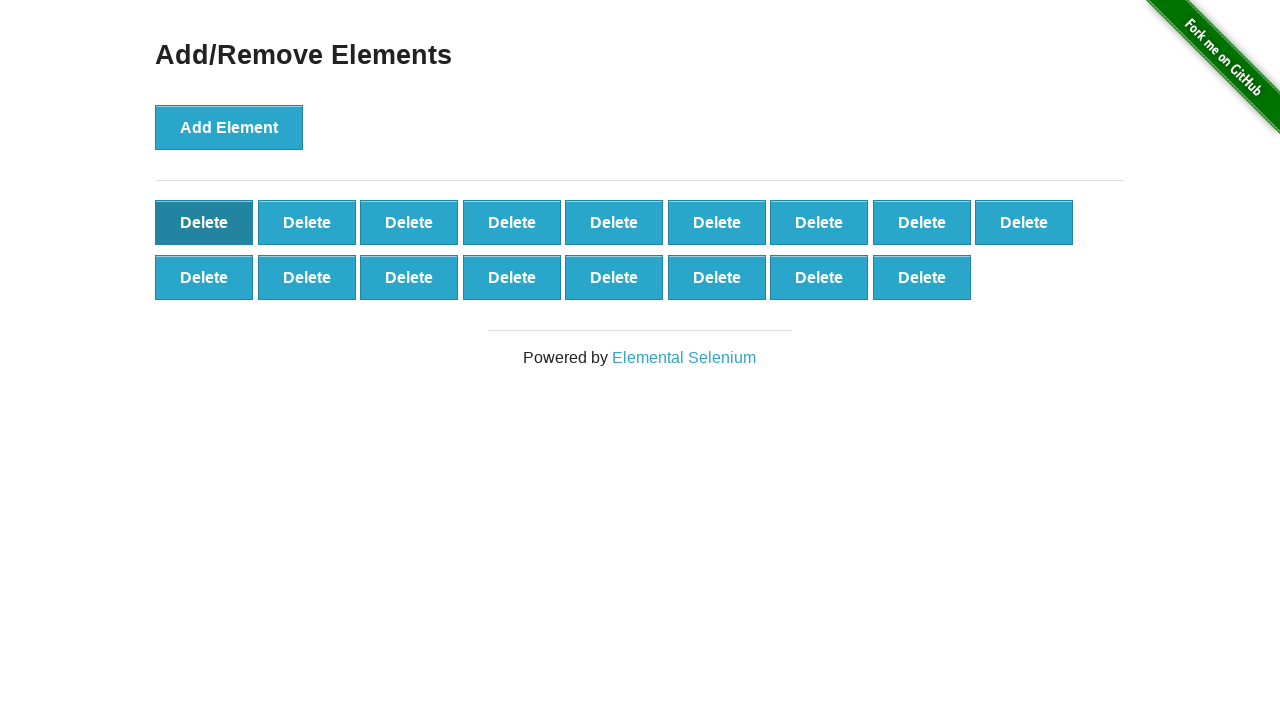

Clicked first delete button to remove element at (204, 222) on #elements button >> nth=0
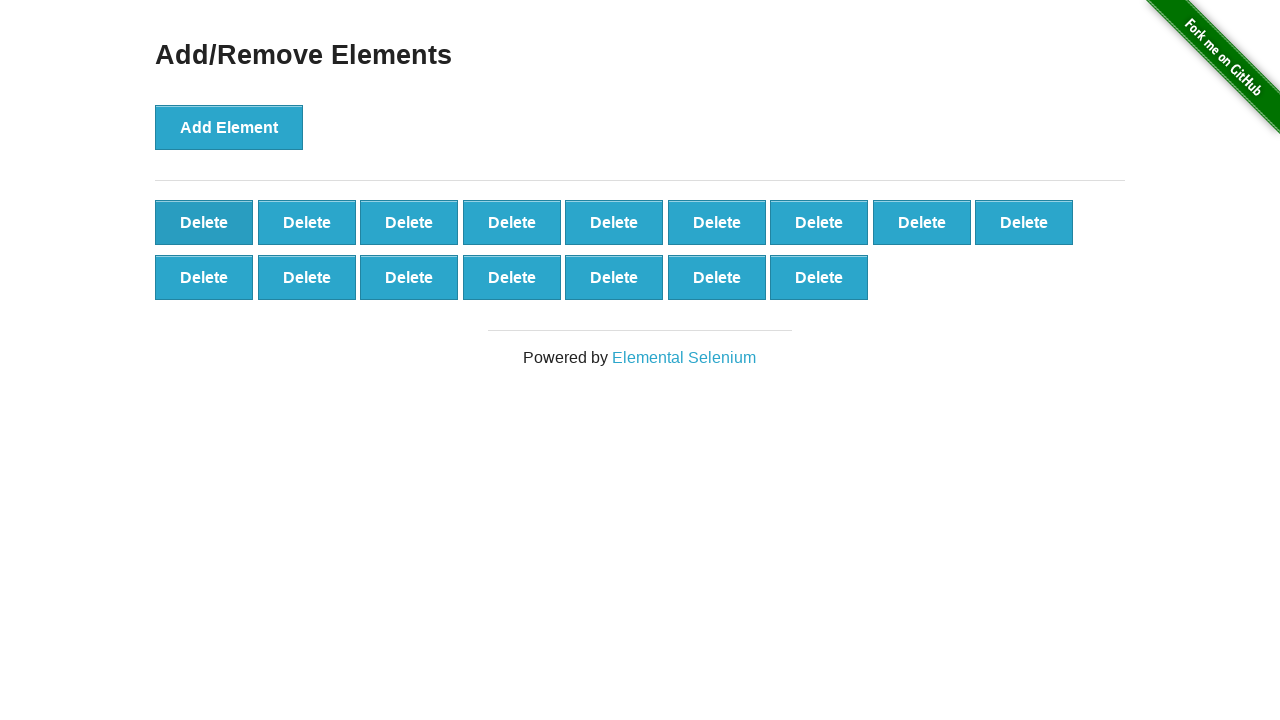

Waited 500ms for element to be removed
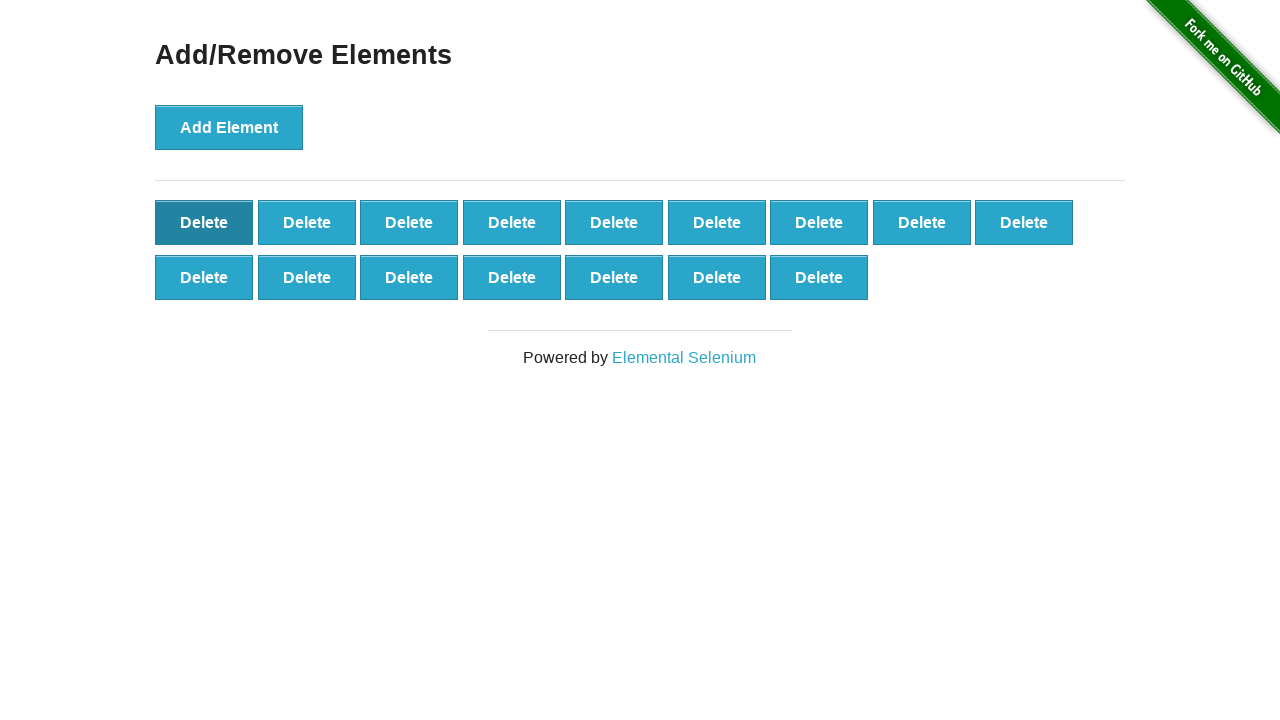

Clicked first delete button to remove element at (204, 222) on #elements button >> nth=0
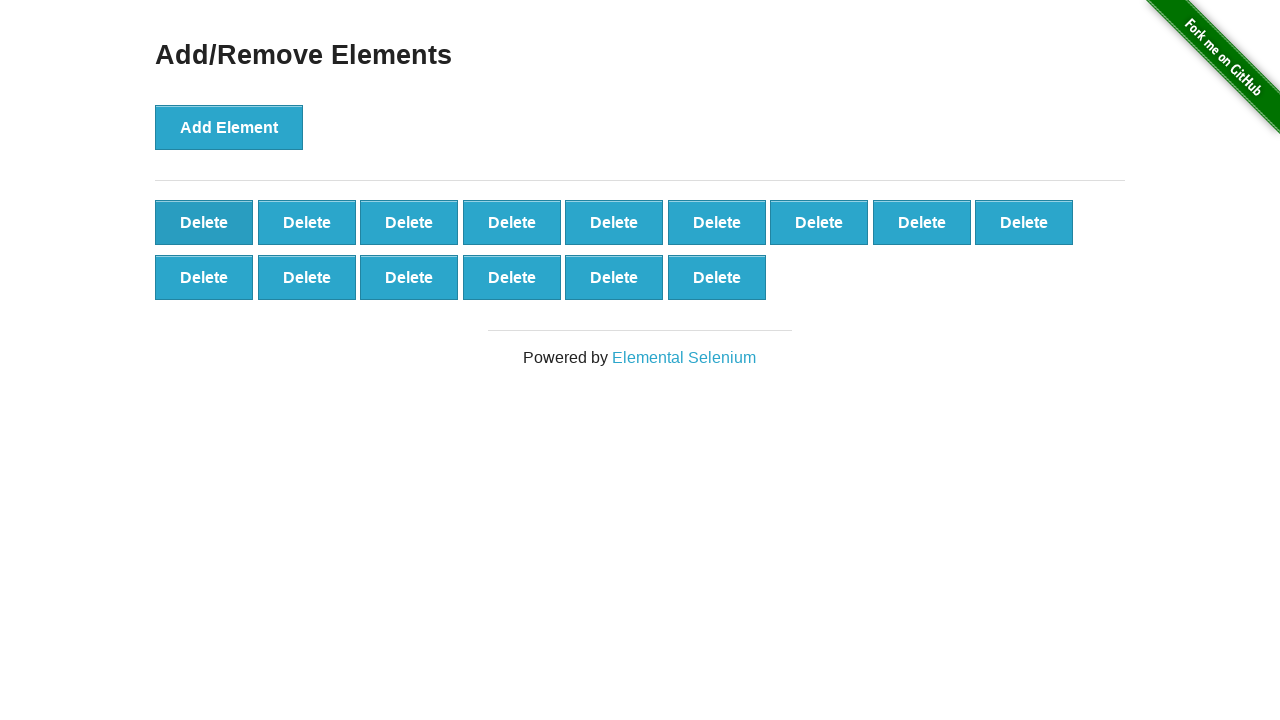

Waited 500ms for element to be removed
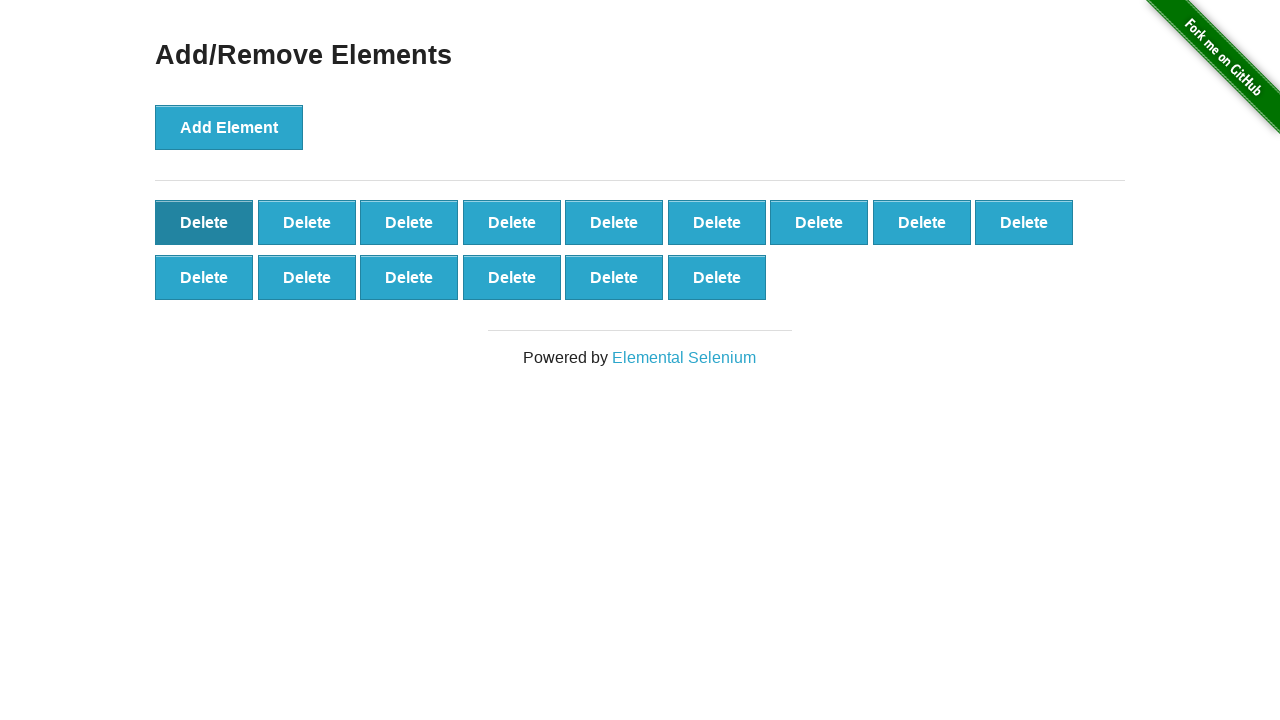

Clicked first delete button to remove element at (204, 222) on #elements button >> nth=0
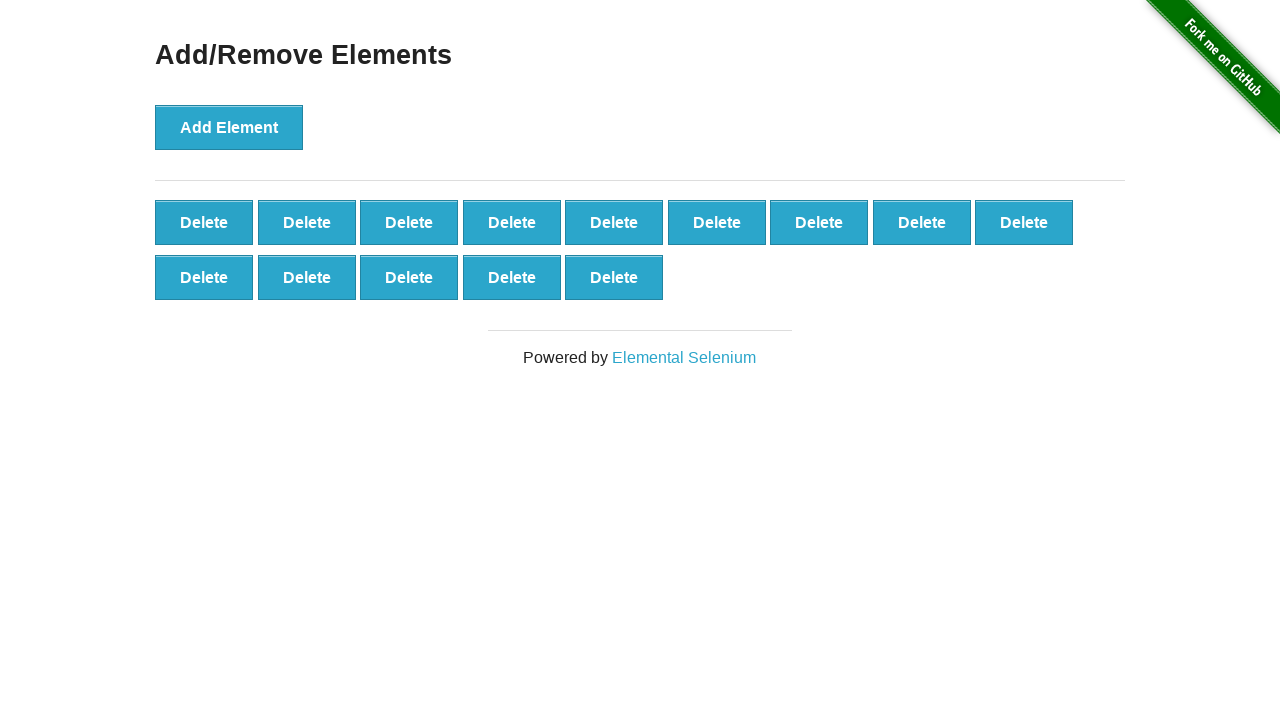

Waited 500ms for element to be removed
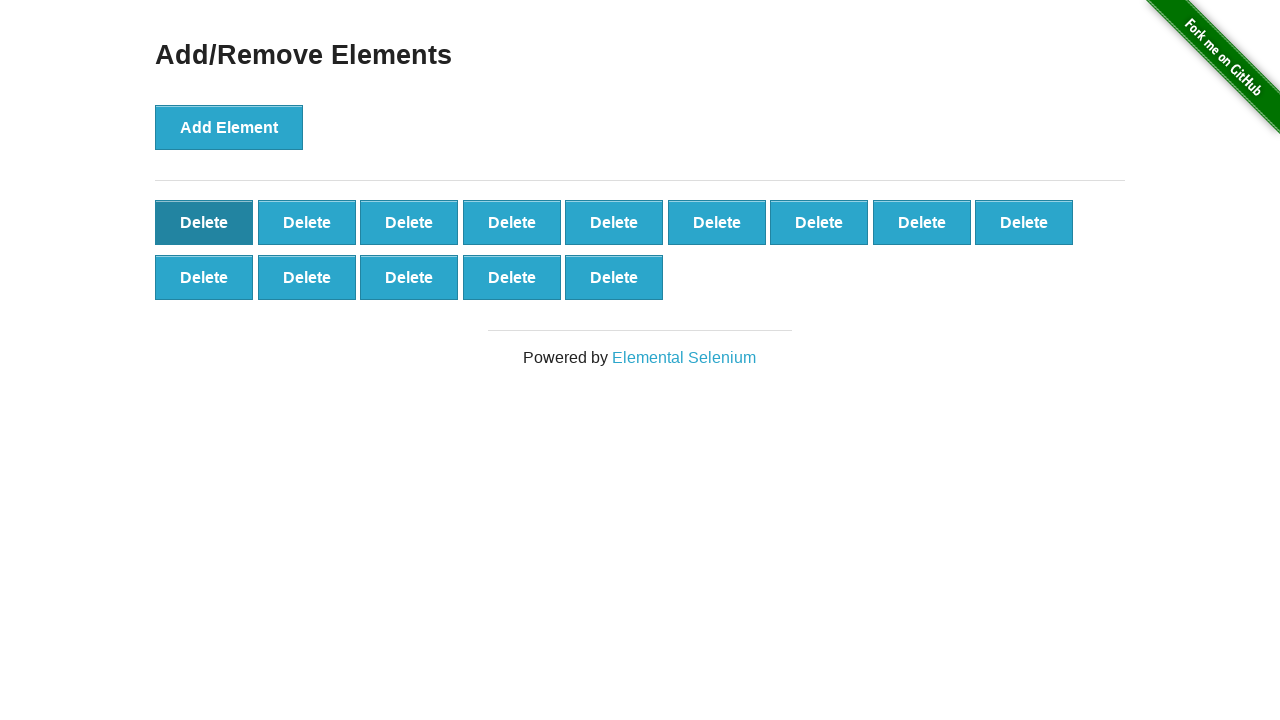

Clicked first delete button to remove element at (204, 222) on #elements button >> nth=0
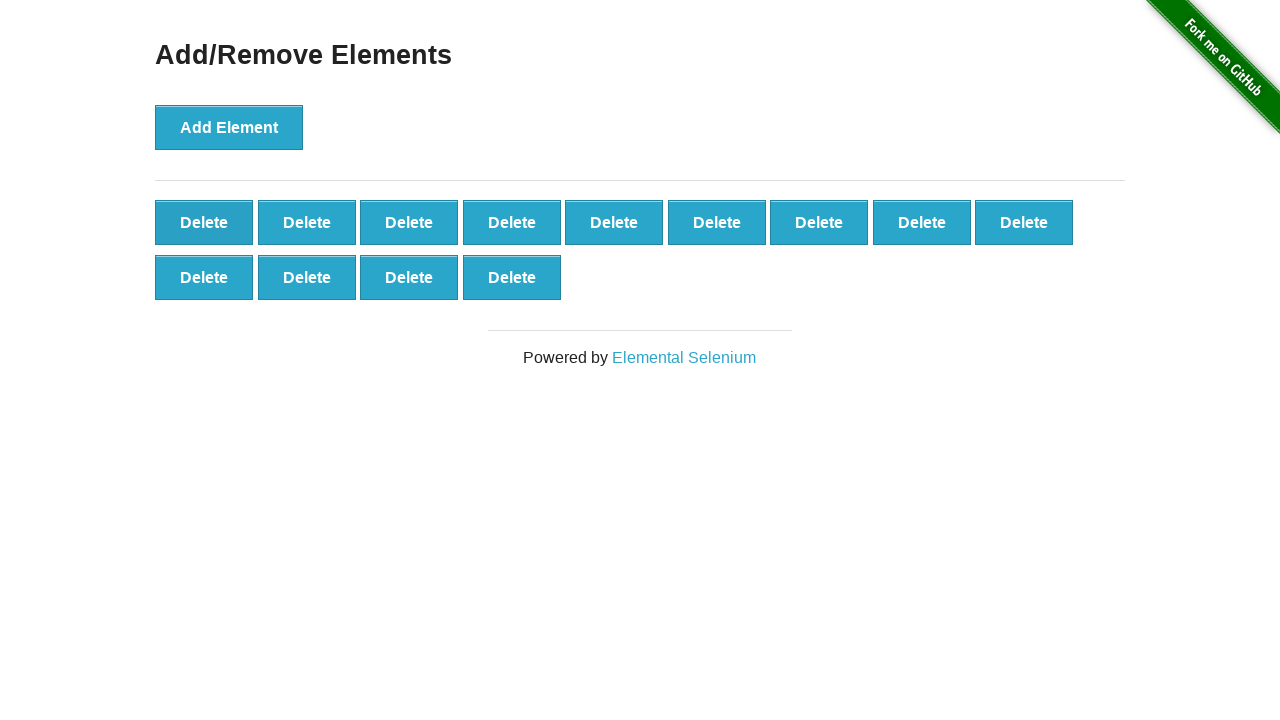

Waited 500ms for element to be removed
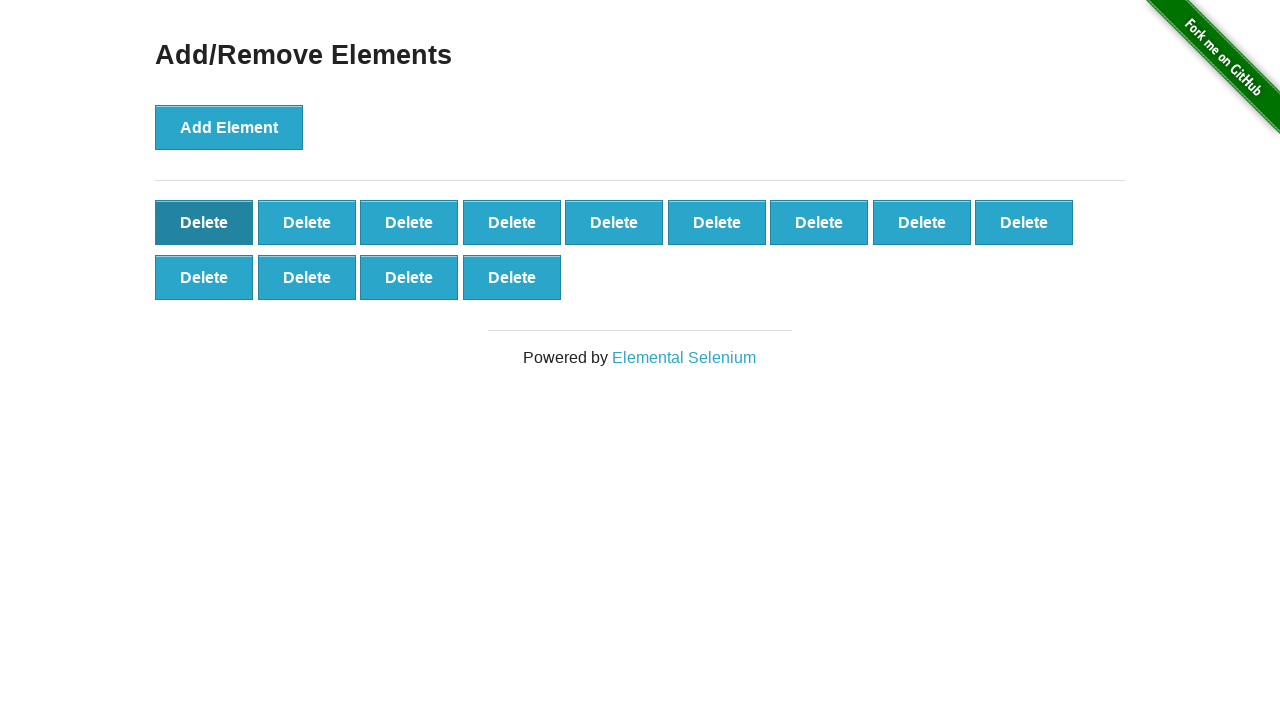

Clicked first delete button to remove element at (204, 222) on #elements button >> nth=0
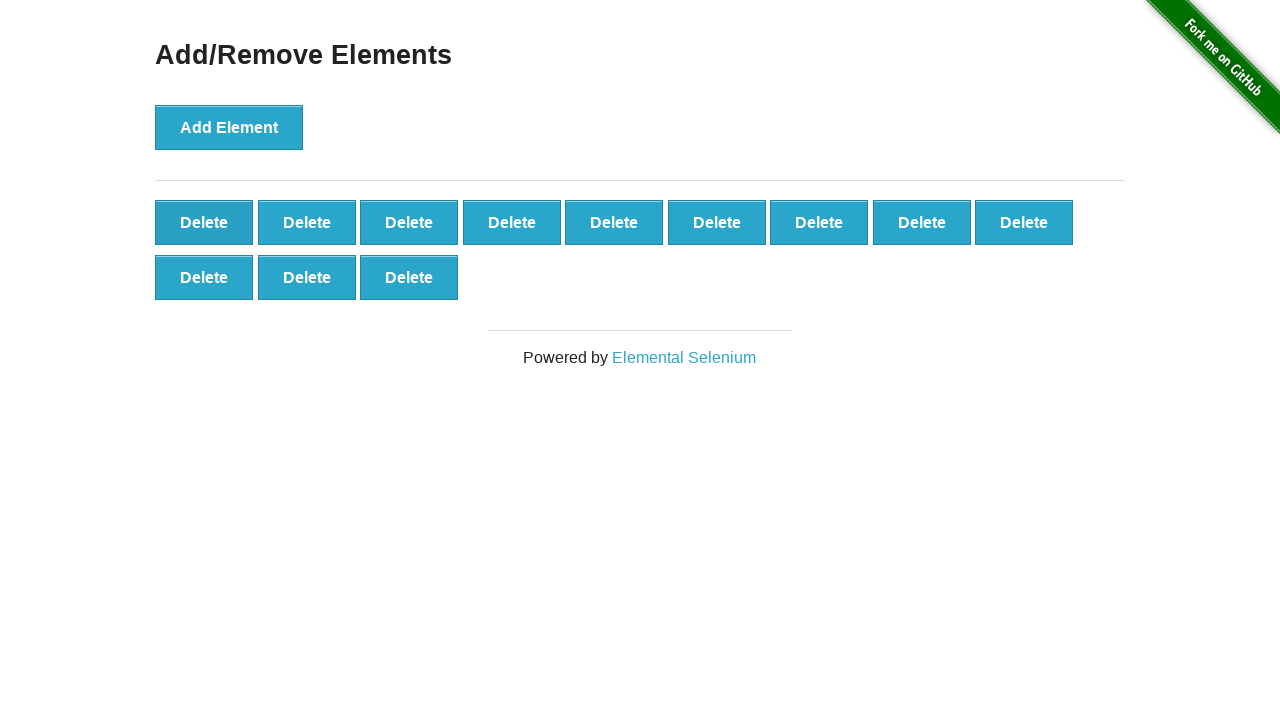

Waited 500ms for element to be removed
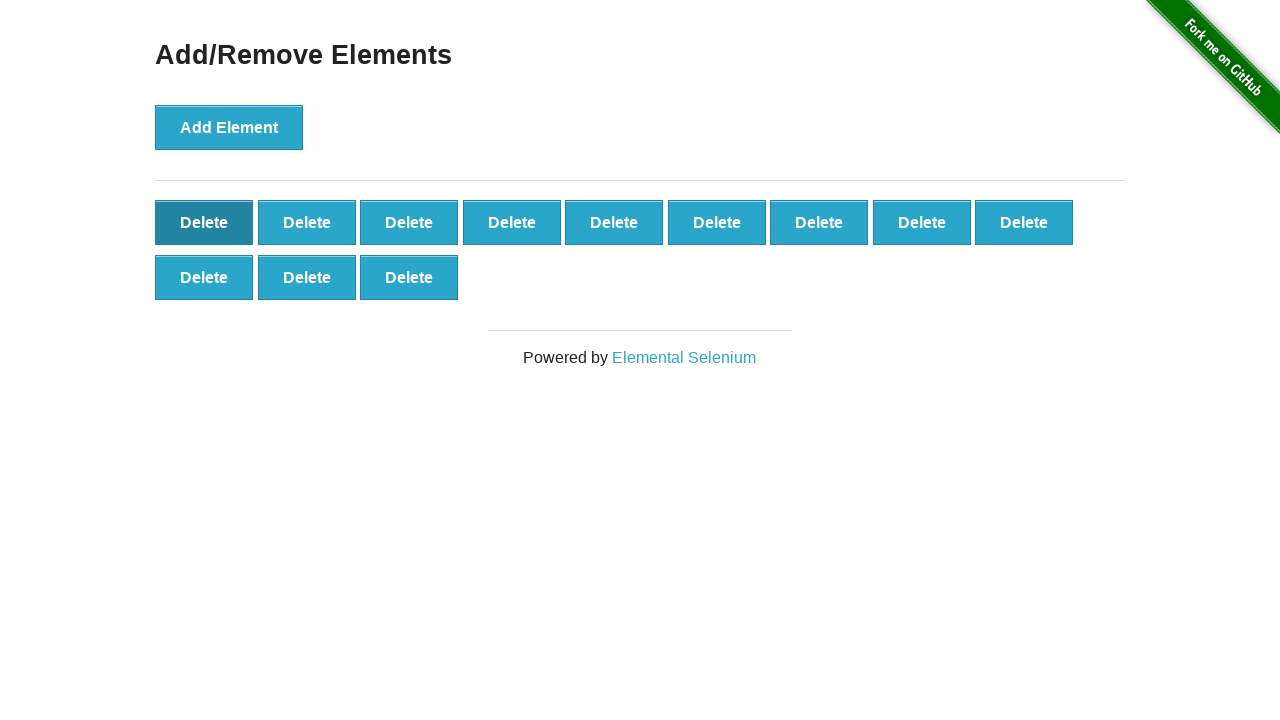

Clicked first delete button to remove element at (204, 222) on #elements button >> nth=0
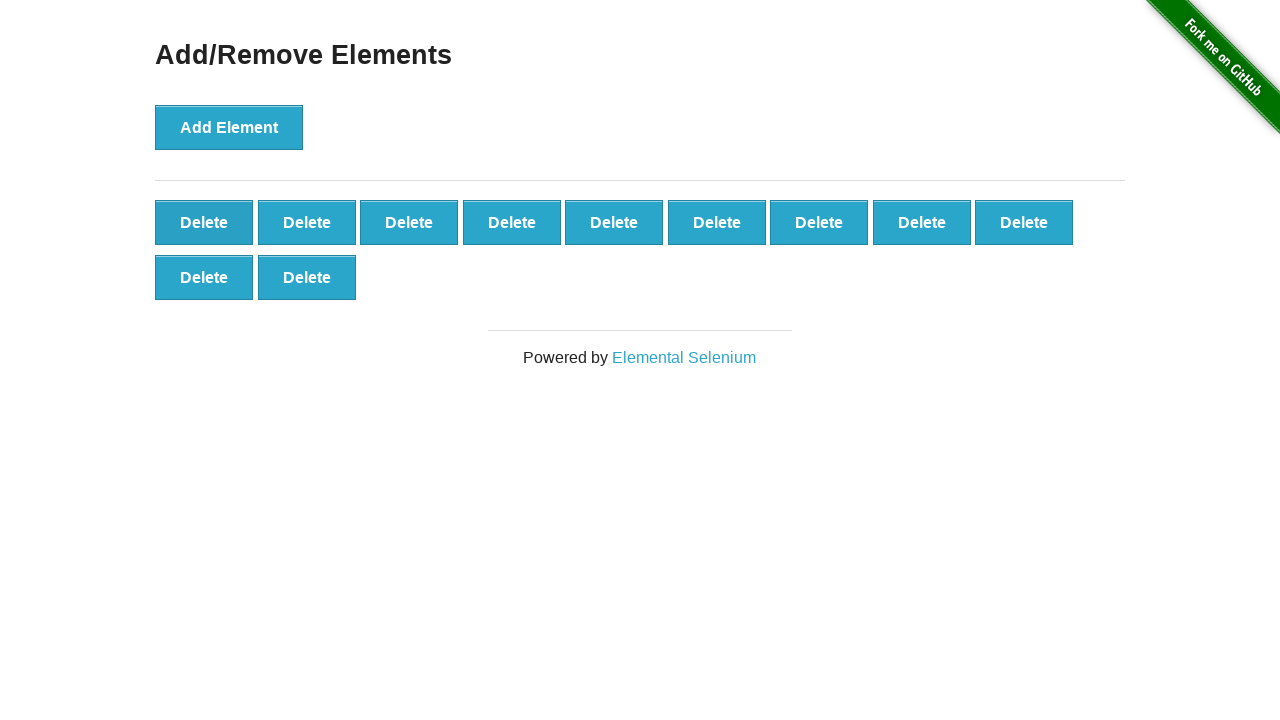

Waited 500ms for element to be removed
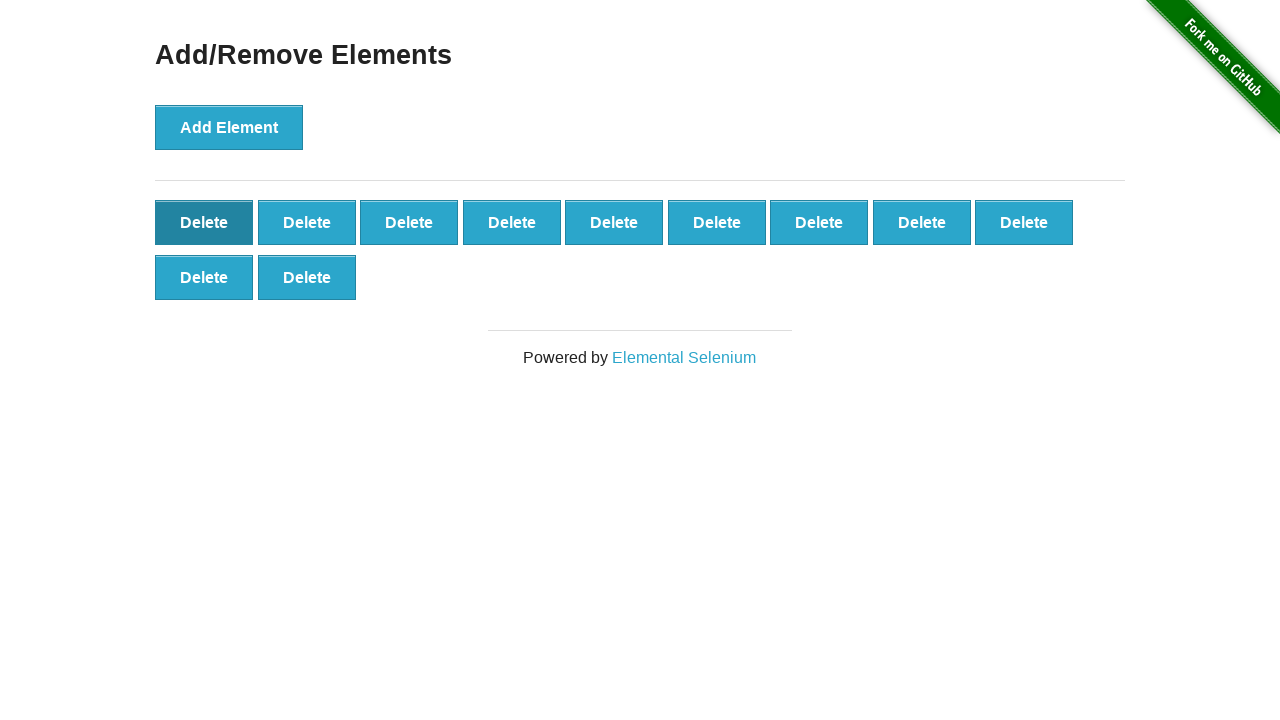

Clicked first delete button to remove element at (204, 222) on #elements button >> nth=0
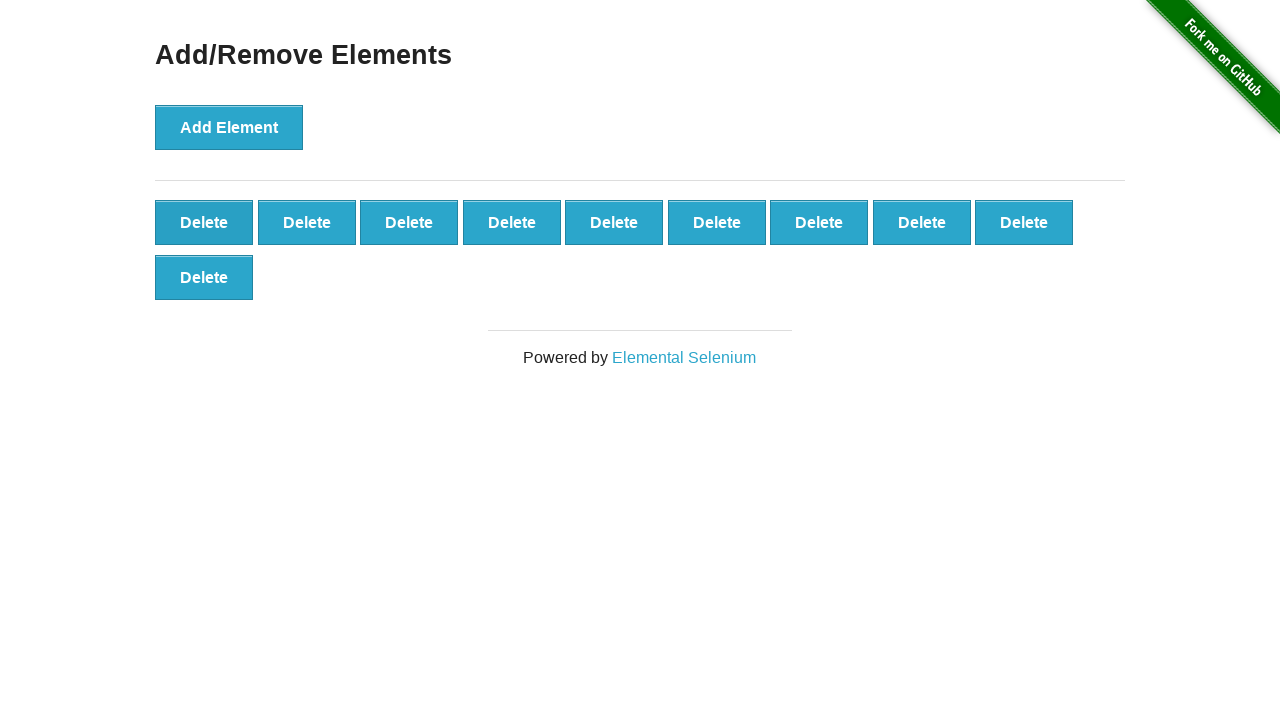

Waited 500ms for element to be removed
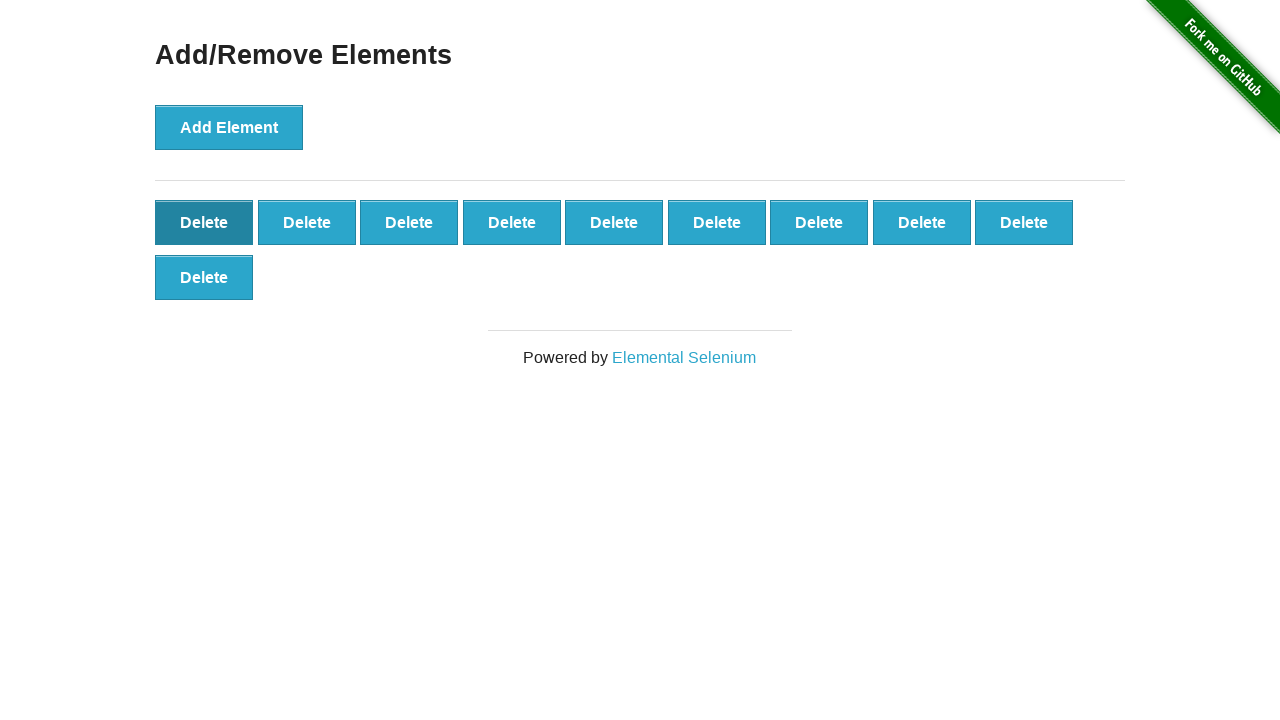

Clicked first delete button to remove element at (204, 222) on #elements button >> nth=0
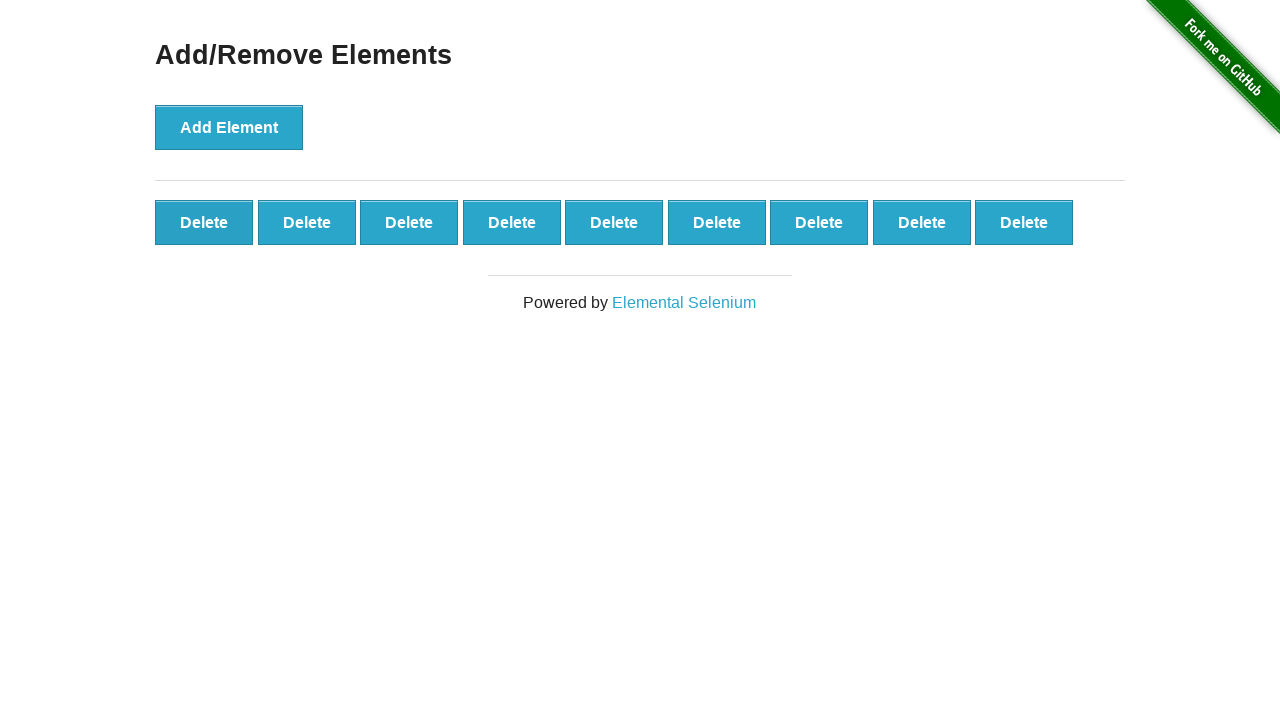

Waited 500ms for element to be removed
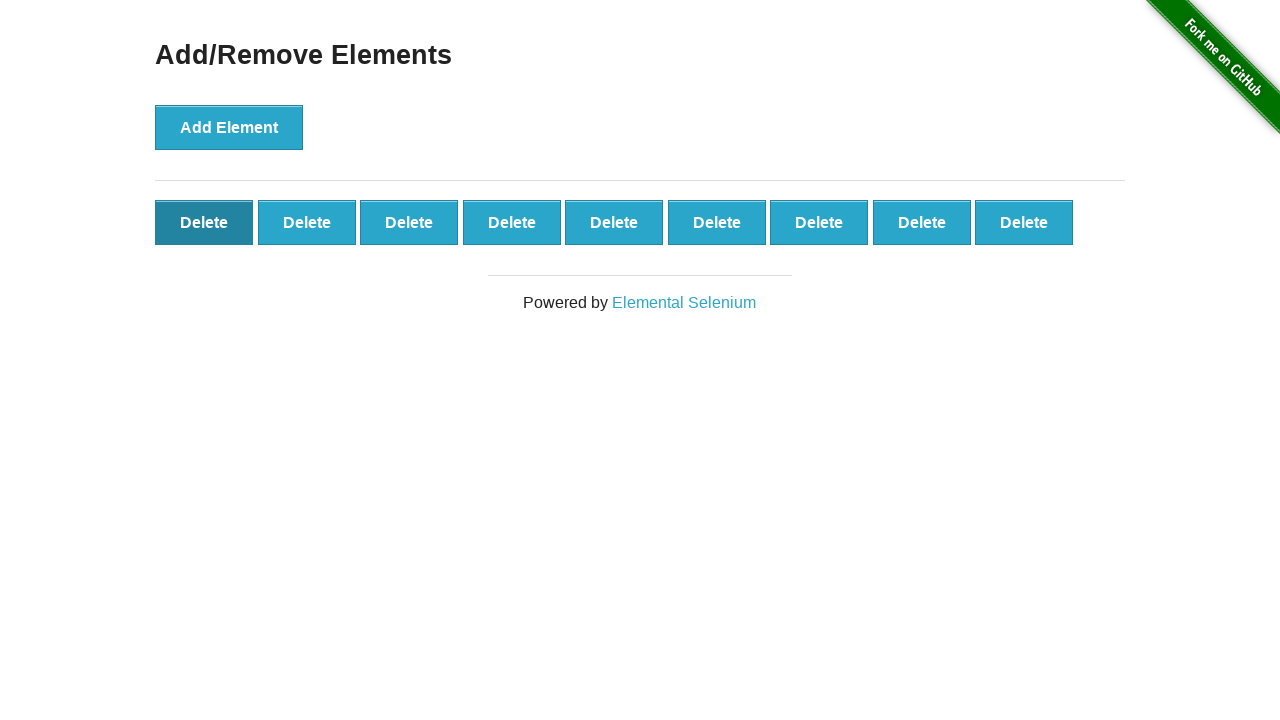

Clicked first delete button to remove element at (204, 222) on #elements button >> nth=0
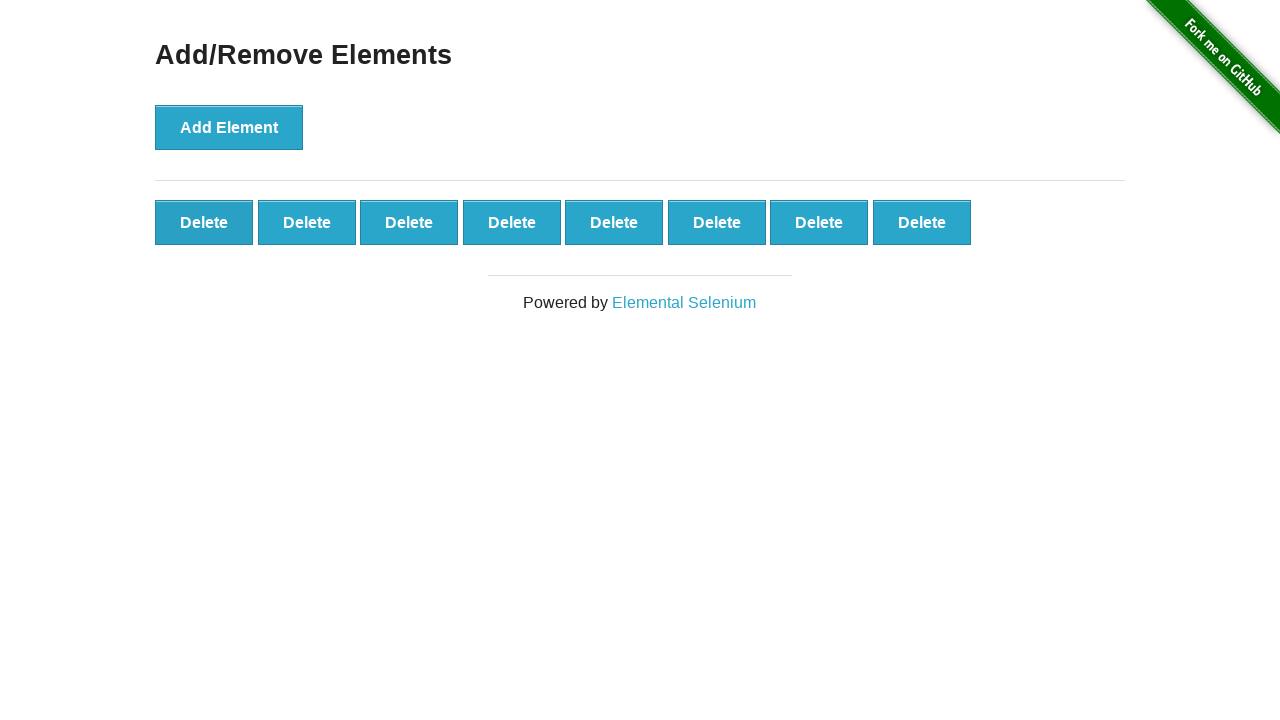

Waited 500ms for element to be removed
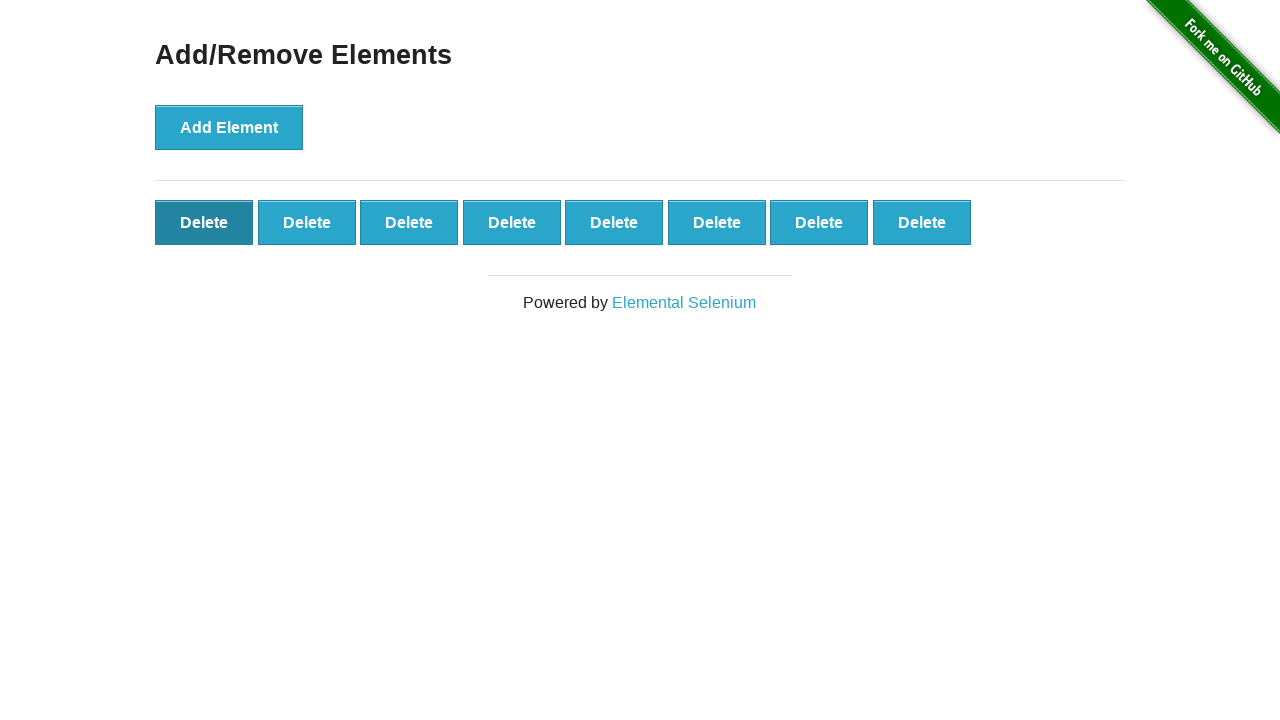

Clicked first delete button to remove element at (204, 222) on #elements button >> nth=0
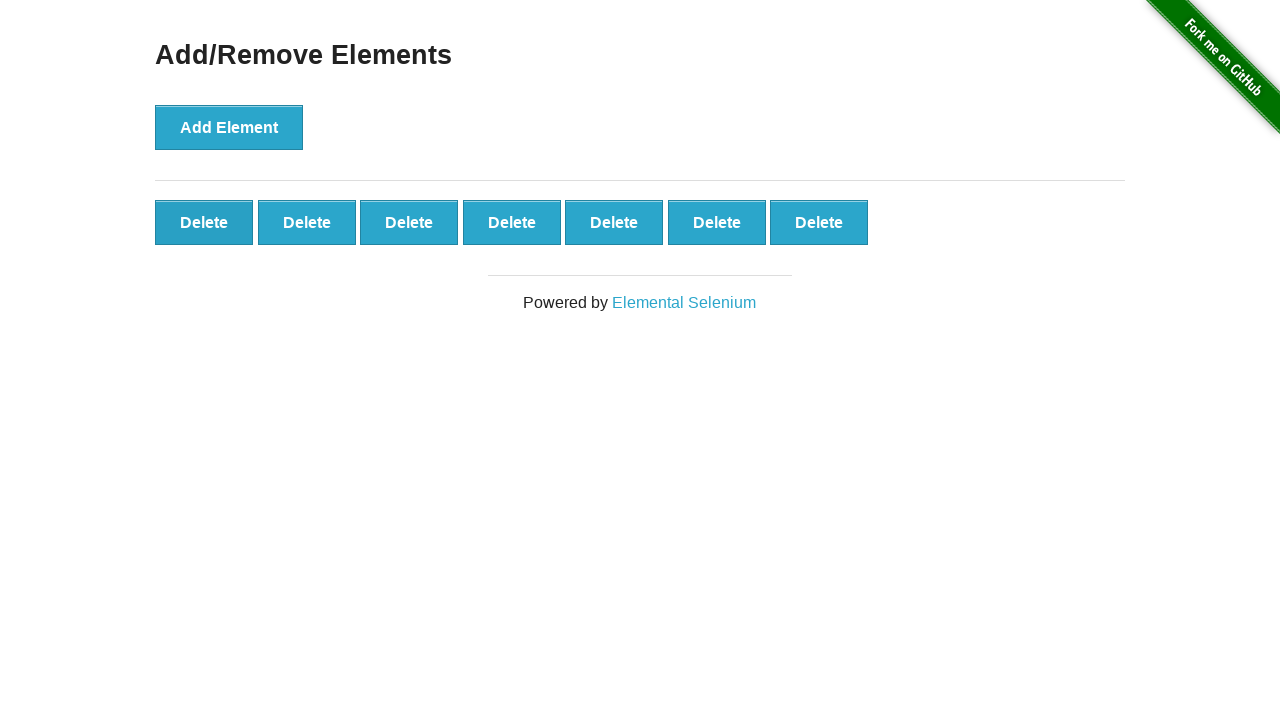

Waited 500ms for element to be removed
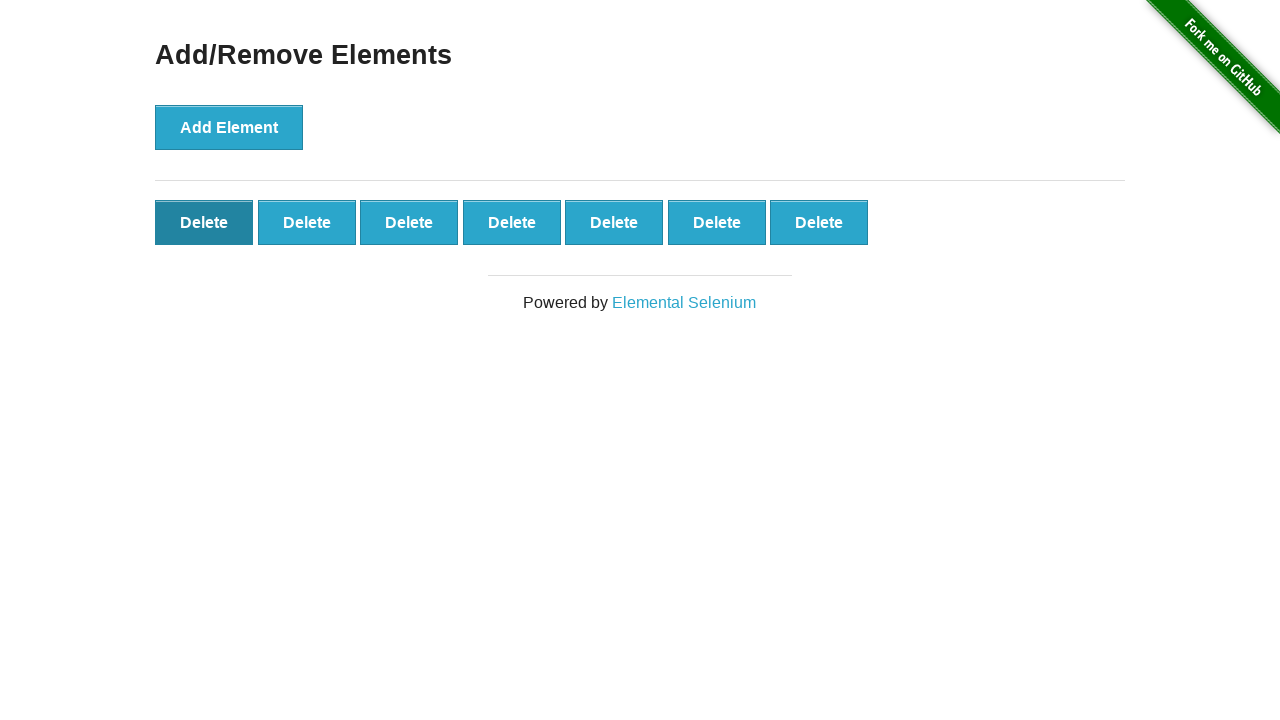

Clicked first delete button to remove element at (204, 222) on #elements button >> nth=0
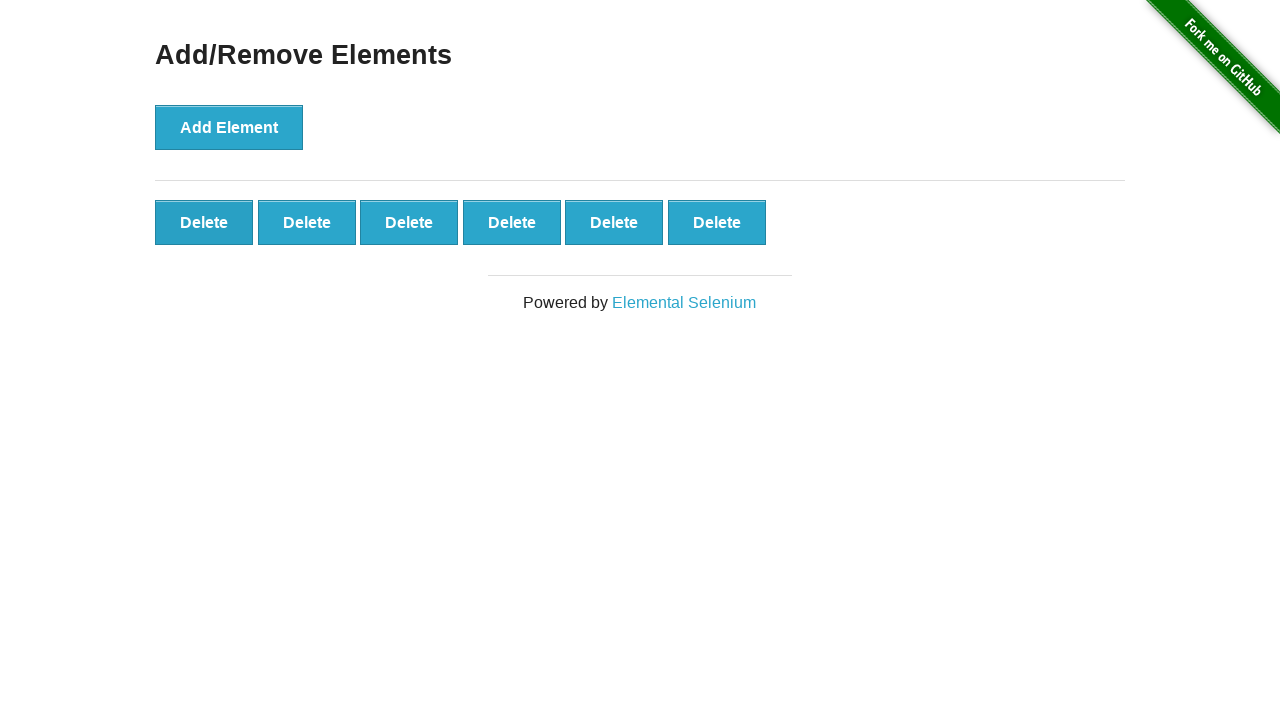

Waited 500ms for element to be removed
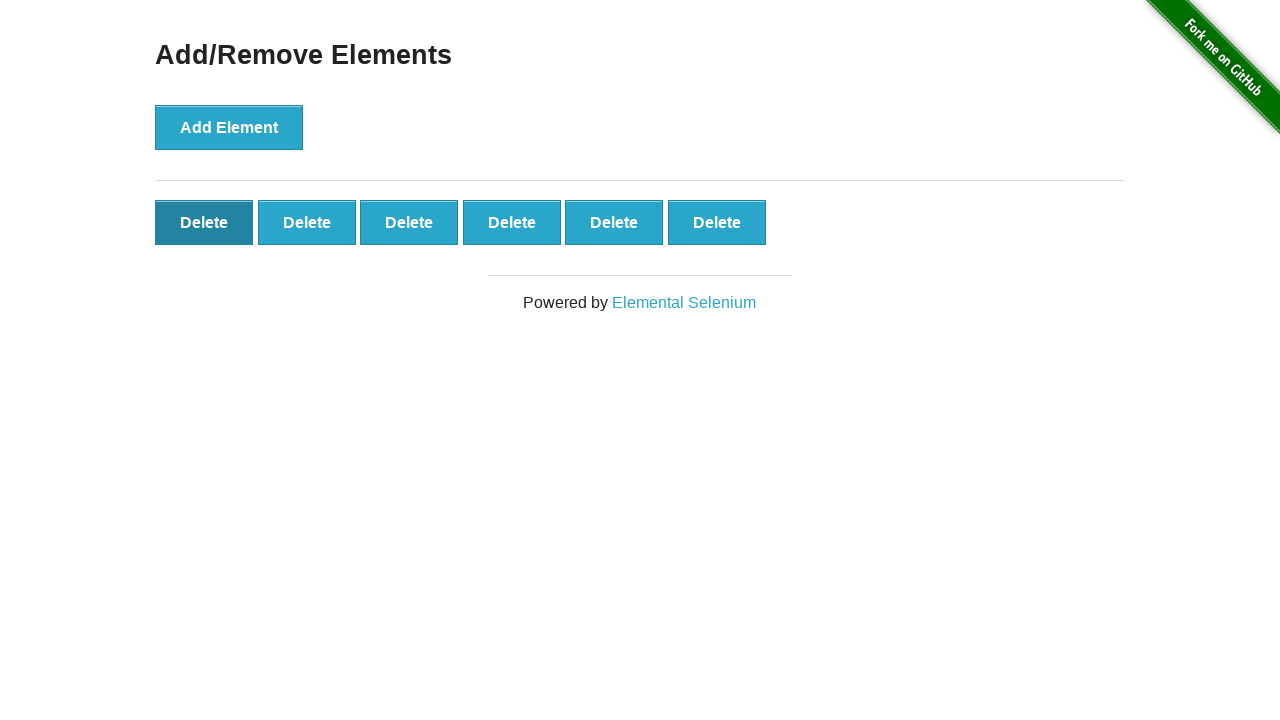

Clicked first delete button to remove element at (204, 222) on #elements button >> nth=0
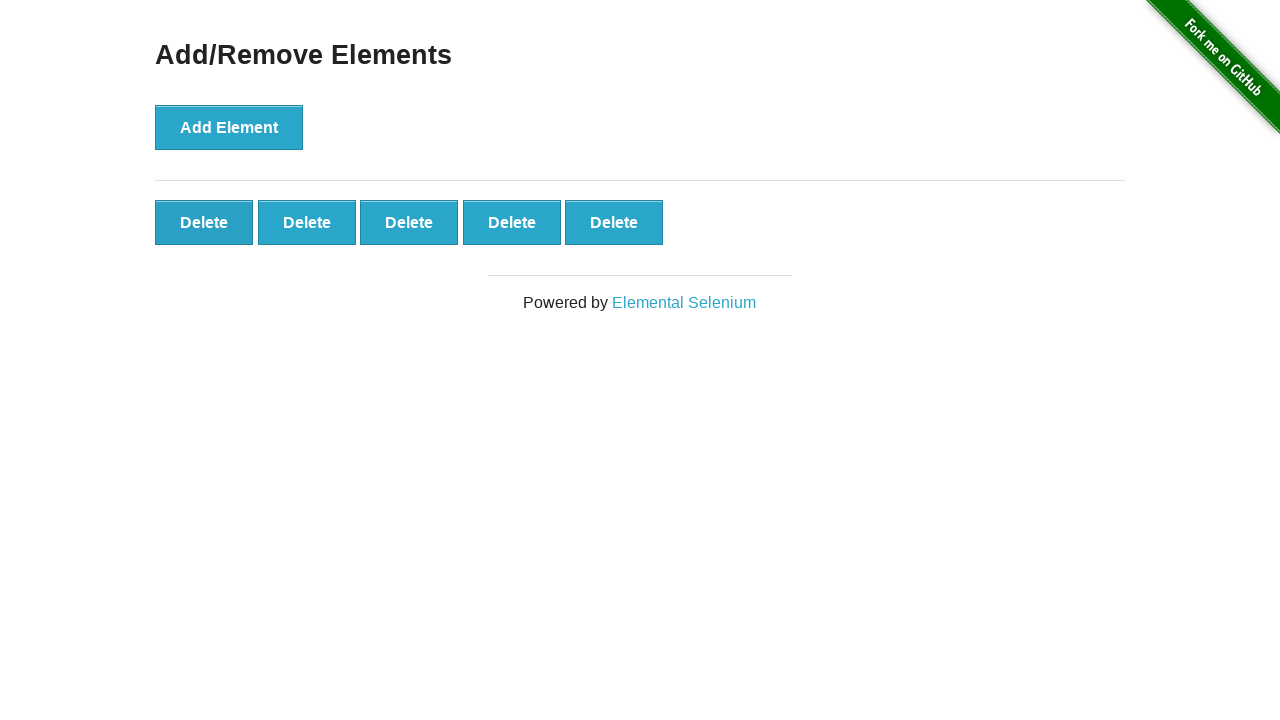

Waited 500ms for element to be removed
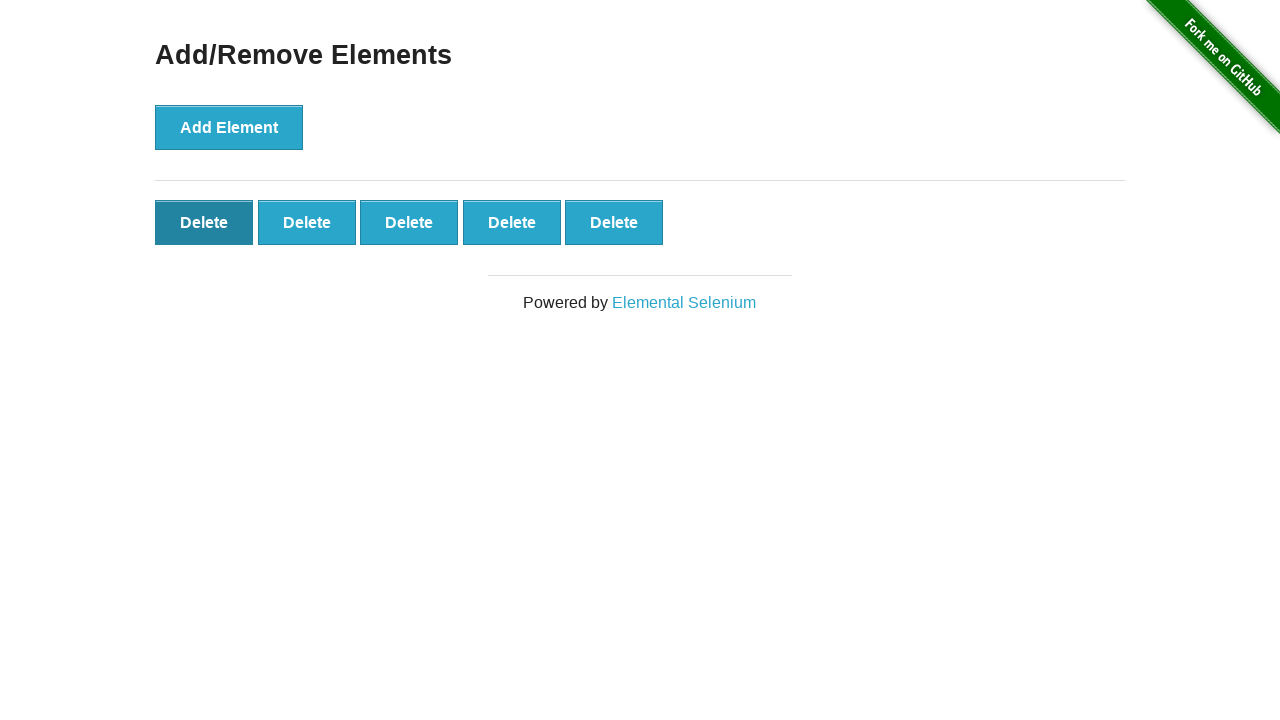

Clicked first delete button to remove element at (204, 222) on #elements button >> nth=0
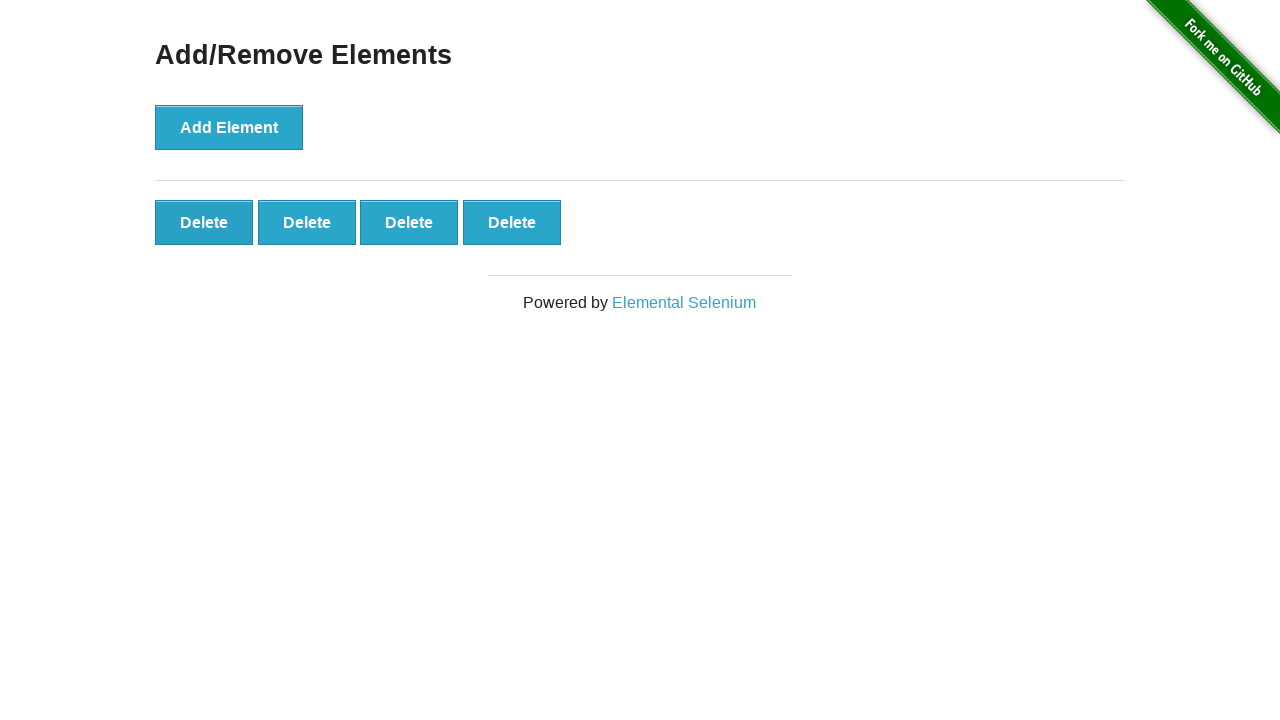

Waited 500ms for element to be removed
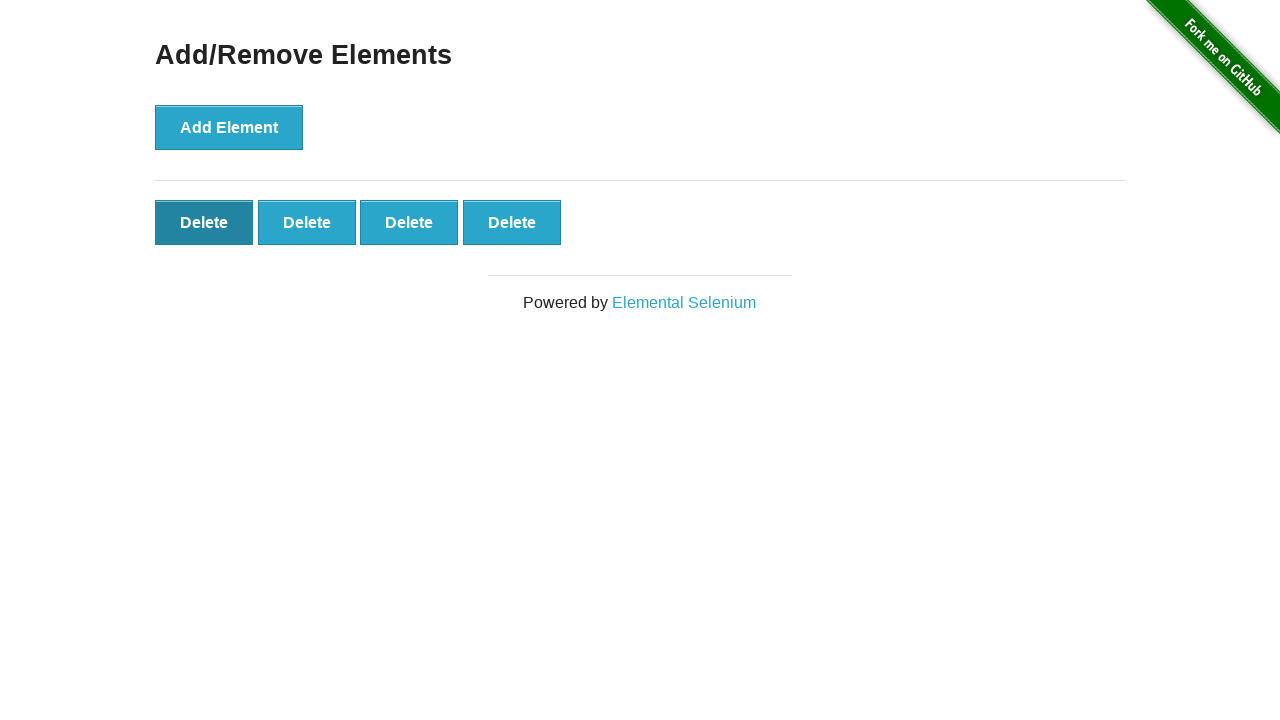

Clicked first delete button to remove element at (204, 222) on #elements button >> nth=0
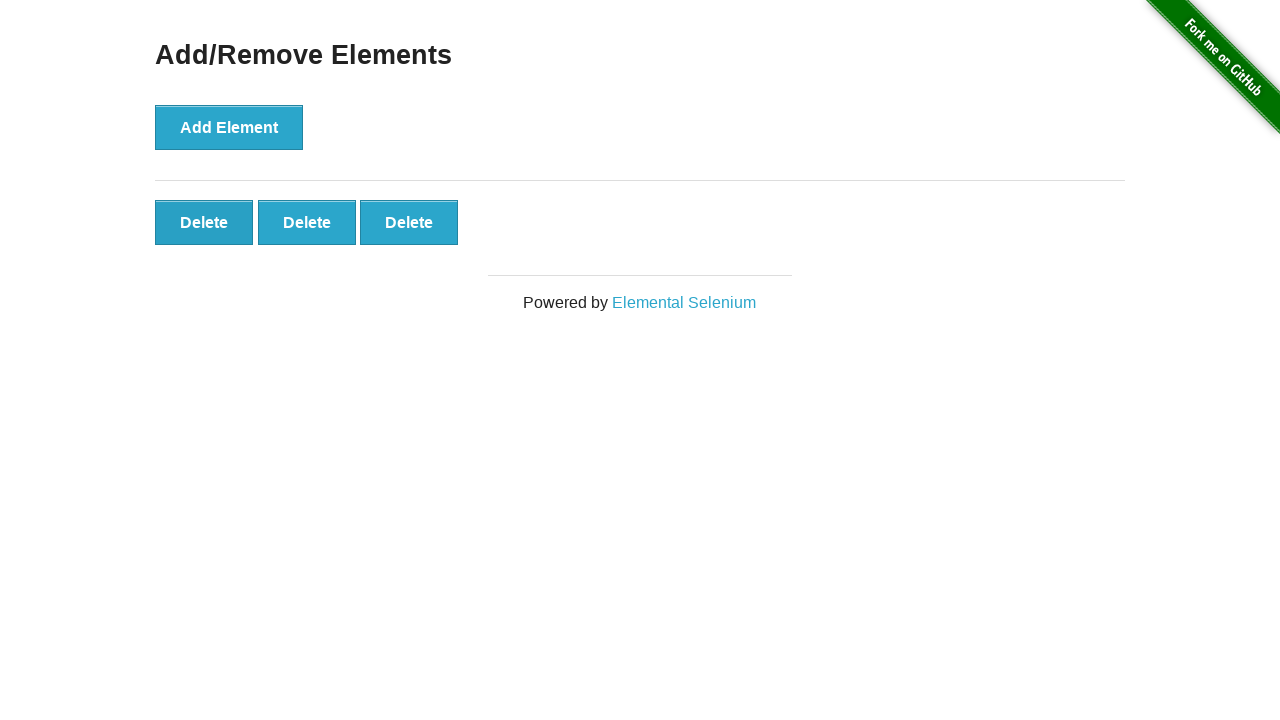

Waited 500ms for element to be removed
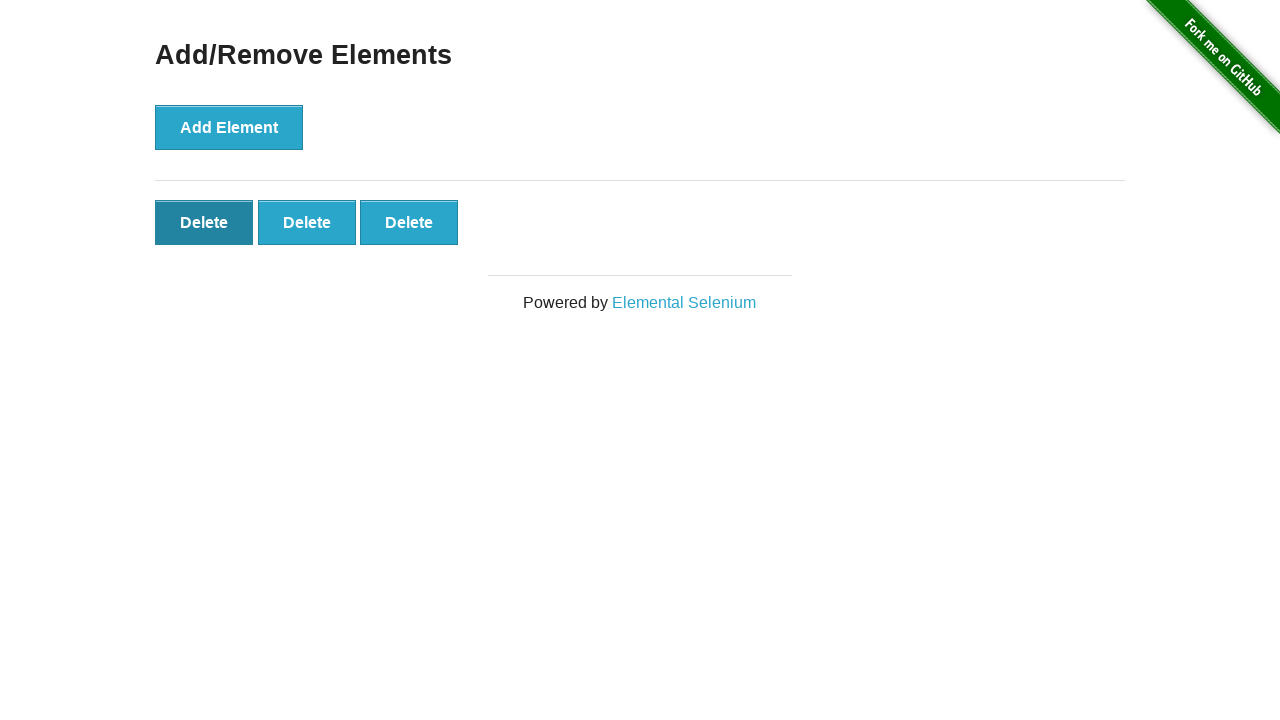

Clicked first delete button to remove element at (204, 222) on #elements button >> nth=0
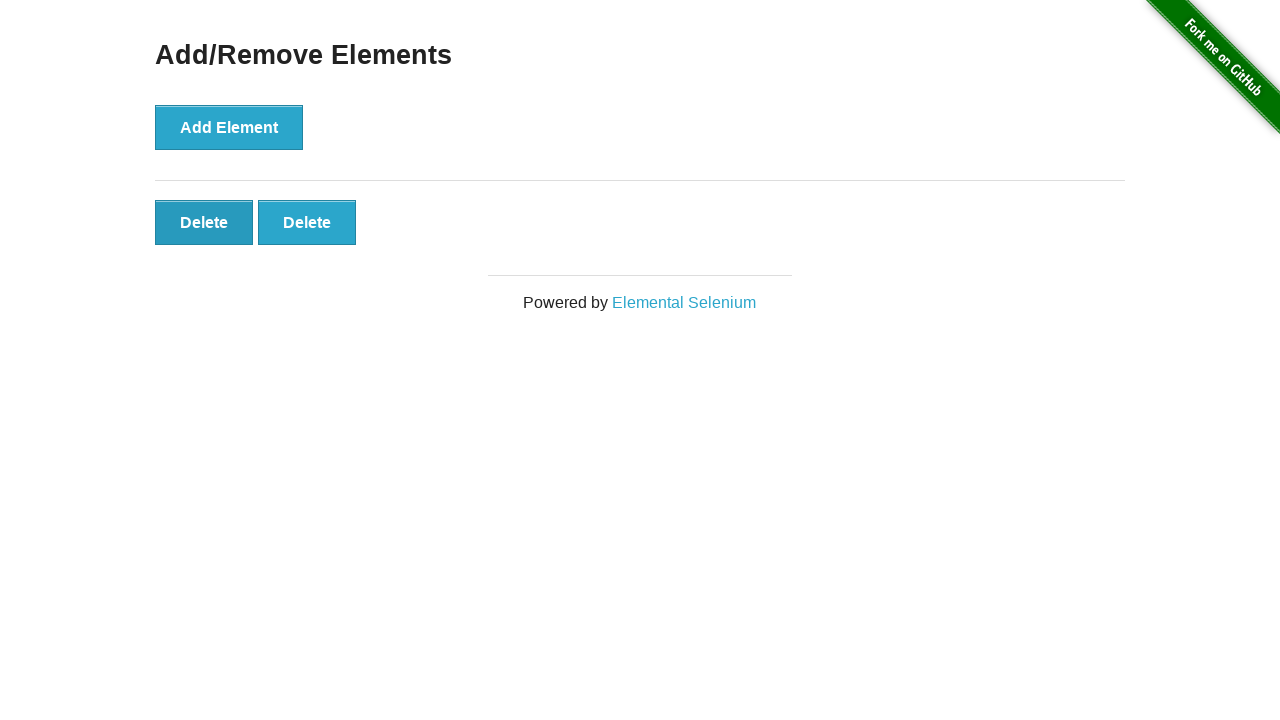

Waited 500ms for element to be removed
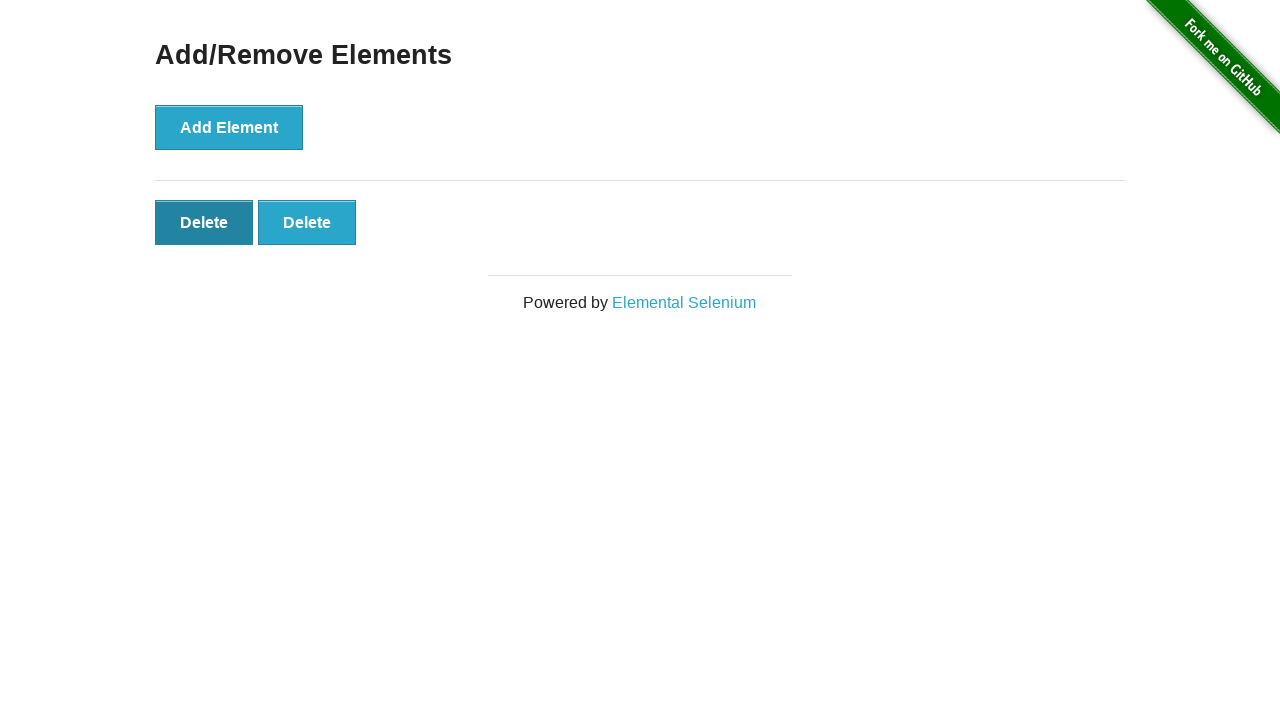

Clicked first delete button to remove element at (204, 222) on #elements button >> nth=0
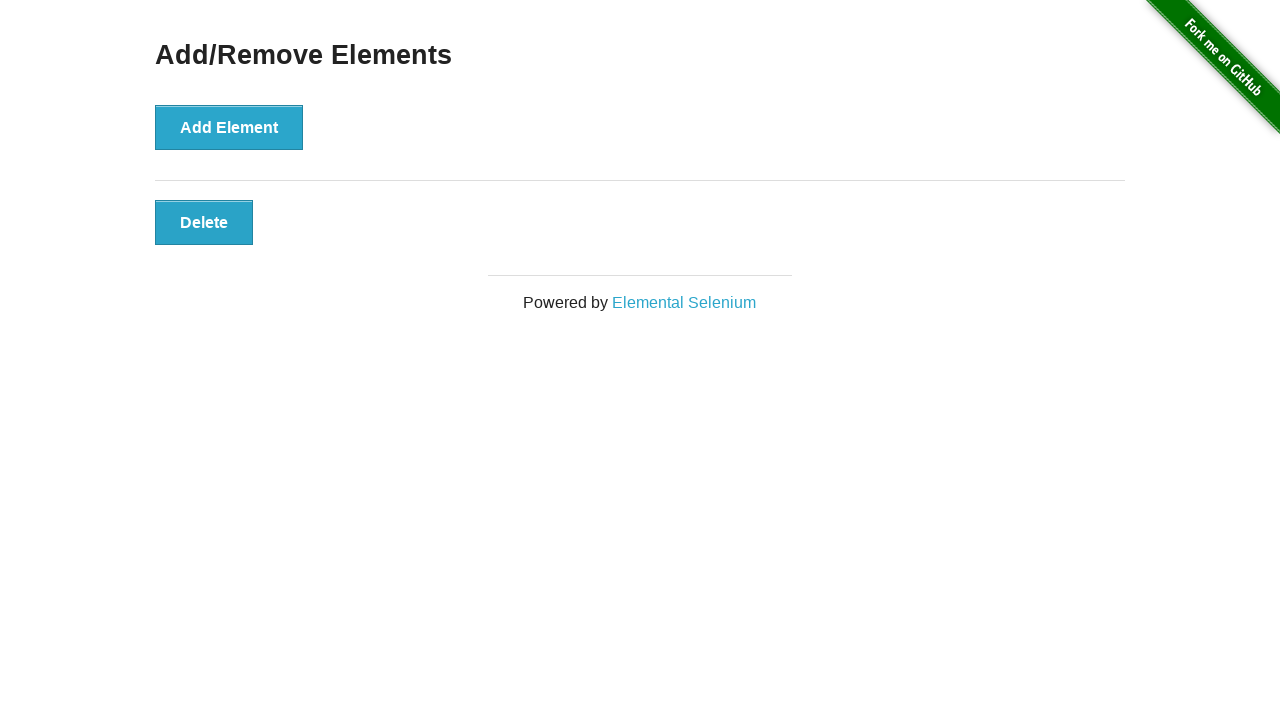

Waited 500ms for element to be removed
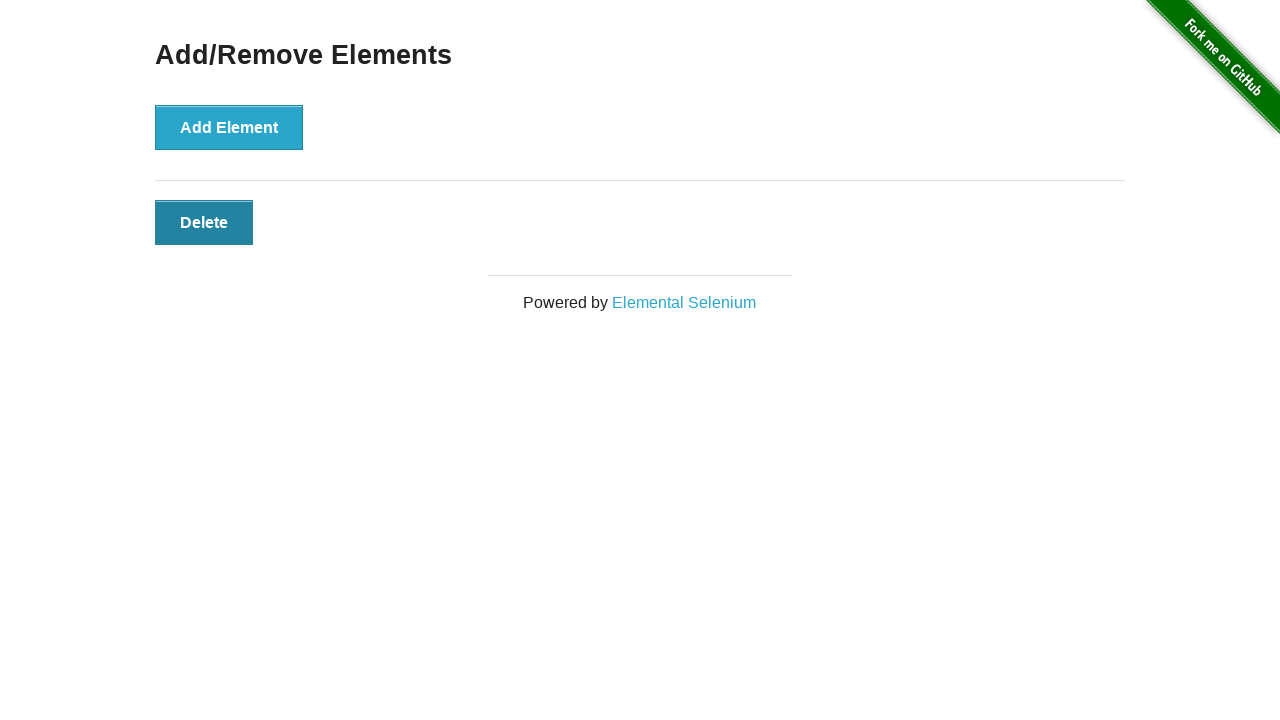

Clicked first delete button to remove element at (204, 222) on #elements button >> nth=0
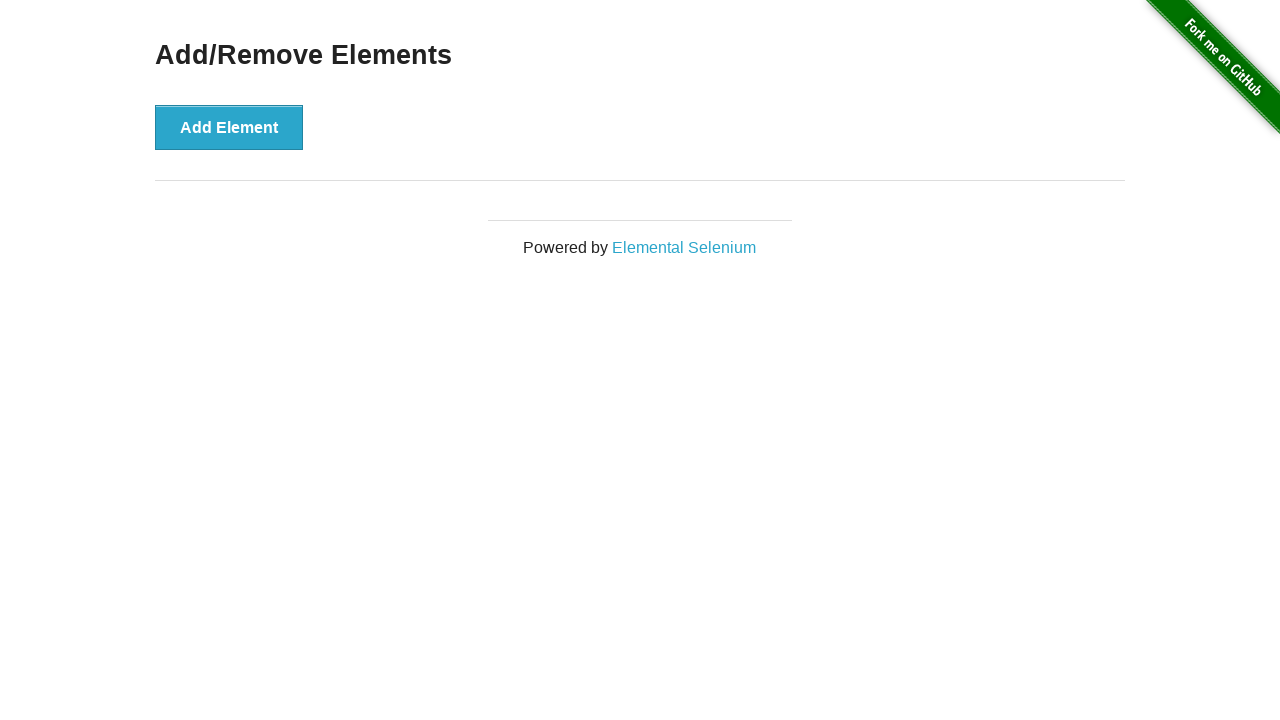

Waited 500ms for element to be removed
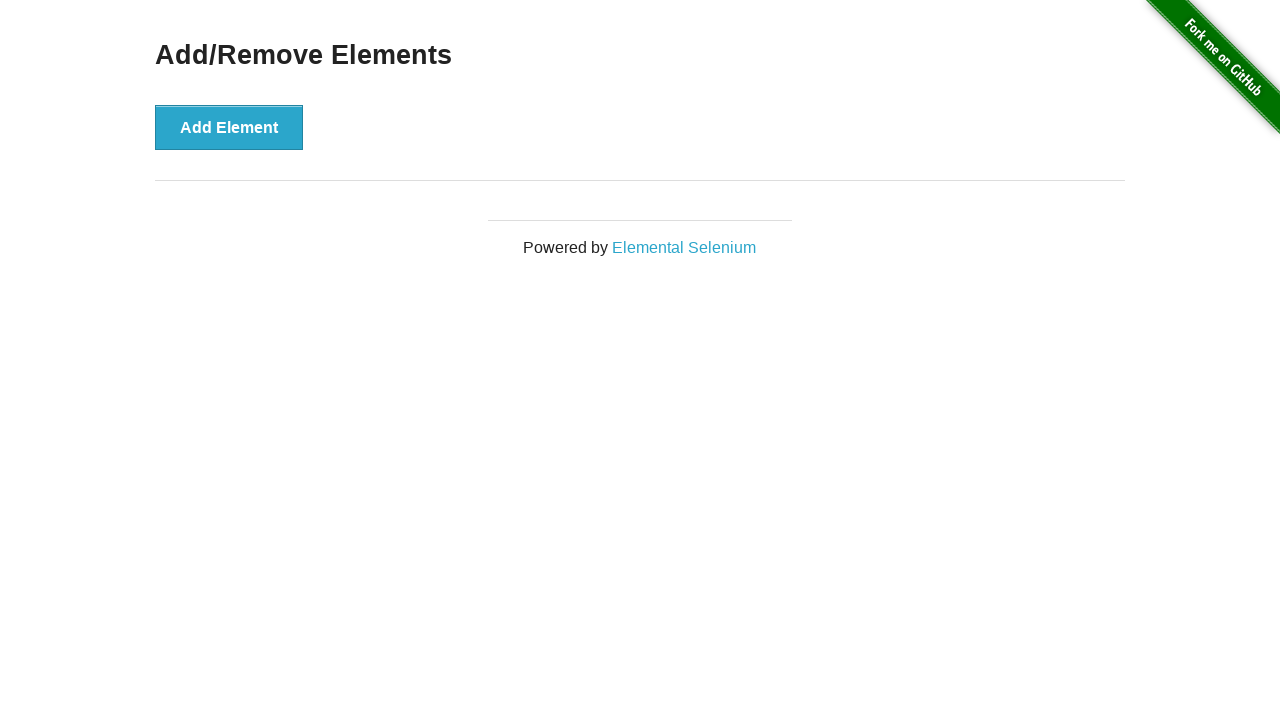

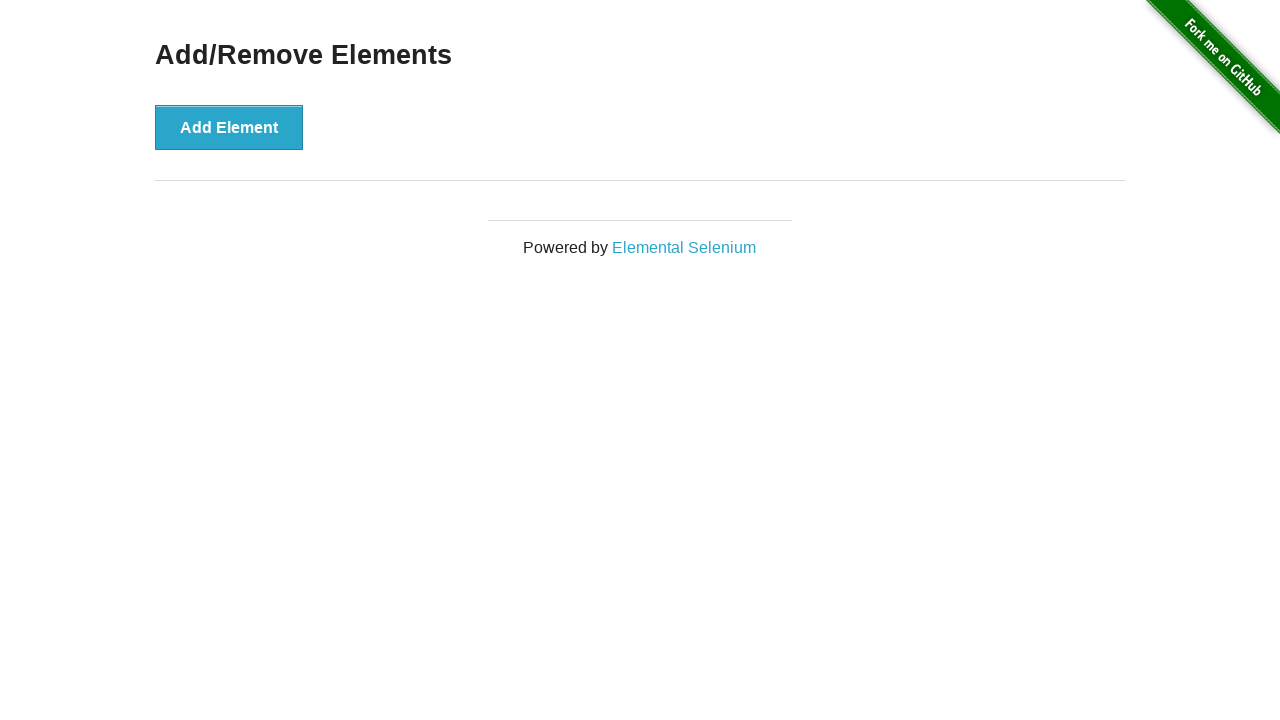